Navigates to a book website, clicks on the Fantasy category, and opens detail pages for each book to verify content is displayed

Starting URL: https://books.toscrape.com

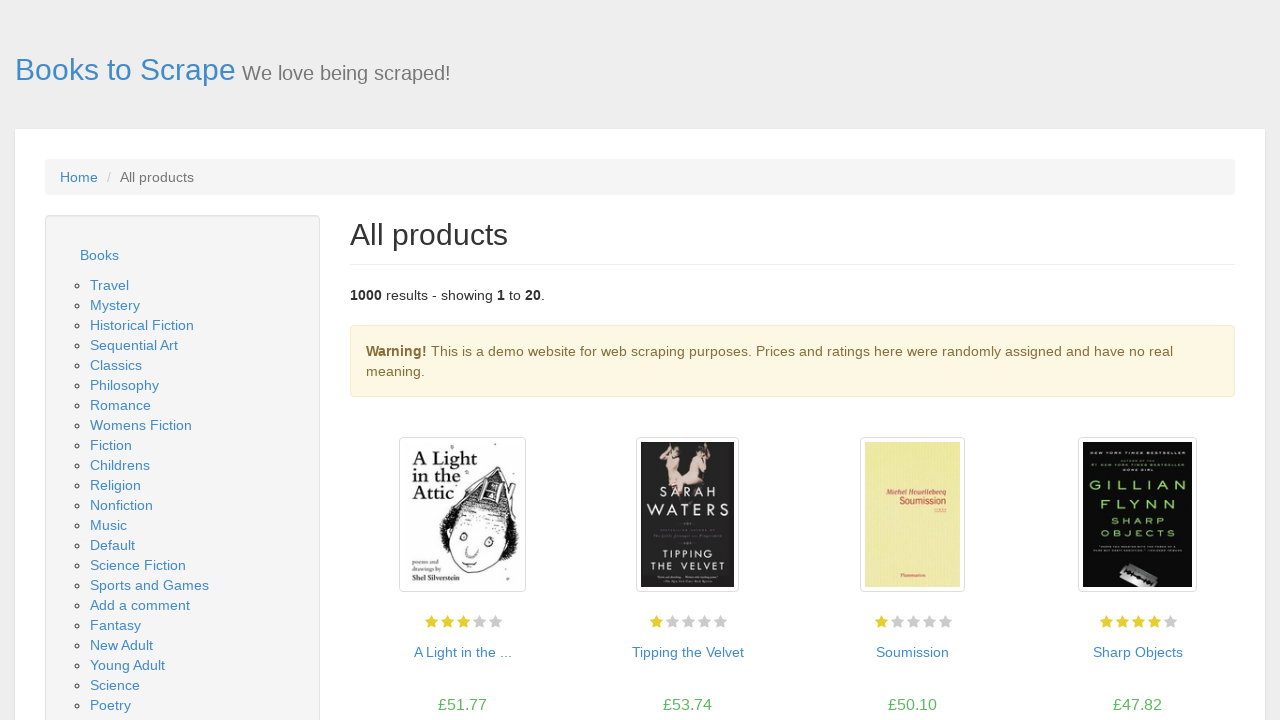

Clicked on Fantasy category at (116, 625) on text=Fantasy
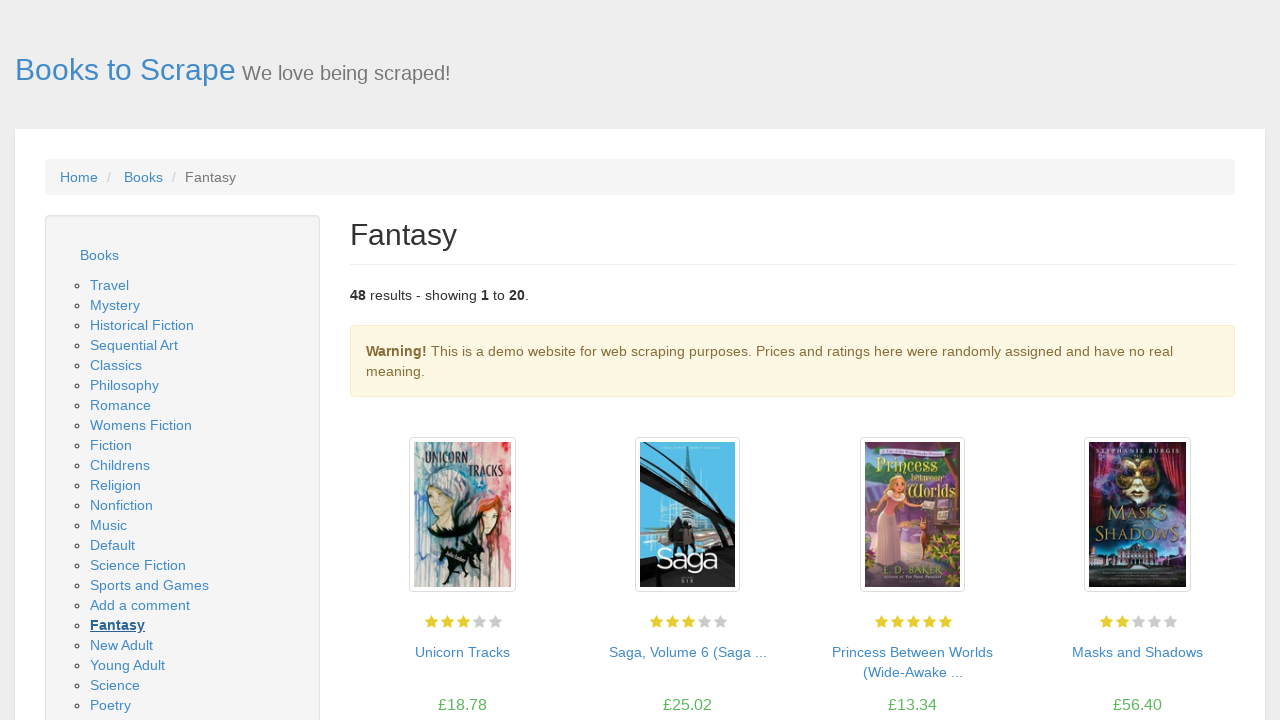

Product listings loaded
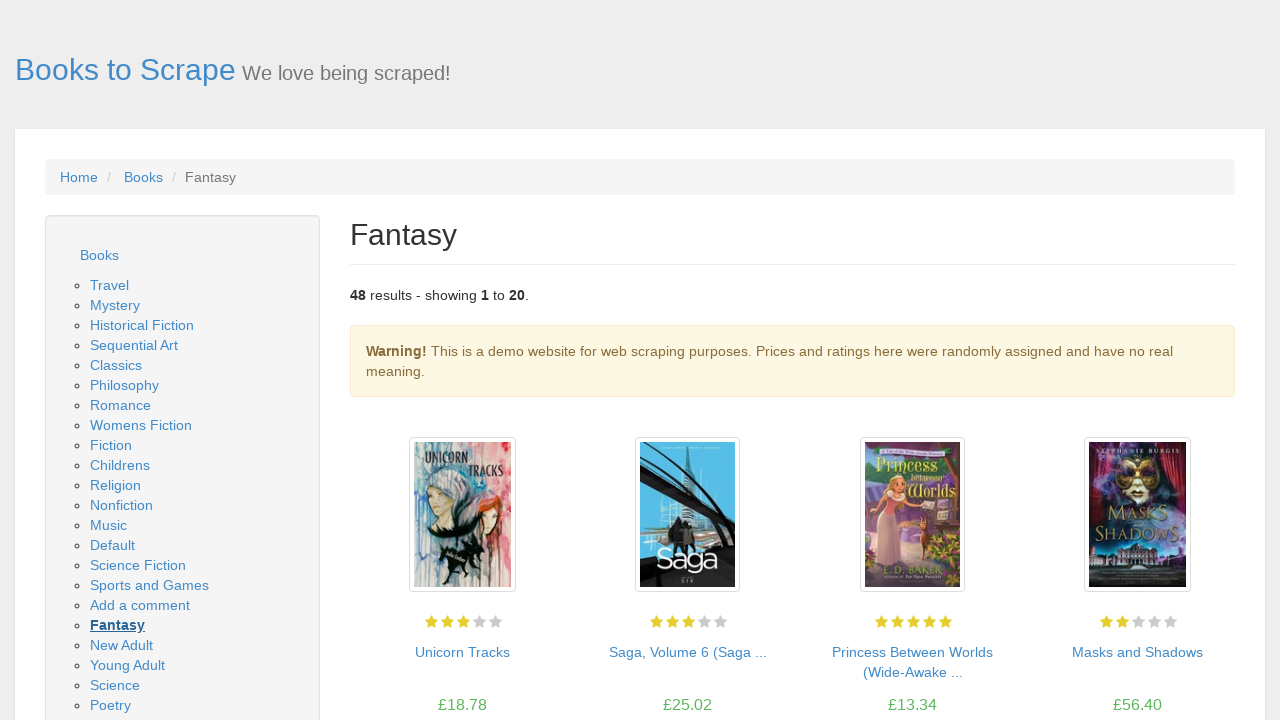

Retrieved 20 books from Fantasy category
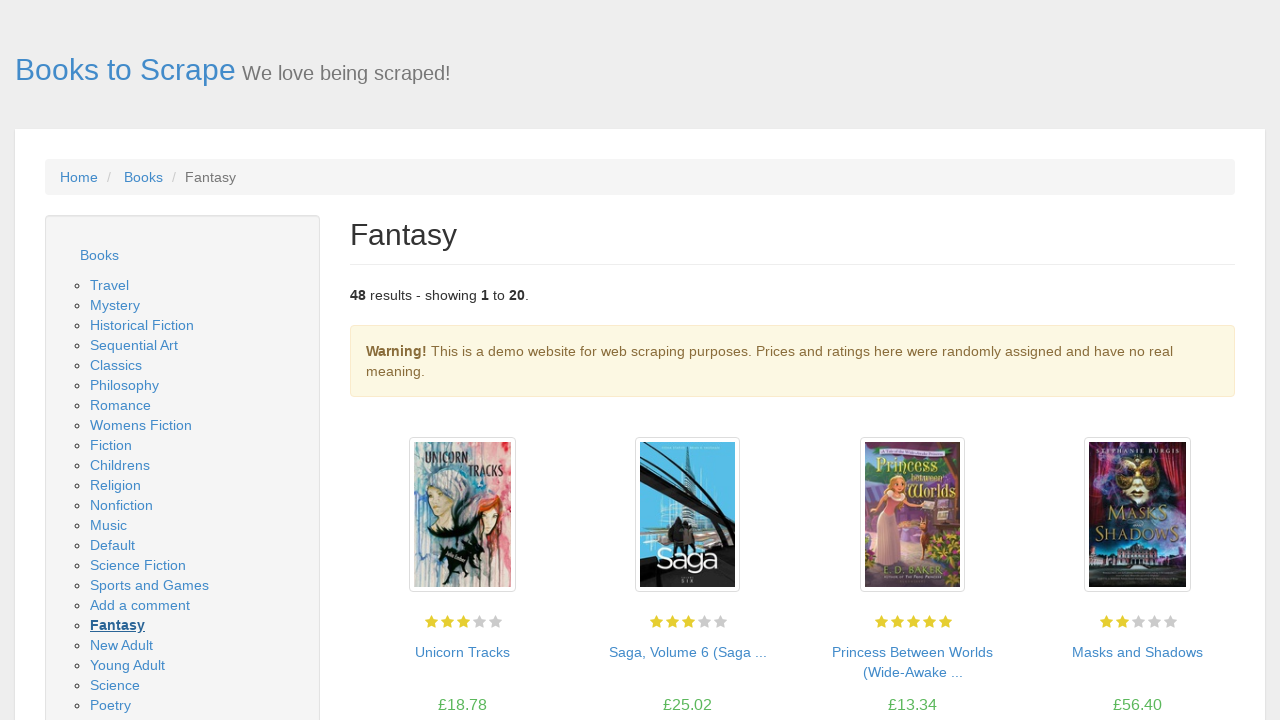

Retrieved link for book 1: ../../../unicorn-tracks_951/index.html
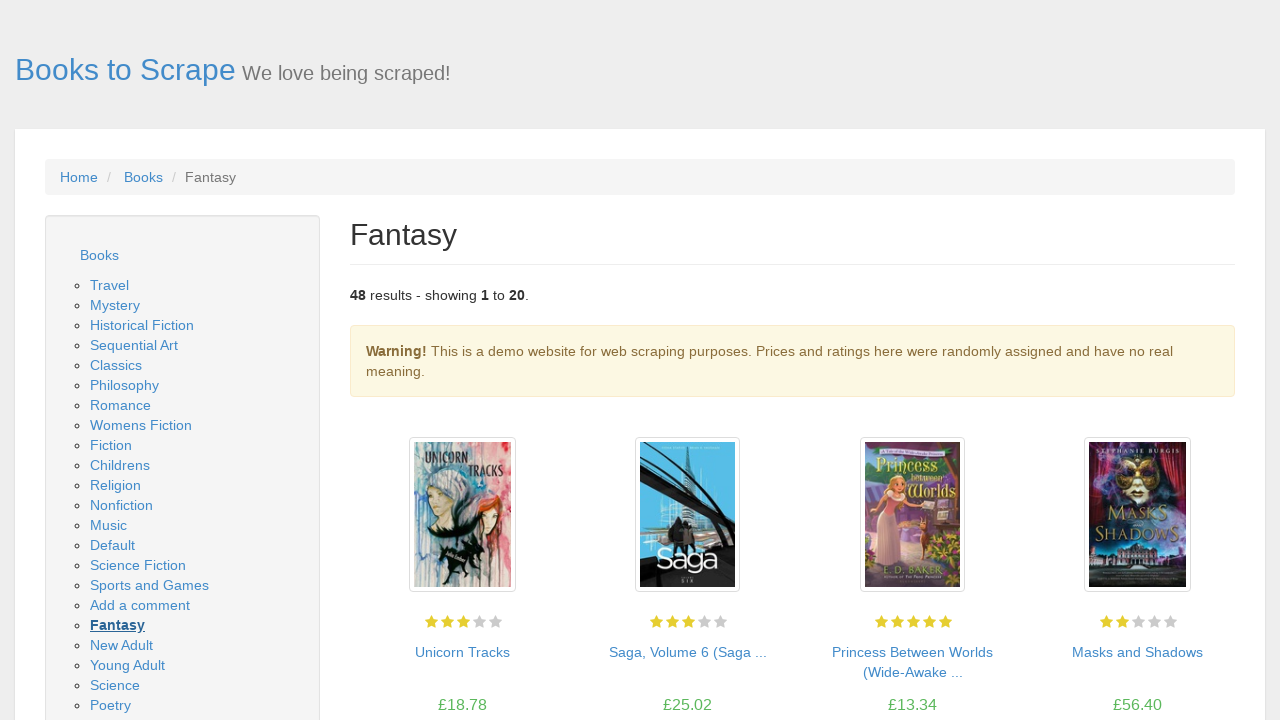

Opened detail page for book 1
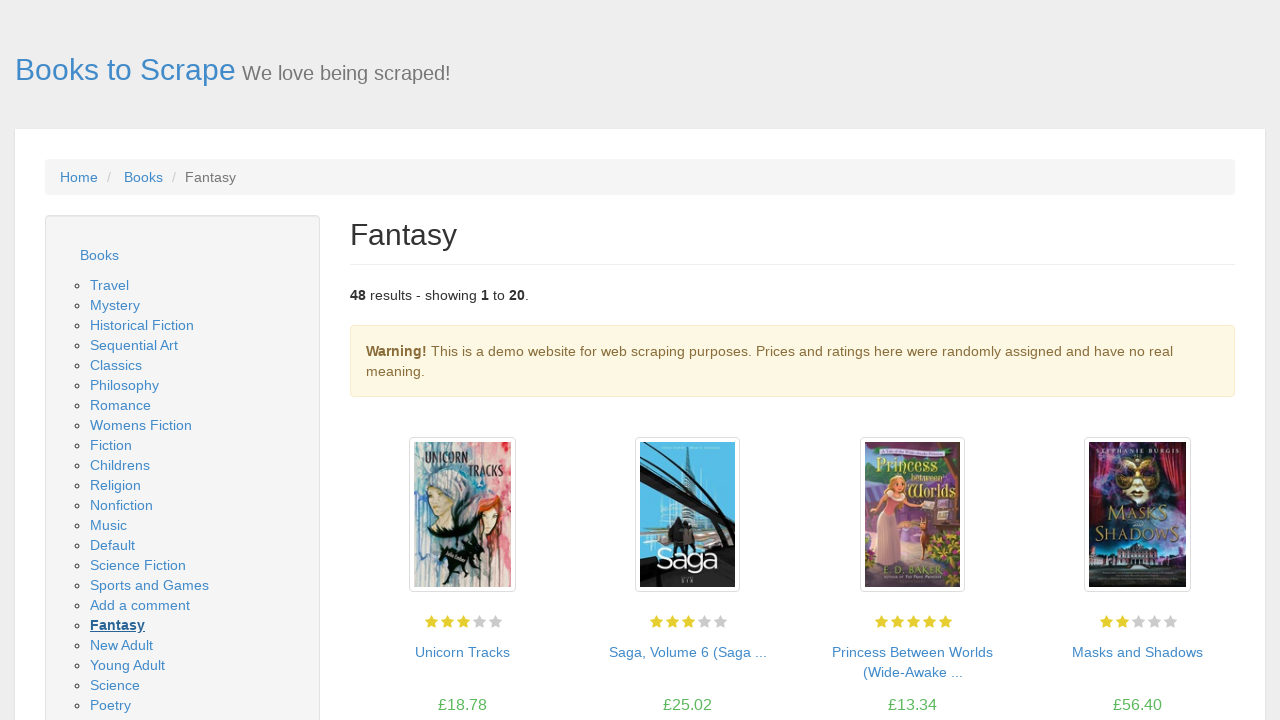

Book title (h1) loaded for book 1
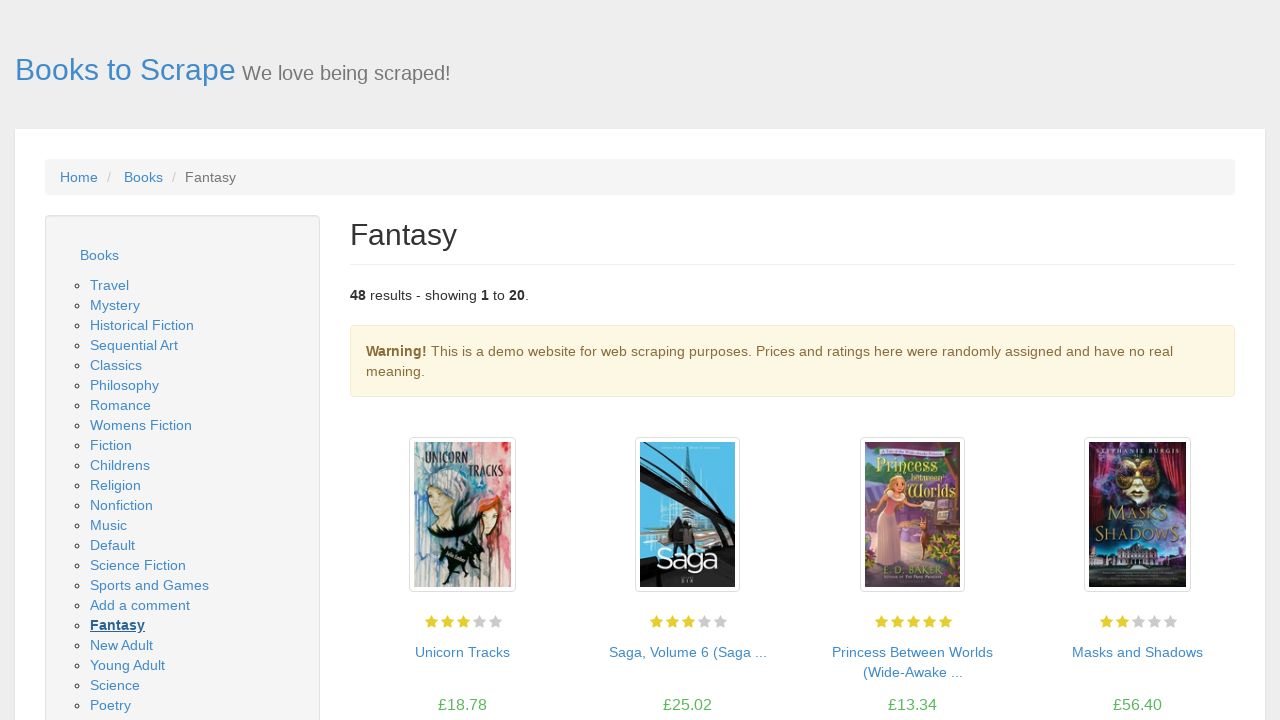

Price element loaded for book 1
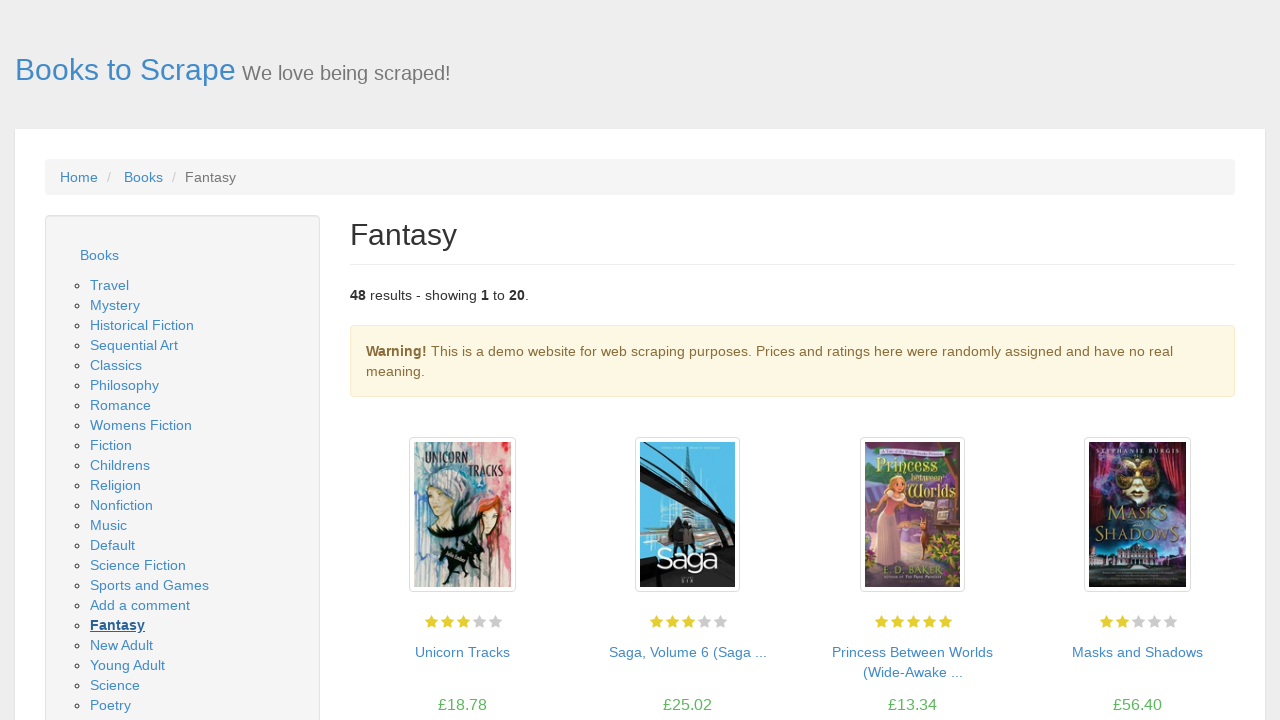

Product description loaded for book 1
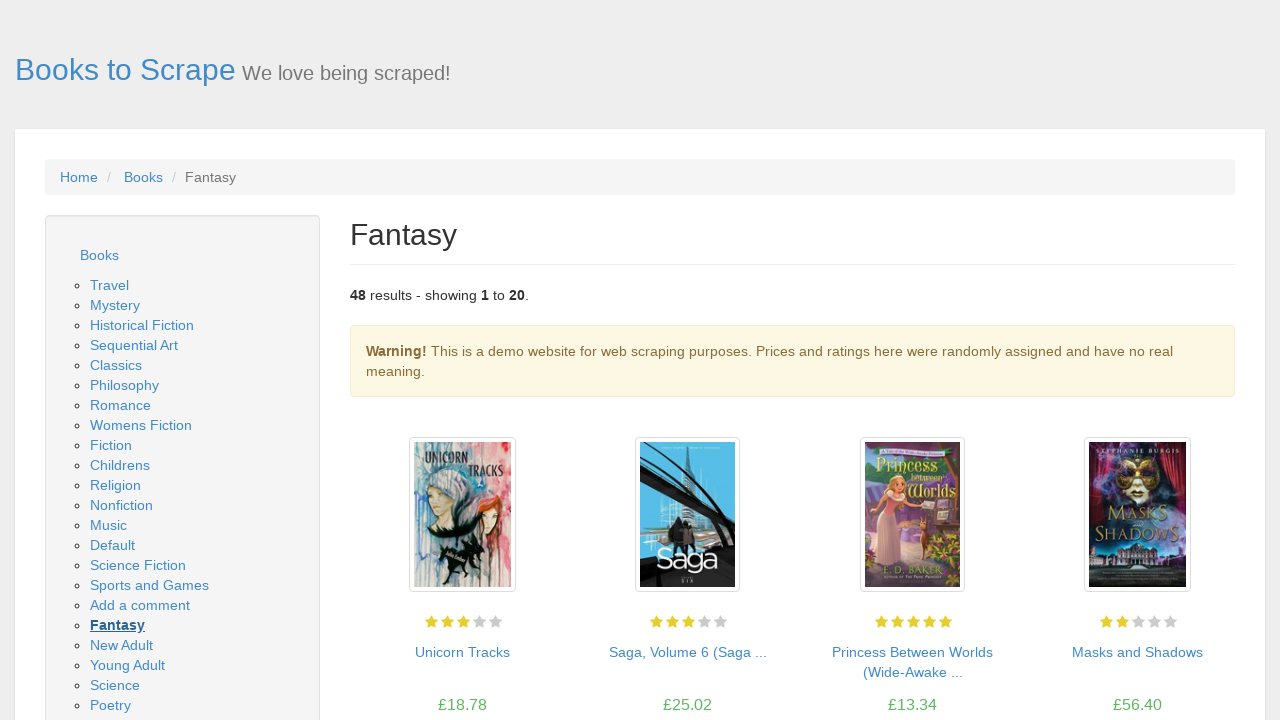

Retrieved link for book 2: ../../../saga-volume-6-saga-collected-editions-6_924/index.html
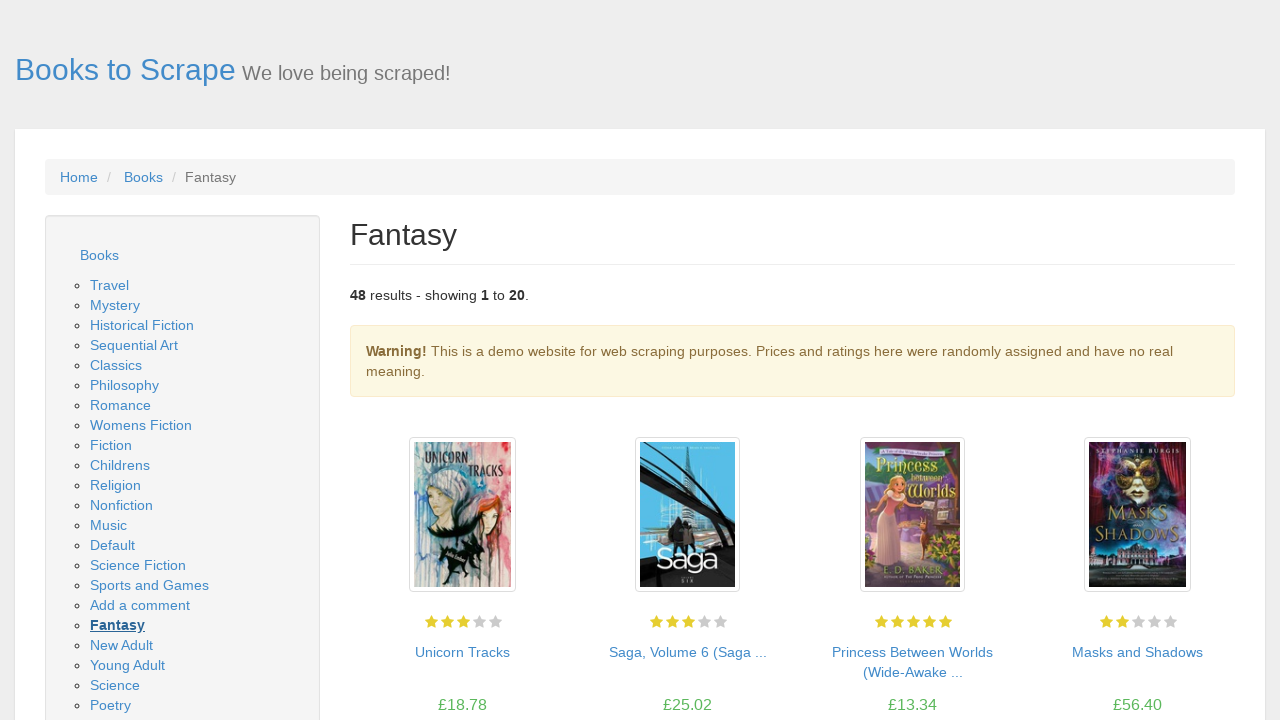

Opened detail page for book 2
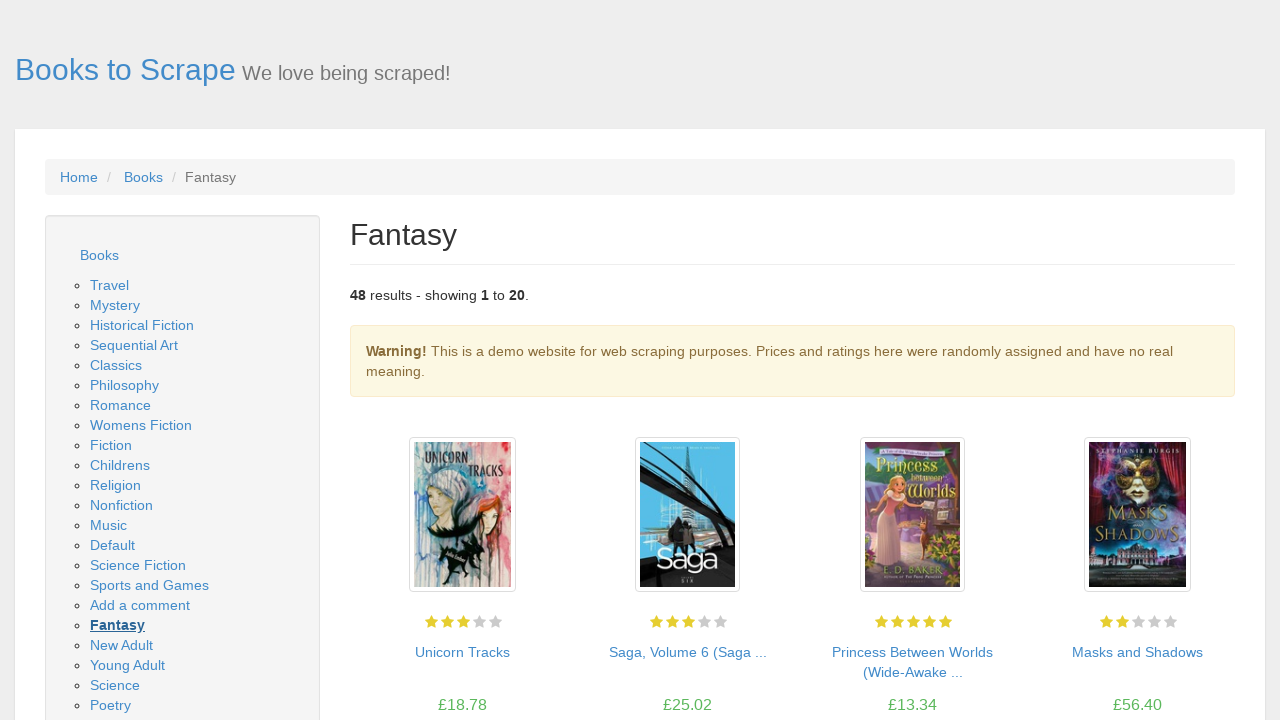

Book title (h1) loaded for book 2
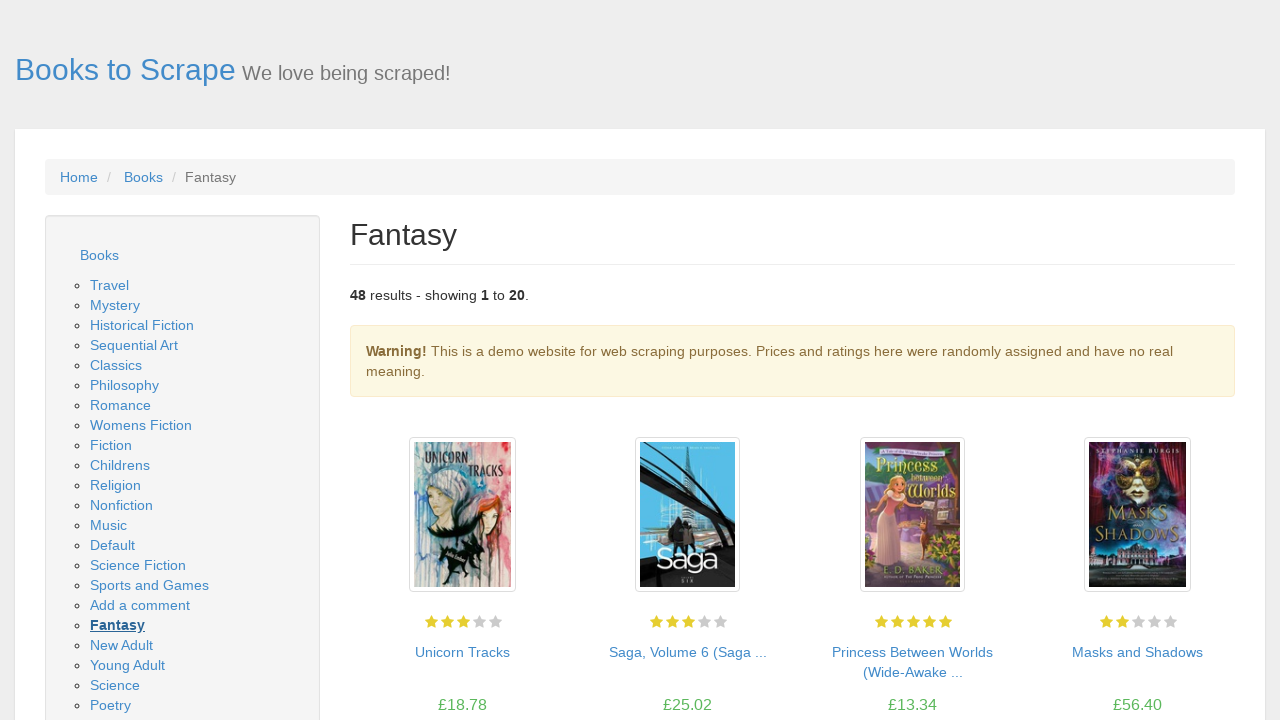

Price element loaded for book 2
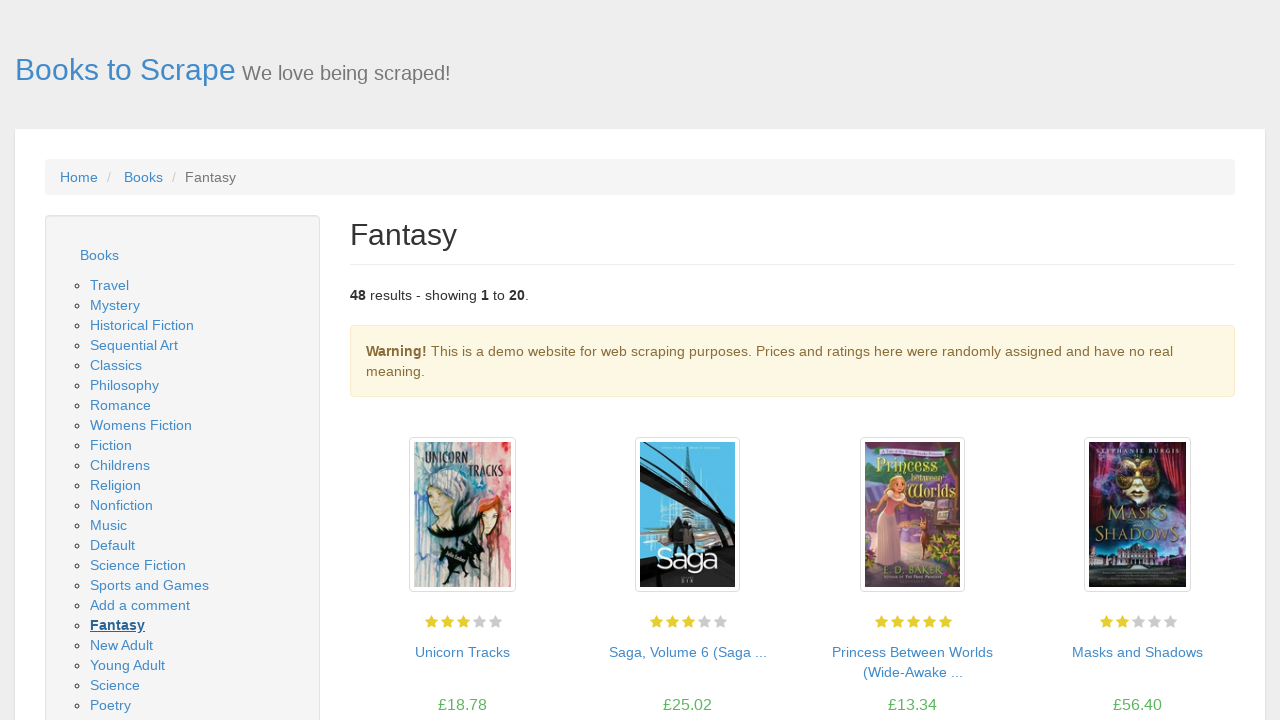

Product description loaded for book 2
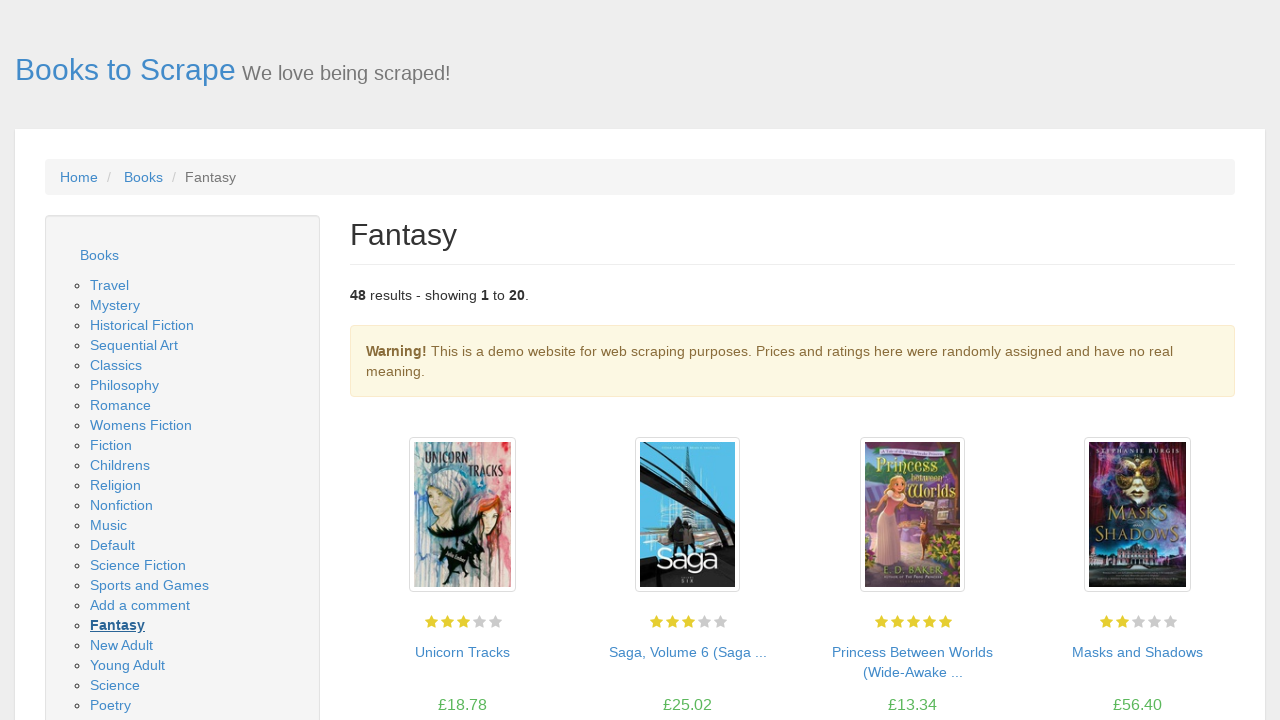

Retrieved link for book 3: ../../../princess-between-worlds-wide-awake-princess-5_919/index.html
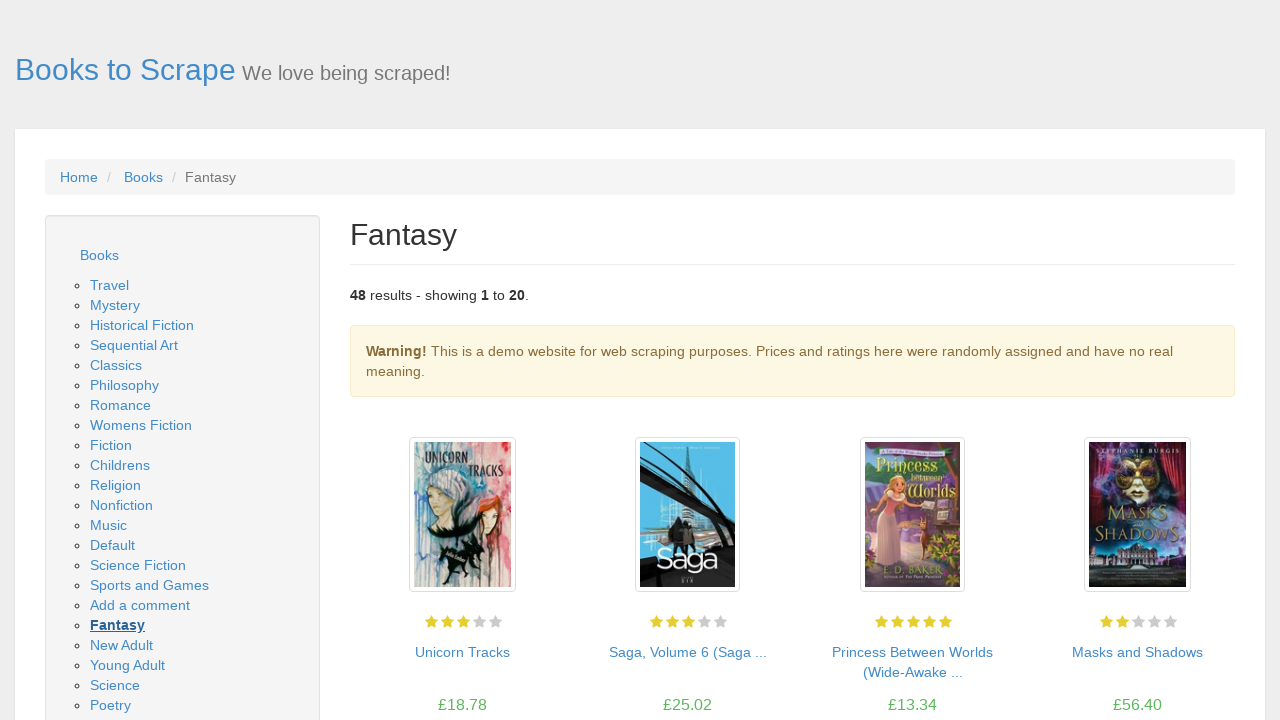

Opened detail page for book 3
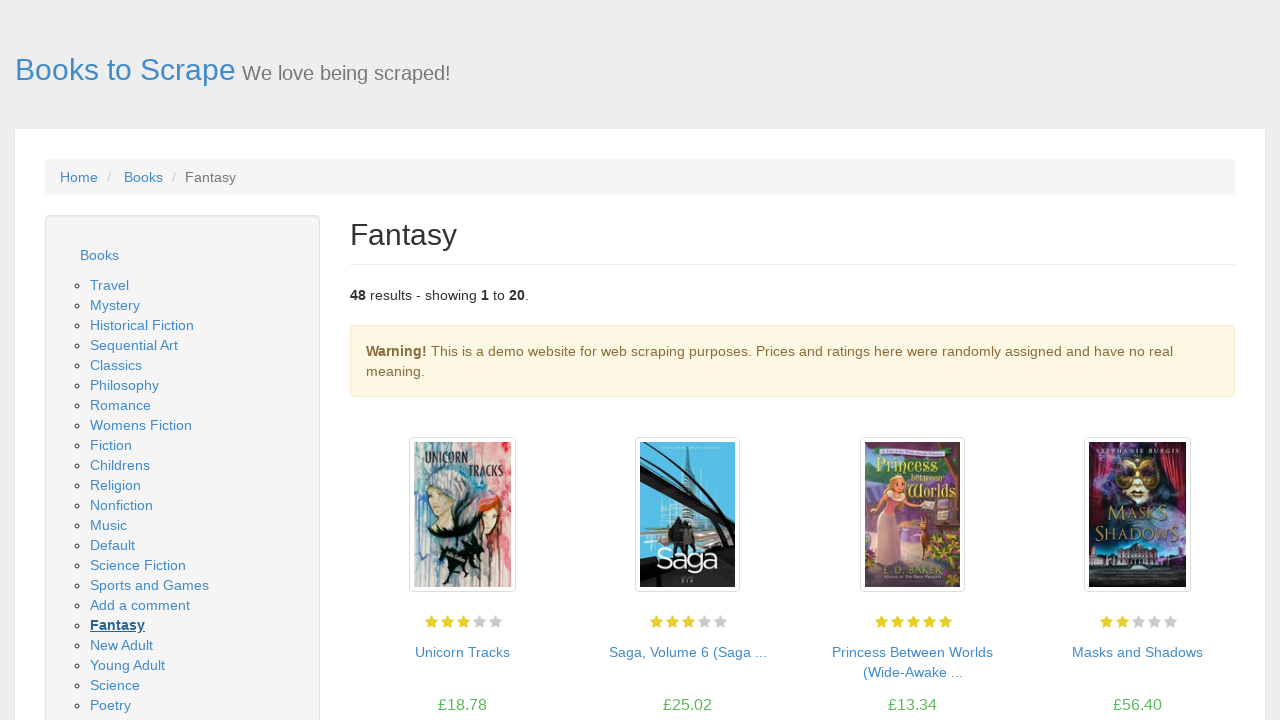

Book title (h1) loaded for book 3
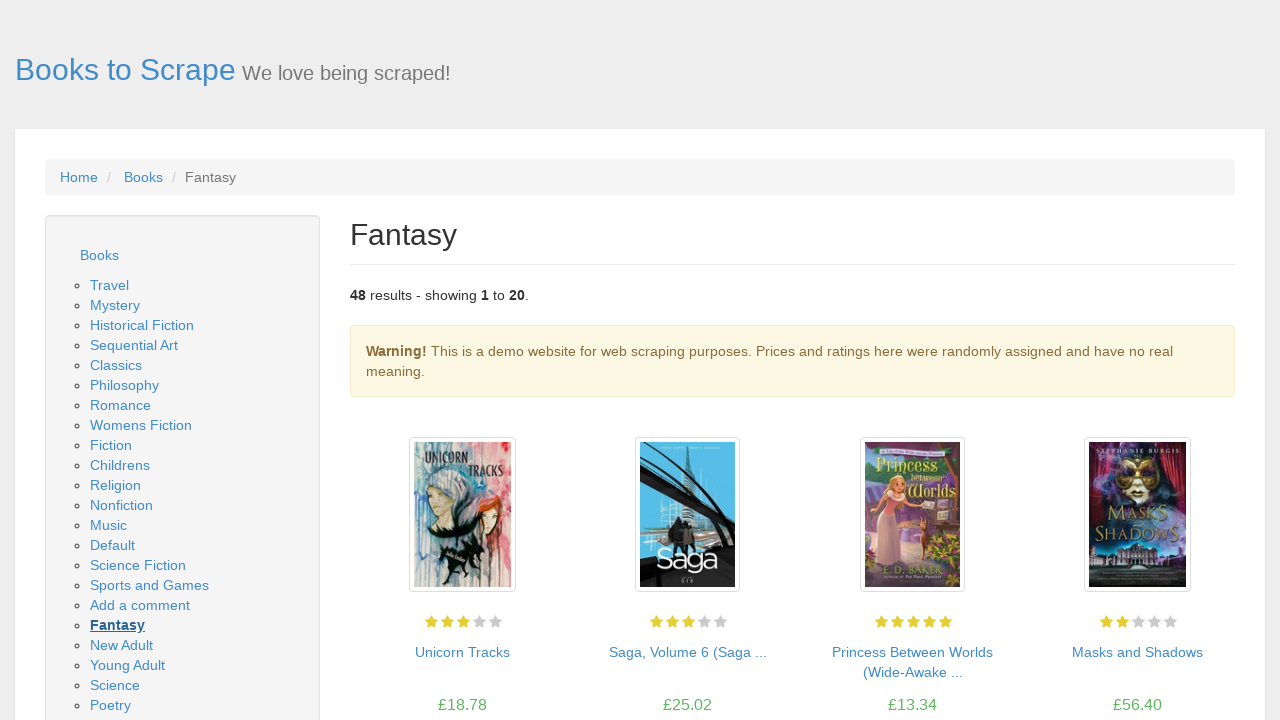

Price element loaded for book 3
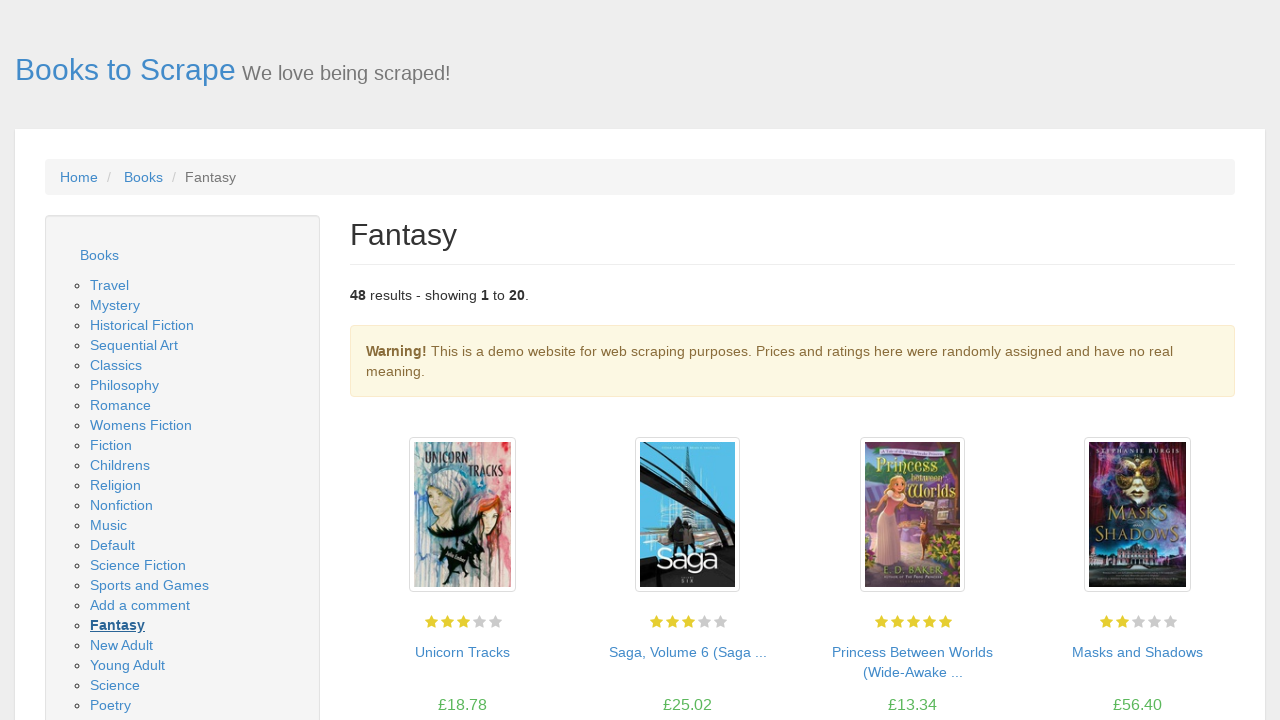

Product description loaded for book 3
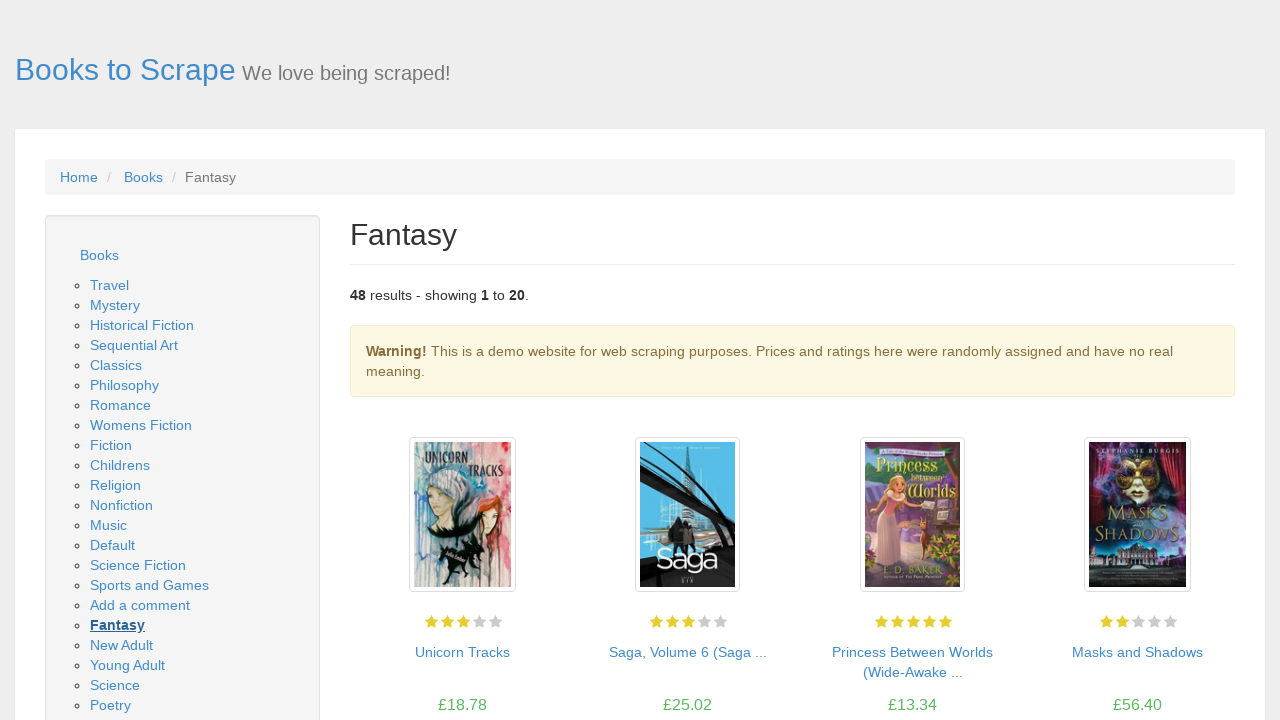

Retrieved link for book 4: ../../../masks-and-shadows_909/index.html
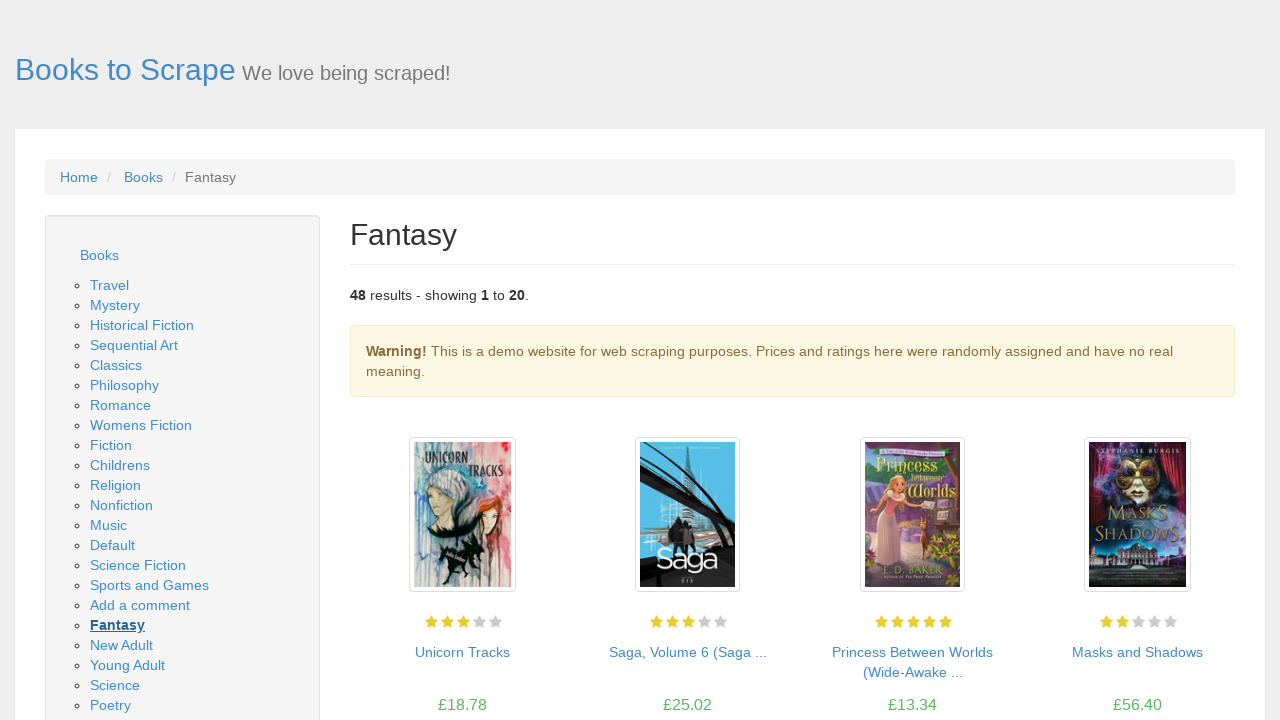

Opened detail page for book 4
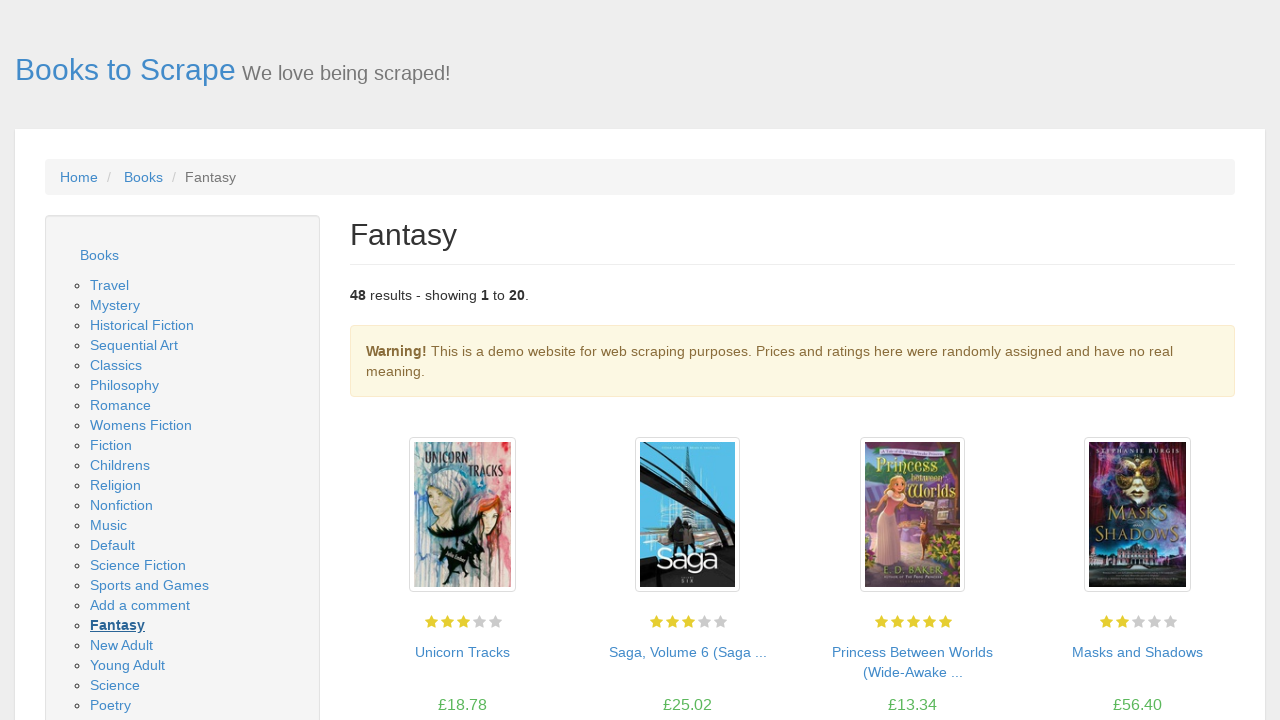

Book title (h1) loaded for book 4
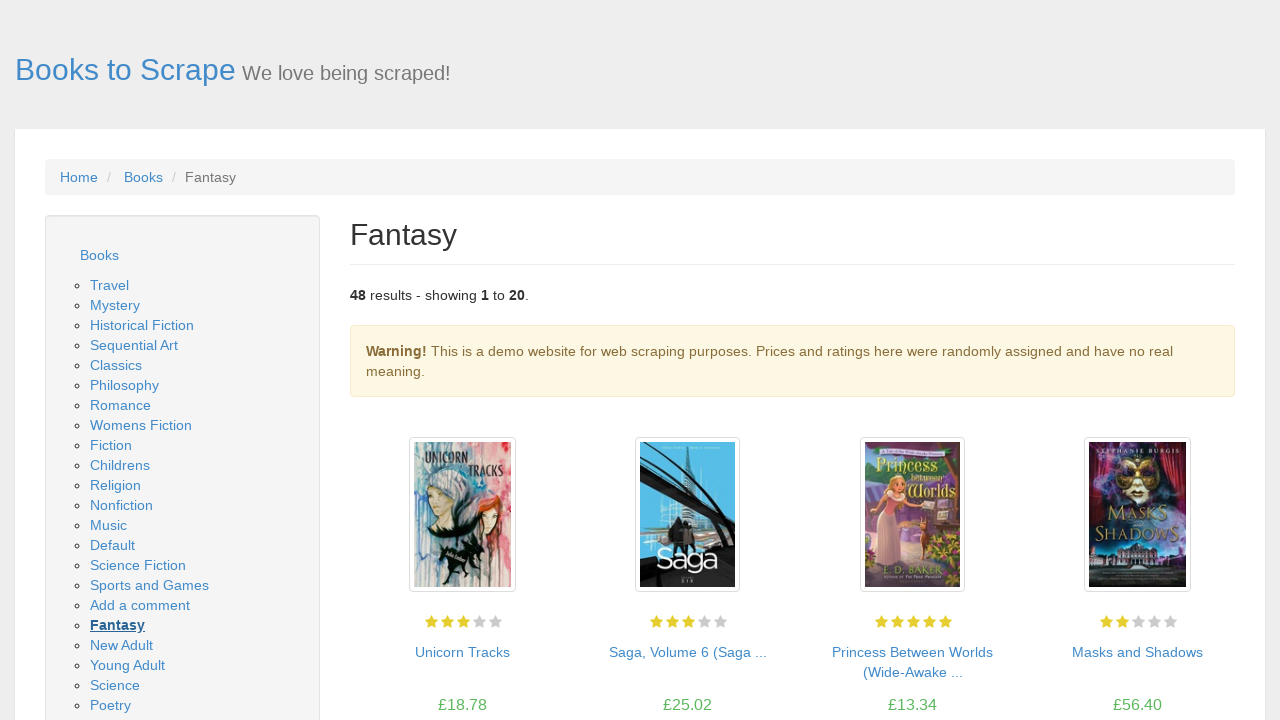

Price element loaded for book 4
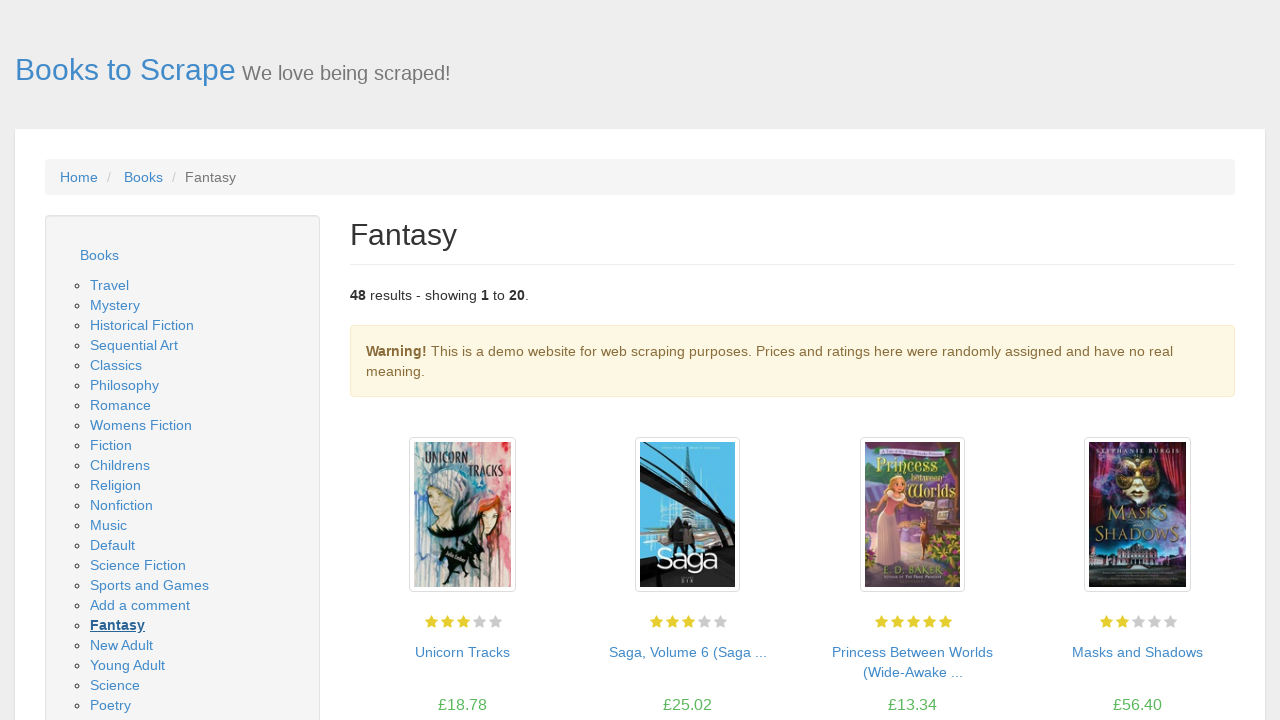

Product description loaded for book 4
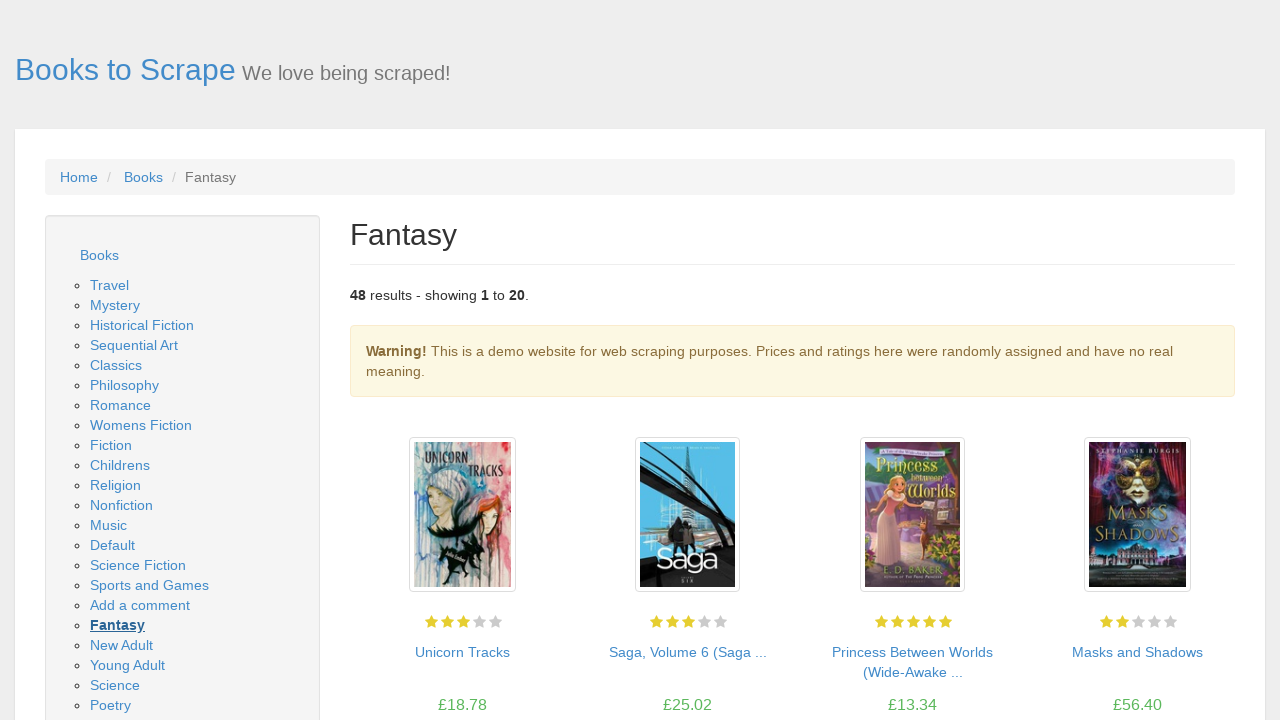

Retrieved link for book 5: ../../../crown-of-midnight-throne-of-glass-2_888/index.html
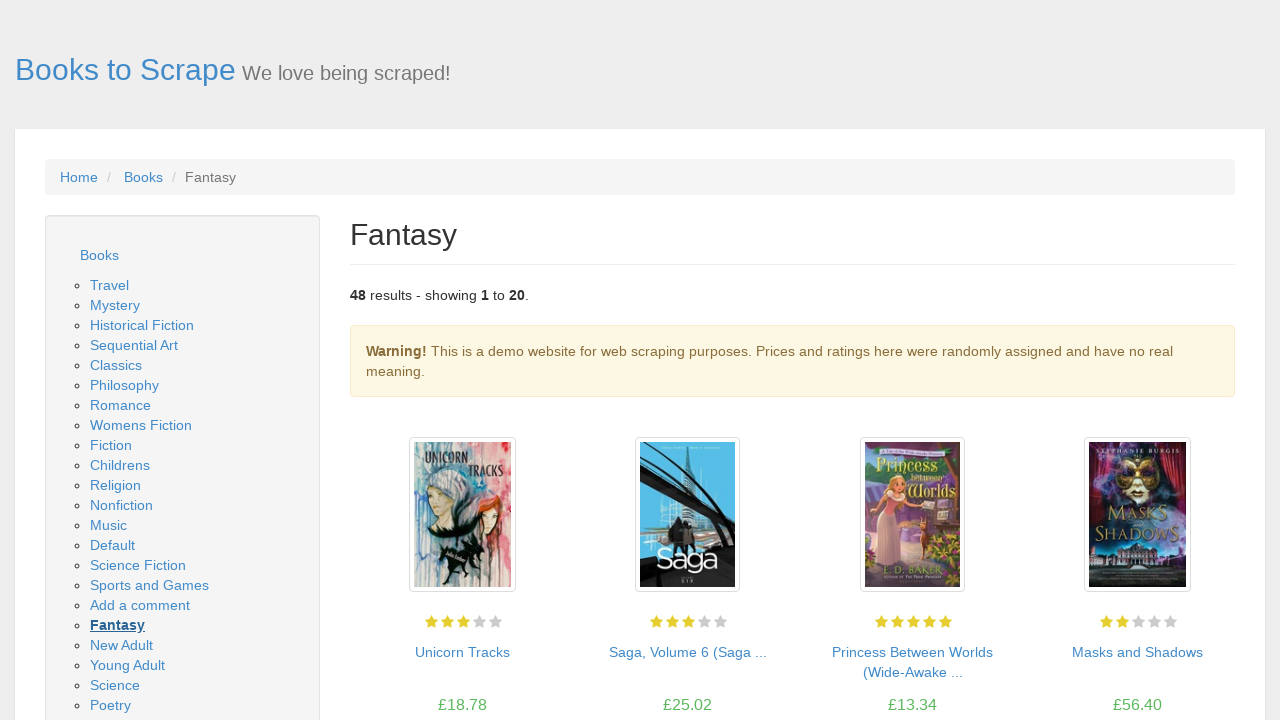

Opened detail page for book 5
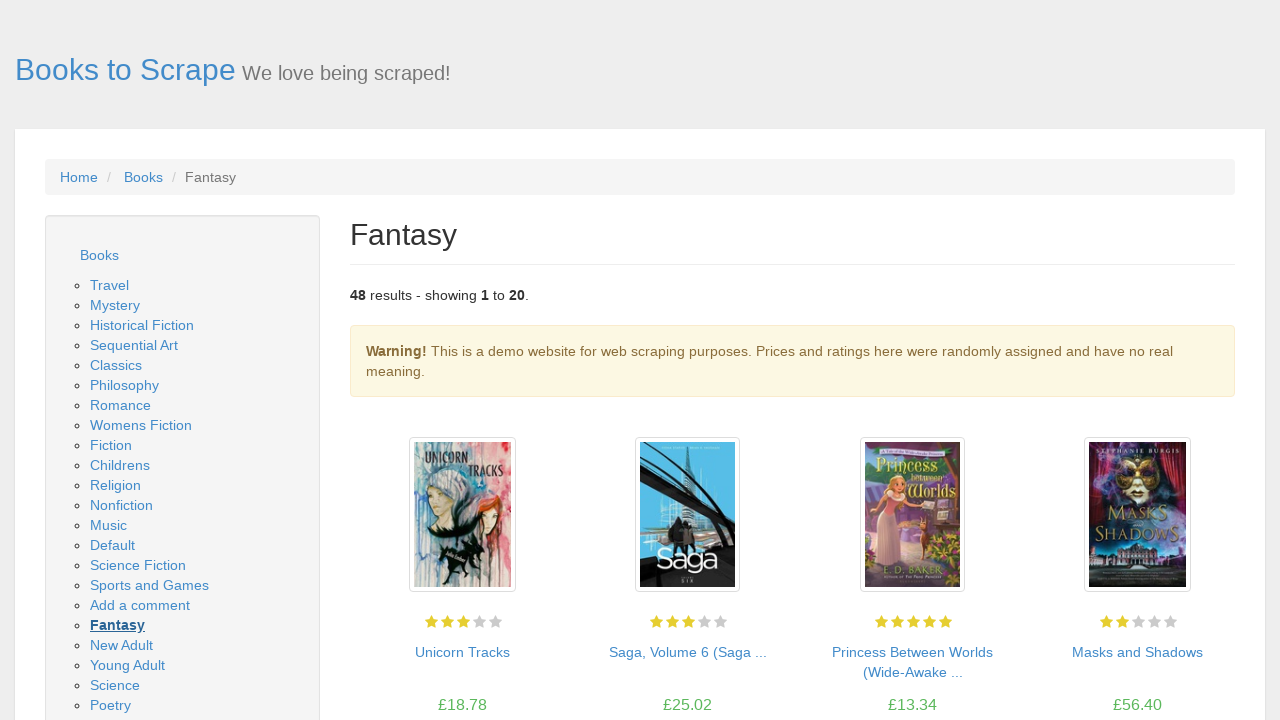

Book title (h1) loaded for book 5
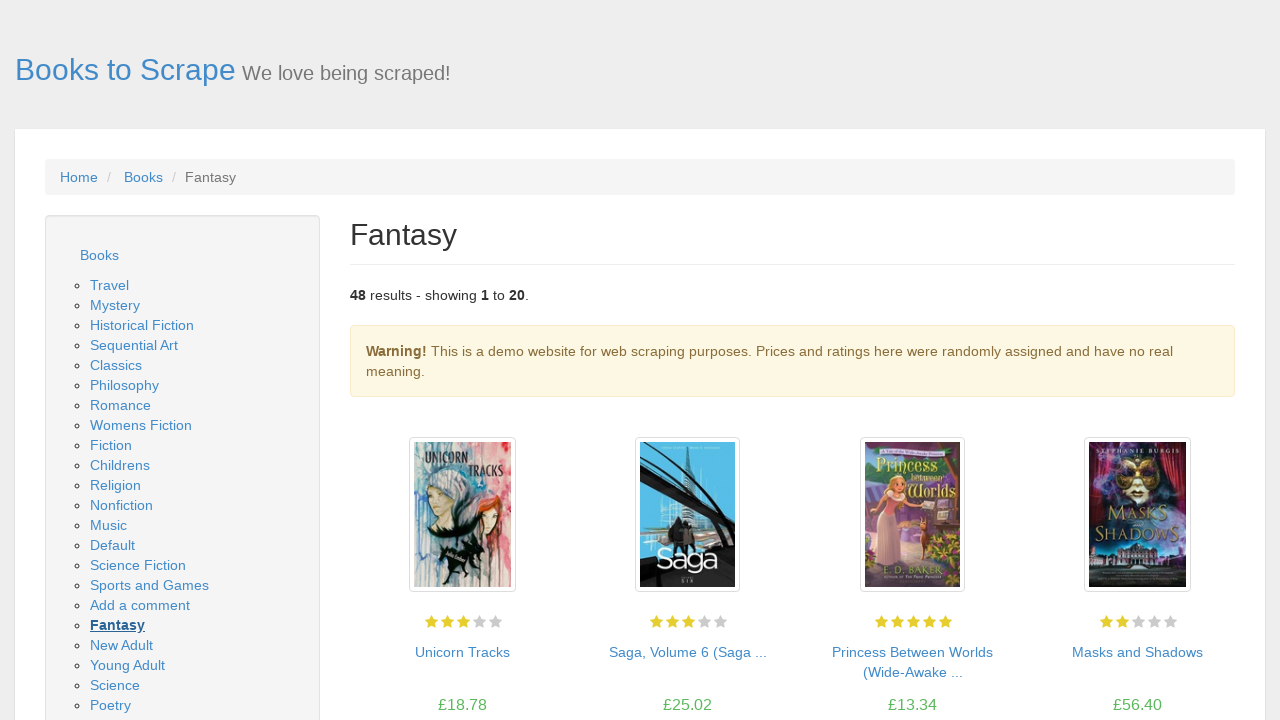

Price element loaded for book 5
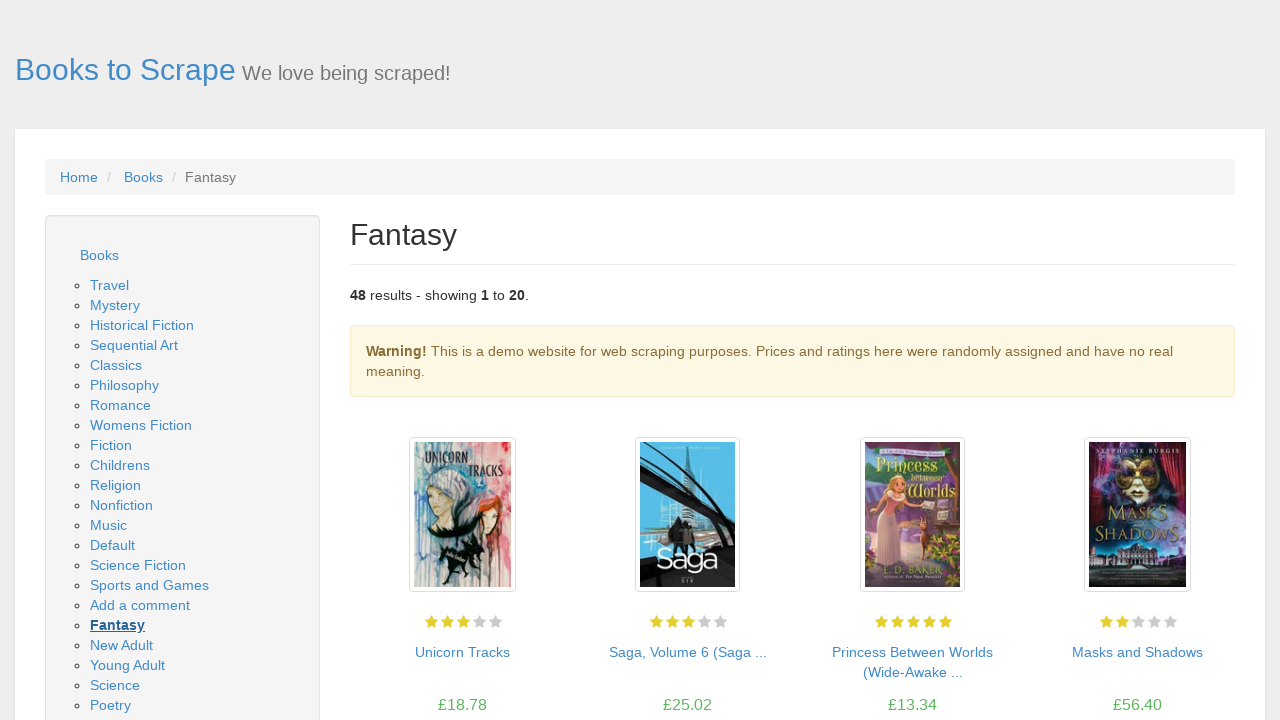

Product description loaded for book 5
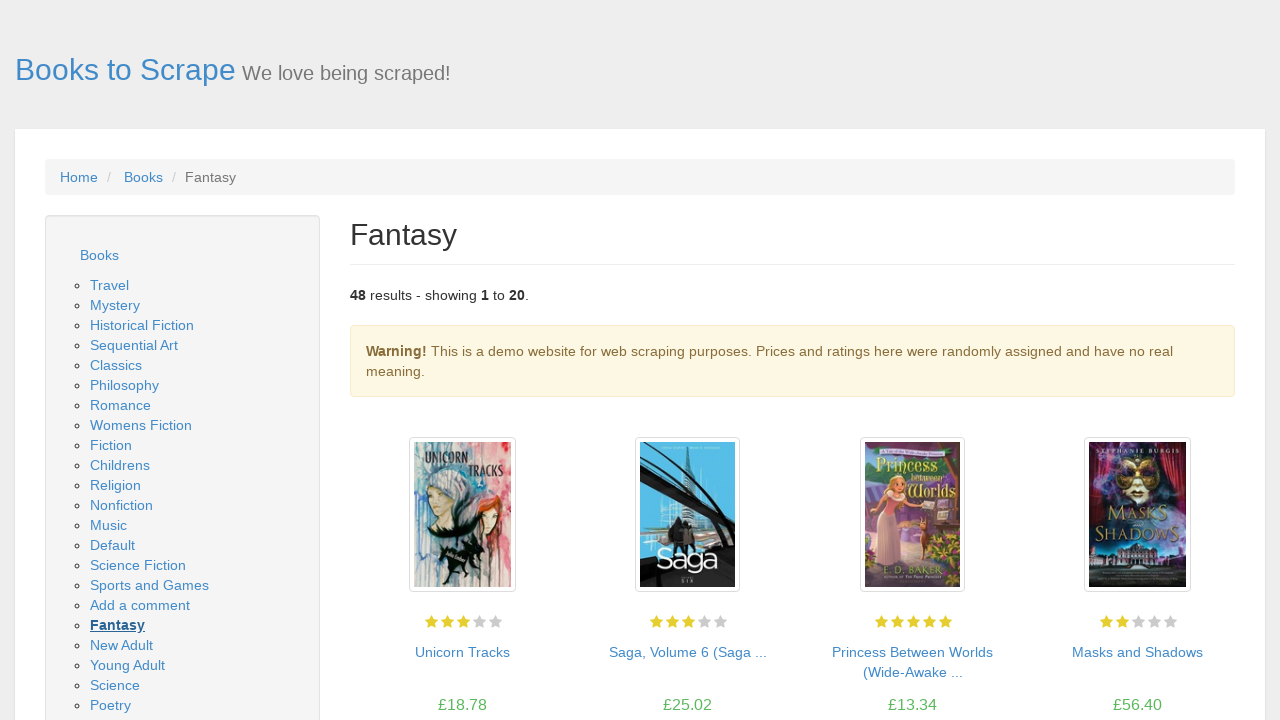

Retrieved link for book 6: ../../../avatar-the-last-airbender-smoke-and-shadow-part-3-smoke-and-shadow-3_881/index.html
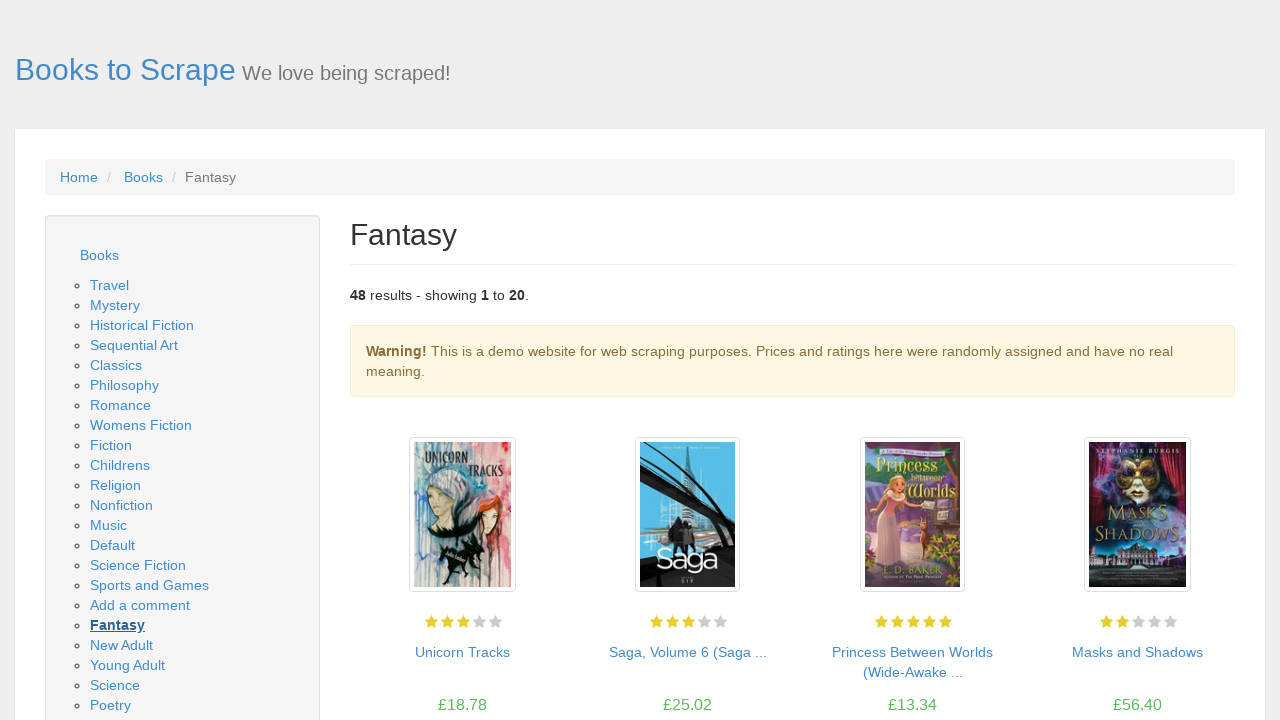

Opened detail page for book 6
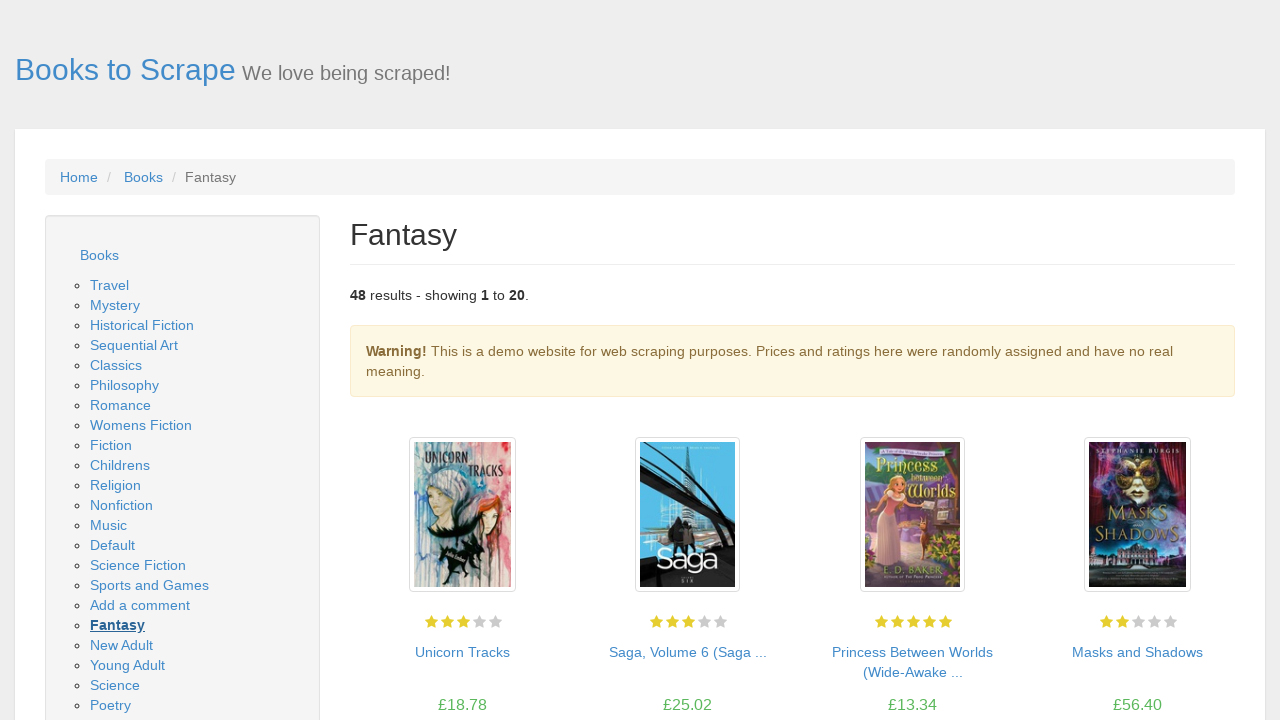

Book title (h1) loaded for book 6
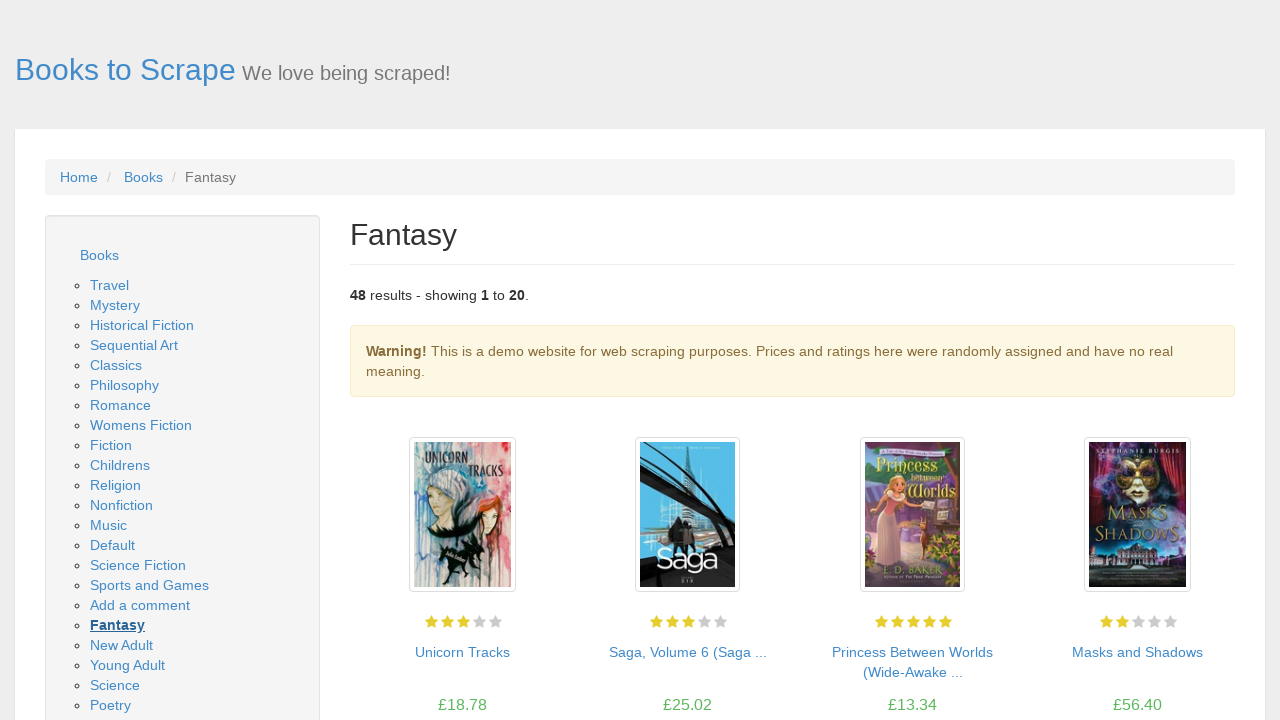

Price element loaded for book 6
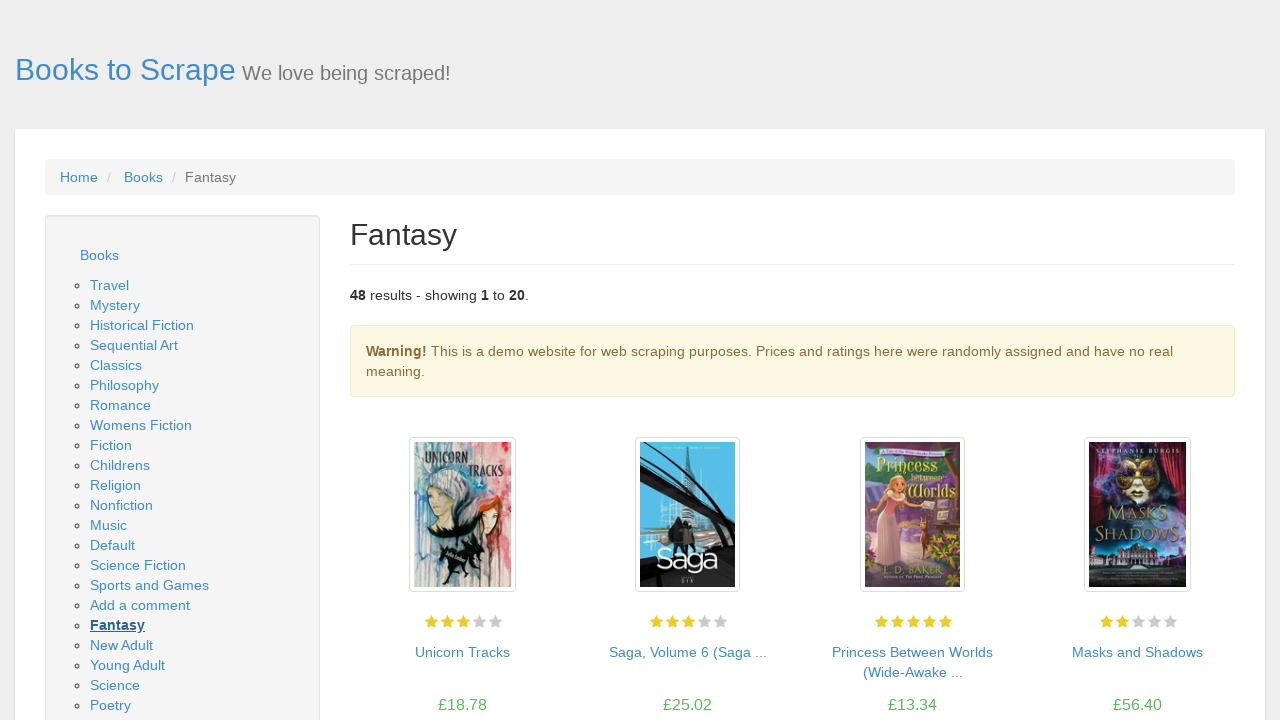

Product description loaded for book 6
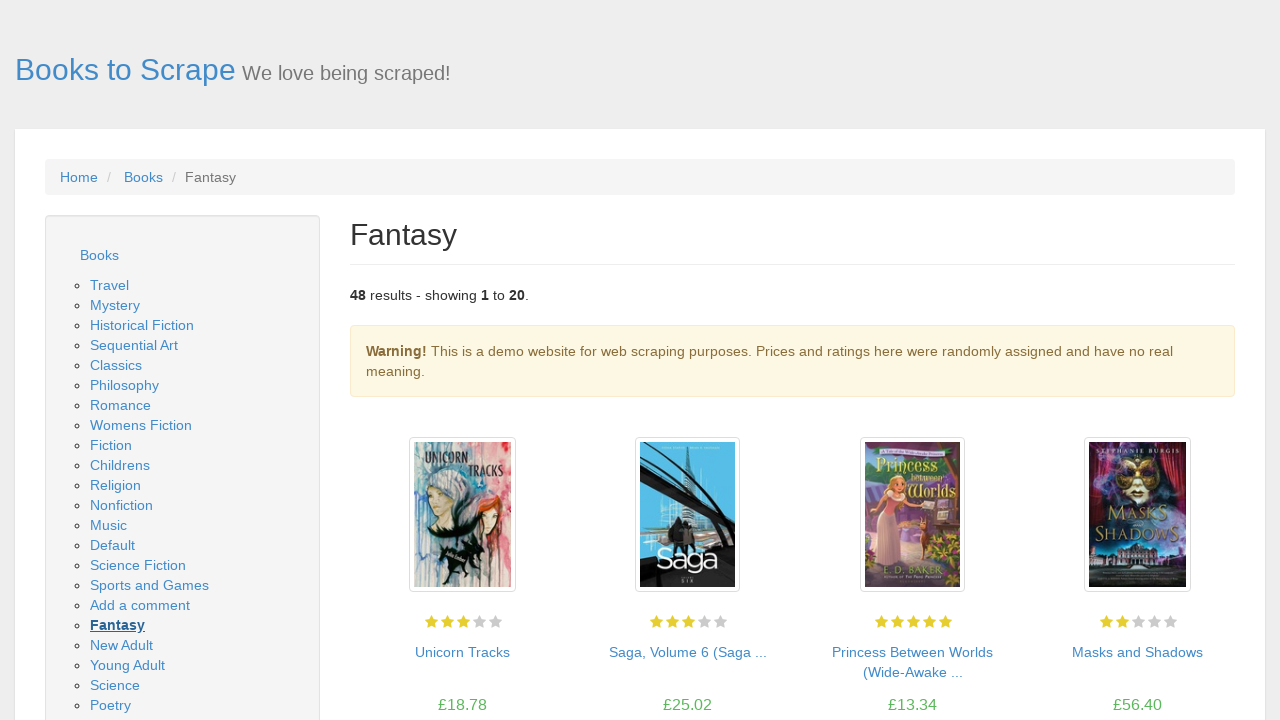

Retrieved link for book 7: ../../../a-court-of-thorns-and-roses-a-court-of-thorns-and-roses-1_874/index.html
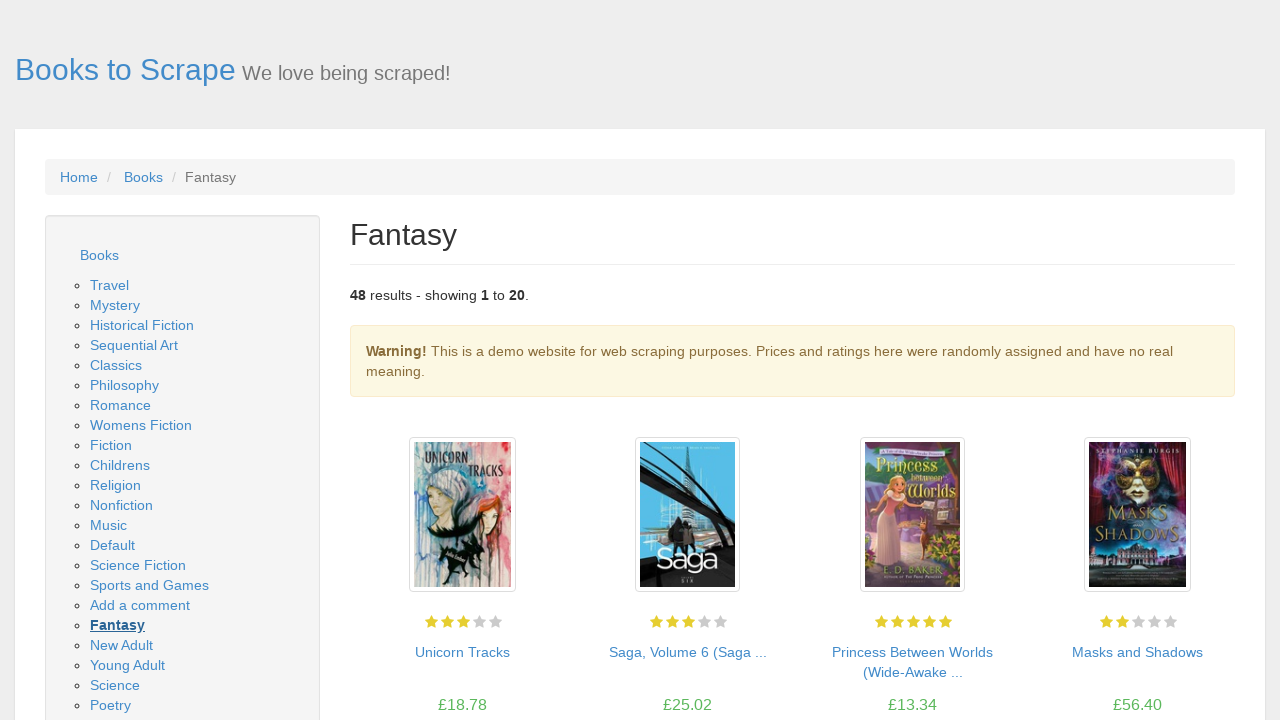

Opened detail page for book 7
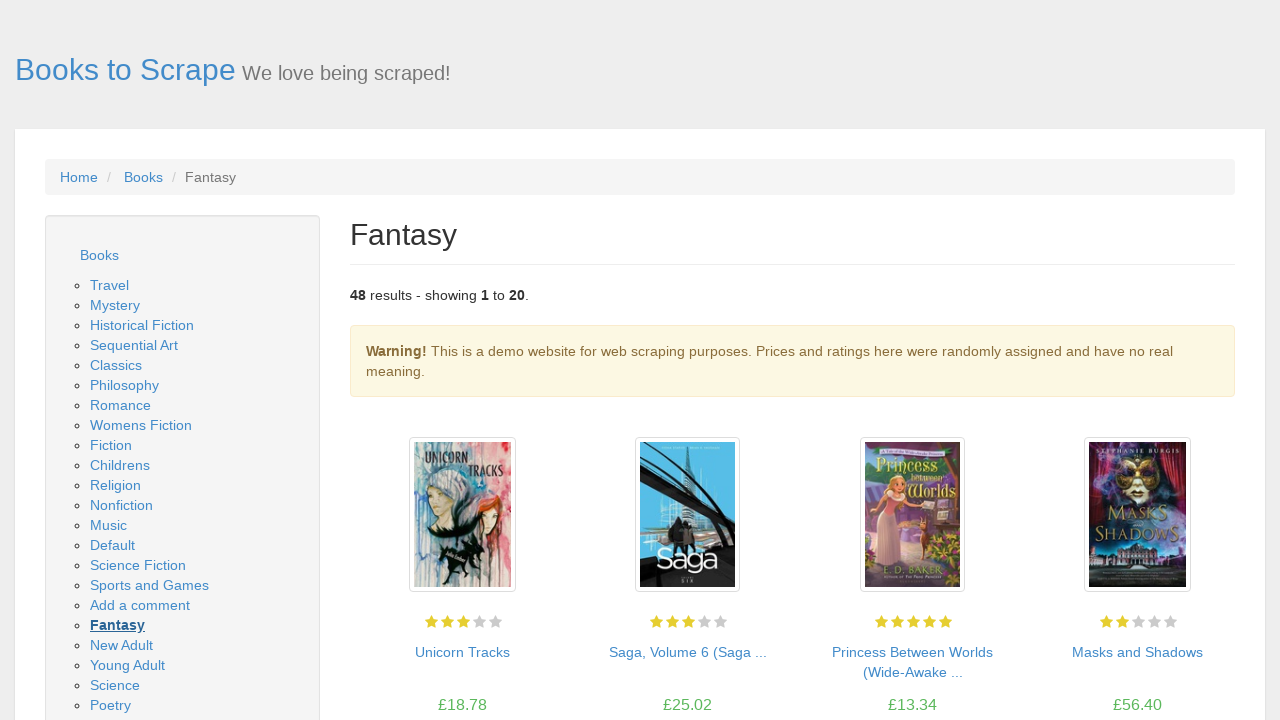

Book title (h1) loaded for book 7
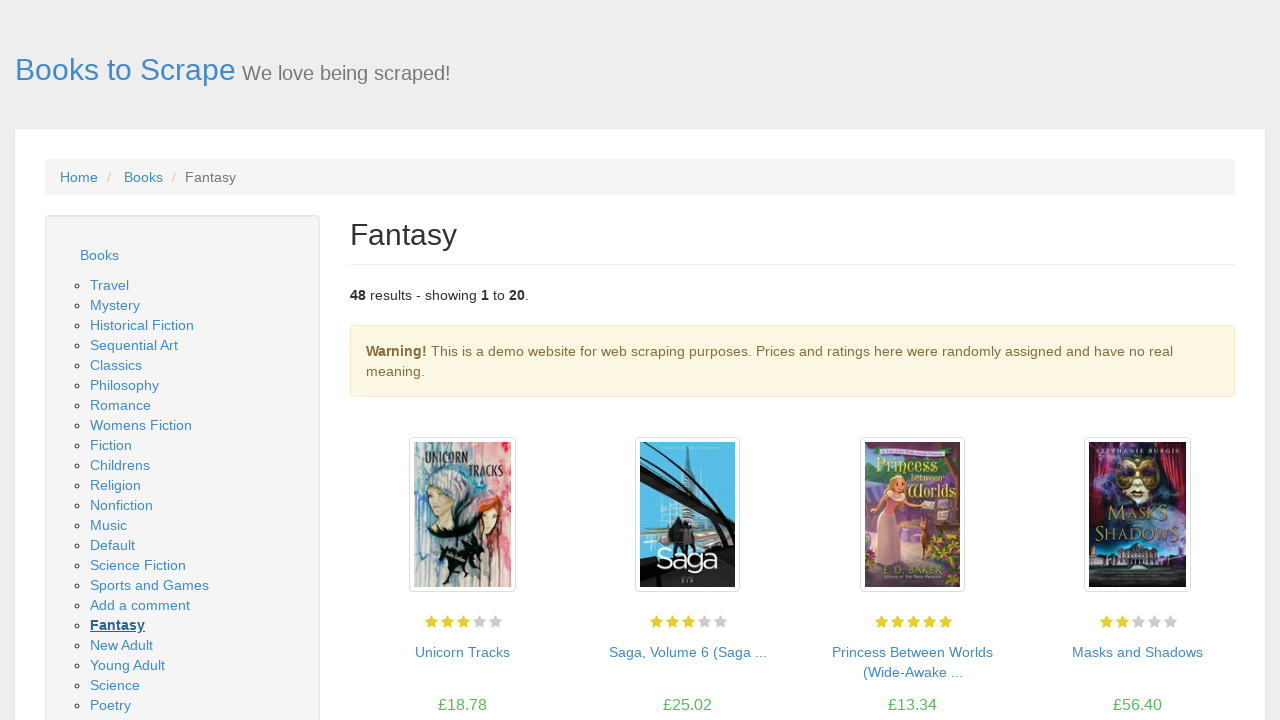

Price element loaded for book 7
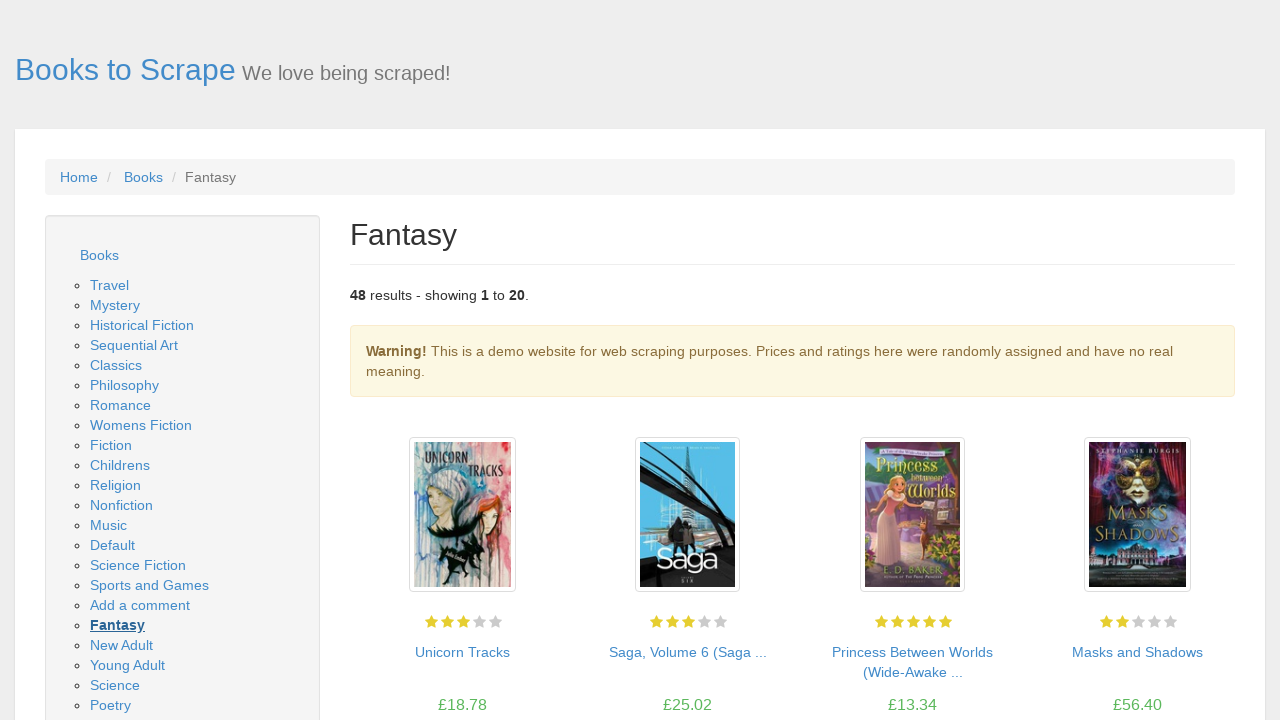

Product description loaded for book 7
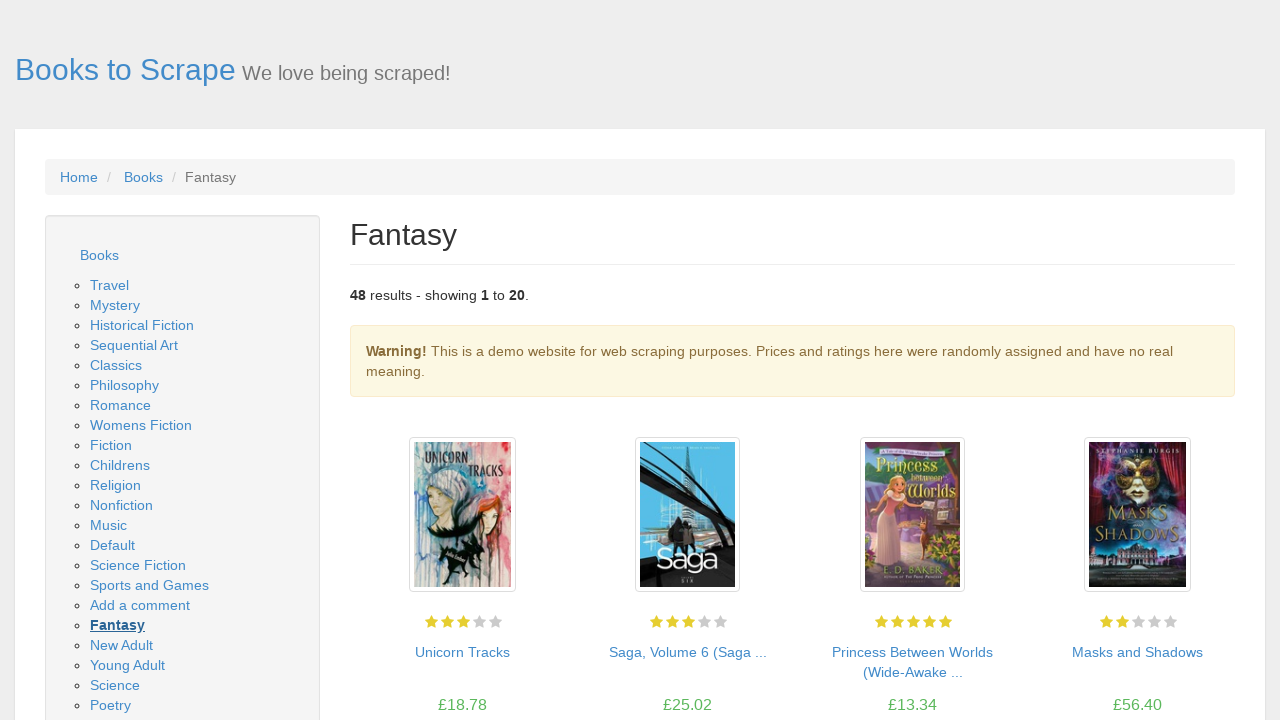

Retrieved link for book 8: ../../../throne-of-glass-throne-of-glass-1_868/index.html
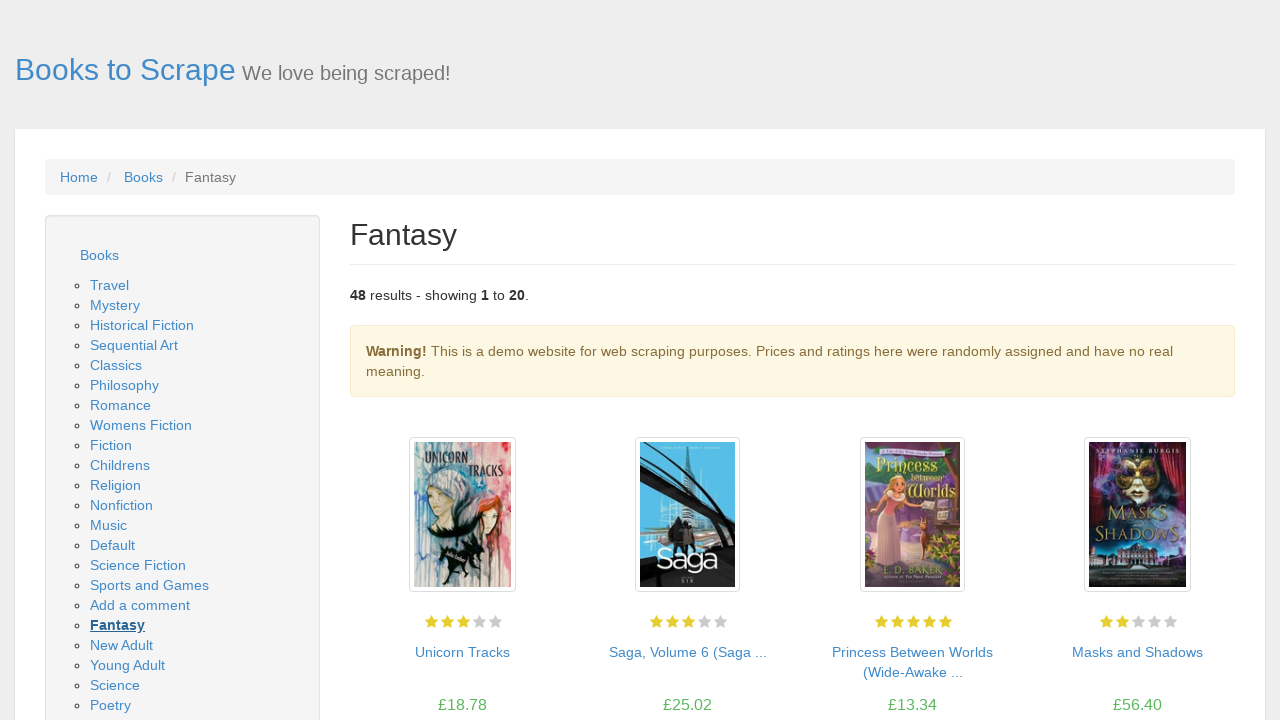

Opened detail page for book 8
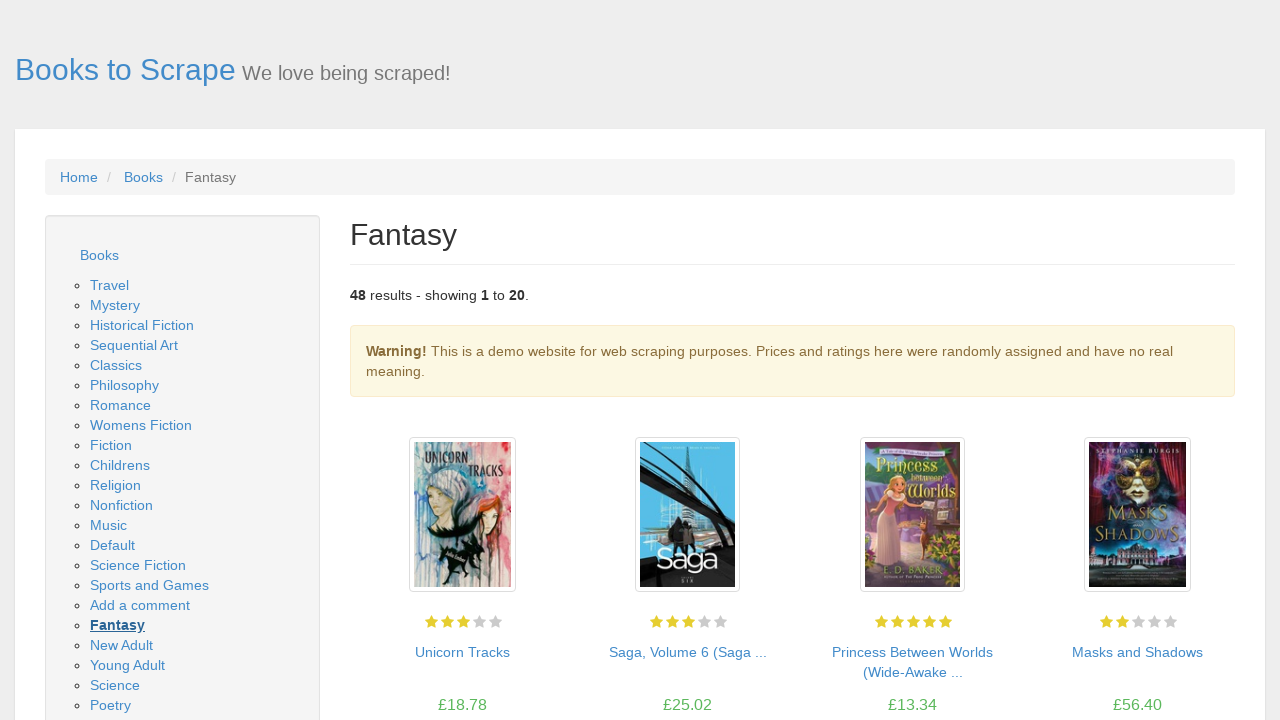

Book title (h1) loaded for book 8
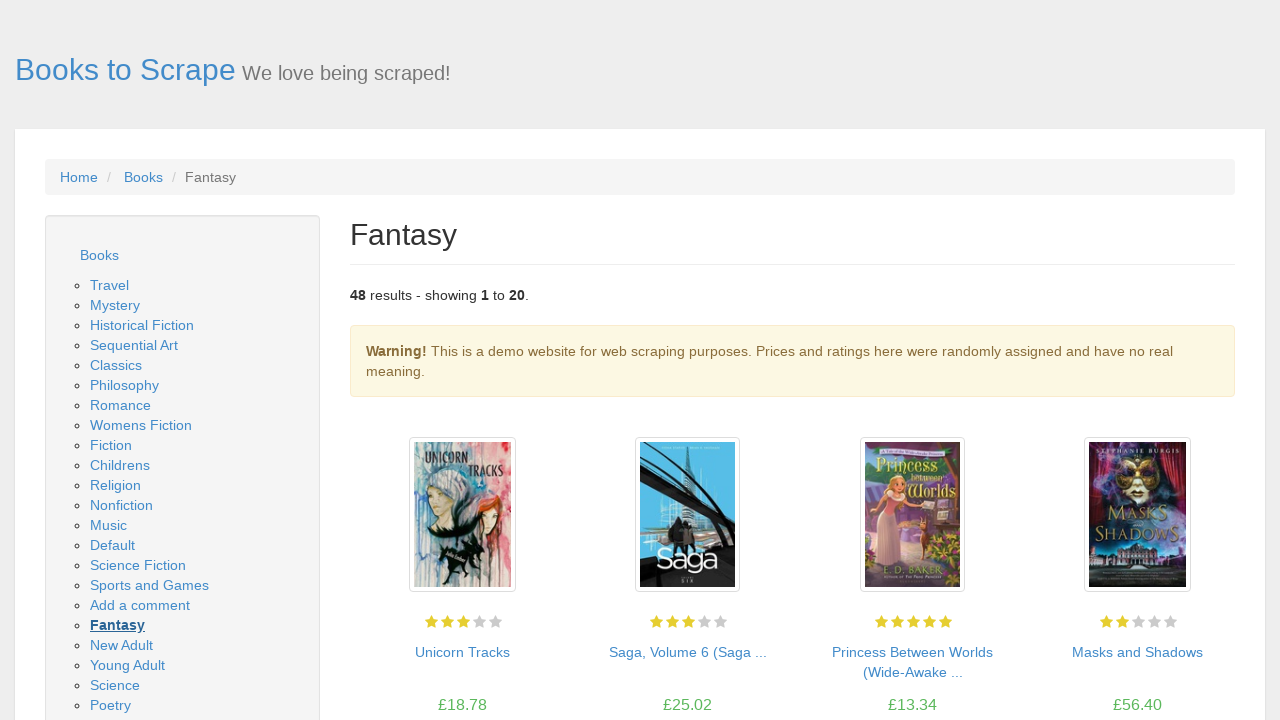

Price element loaded for book 8
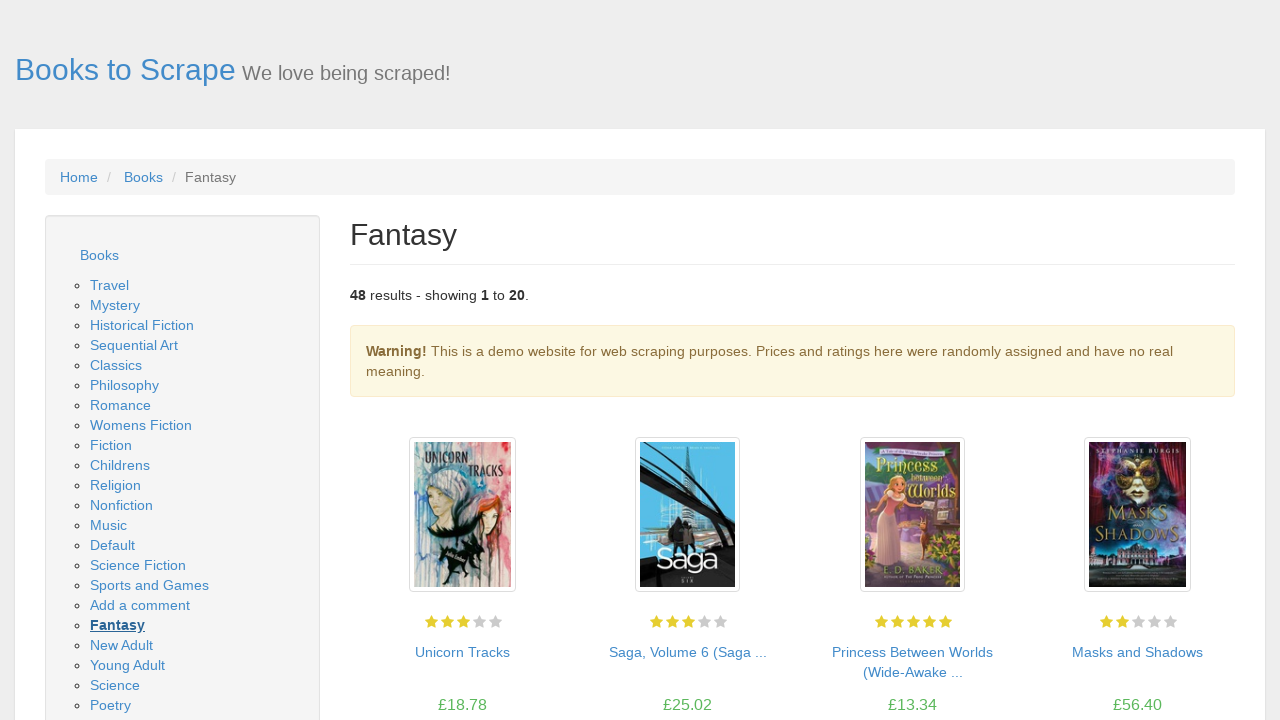

Product description loaded for book 8
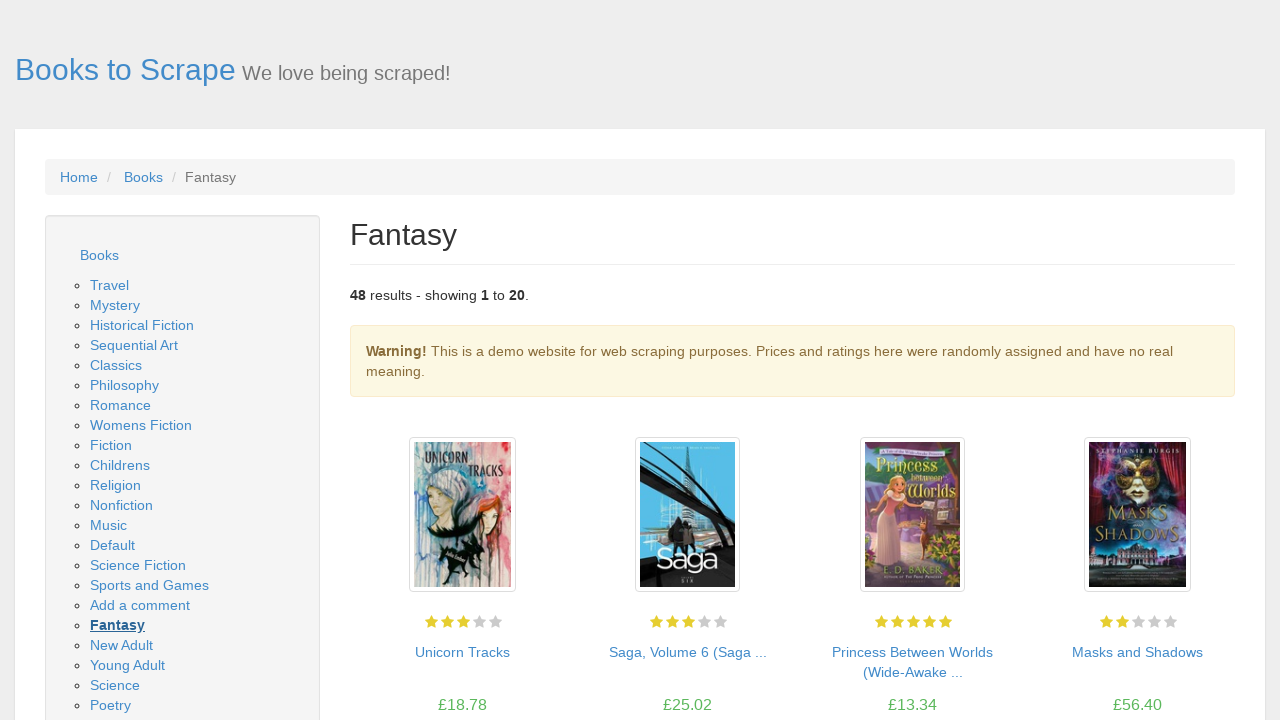

Retrieved link for book 9: ../../../the-glittering-court-the-glittering-court-1_845/index.html
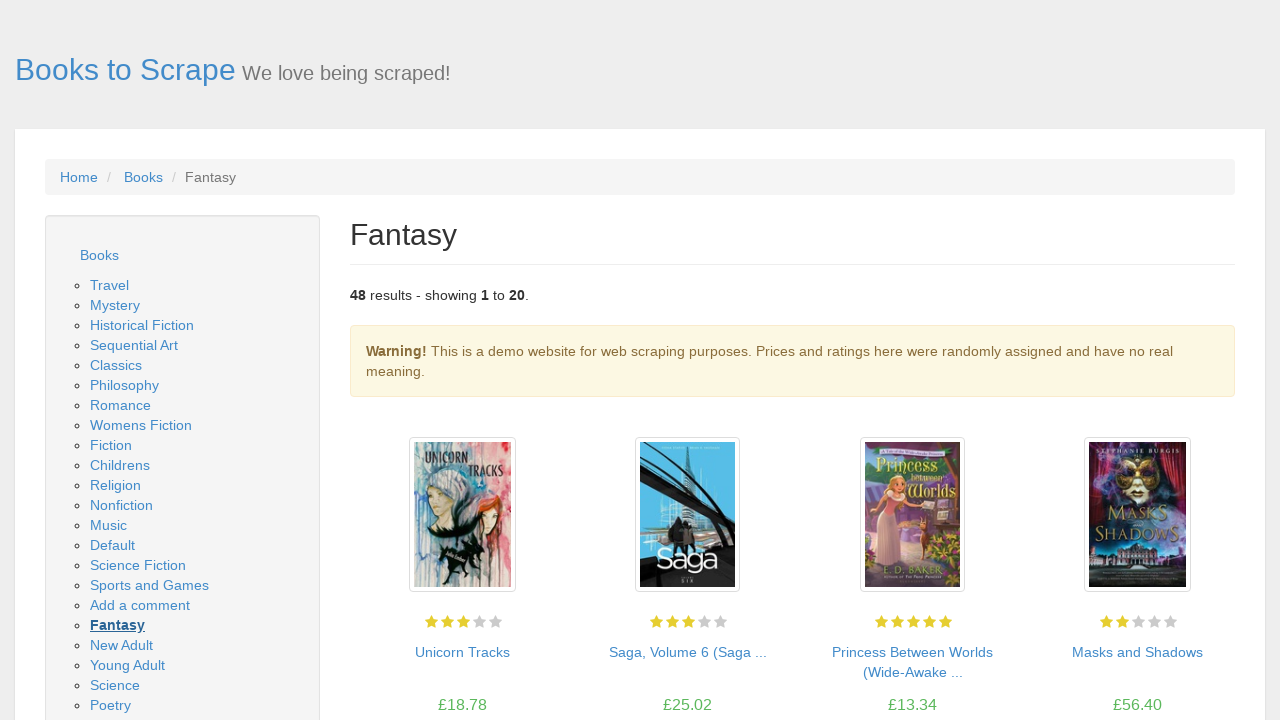

Opened detail page for book 9
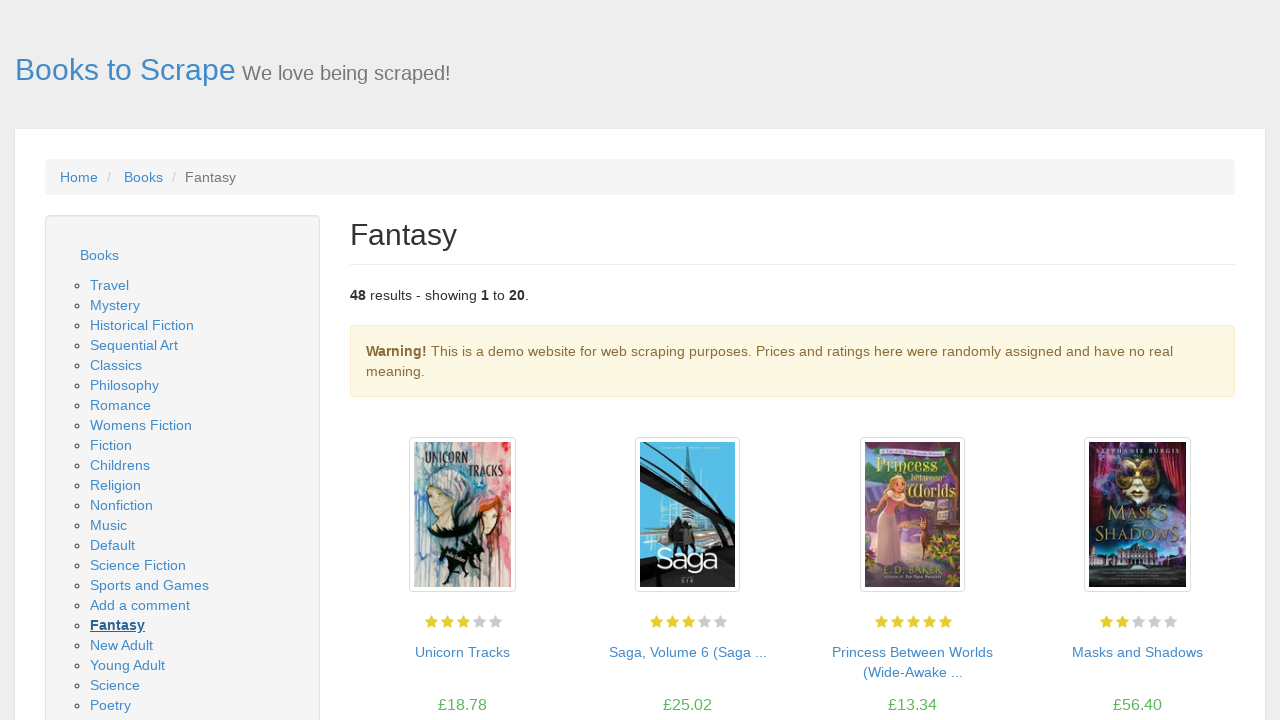

Book title (h1) loaded for book 9
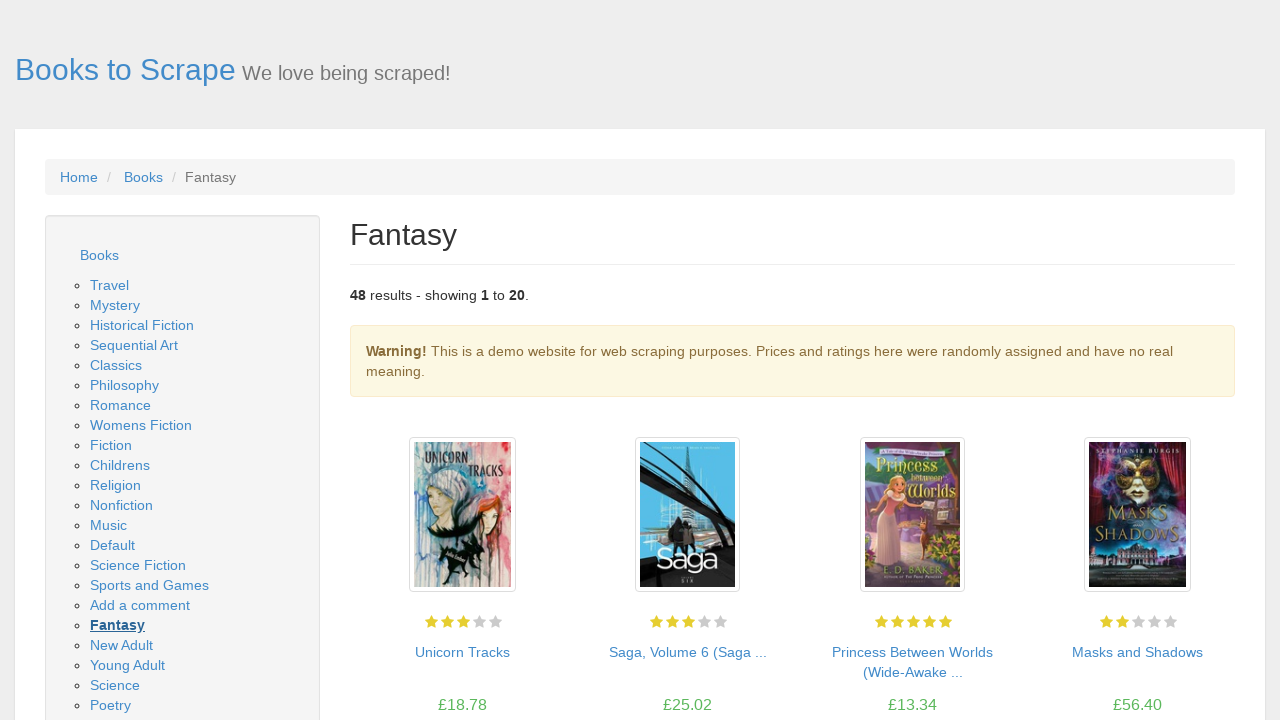

Price element loaded for book 9
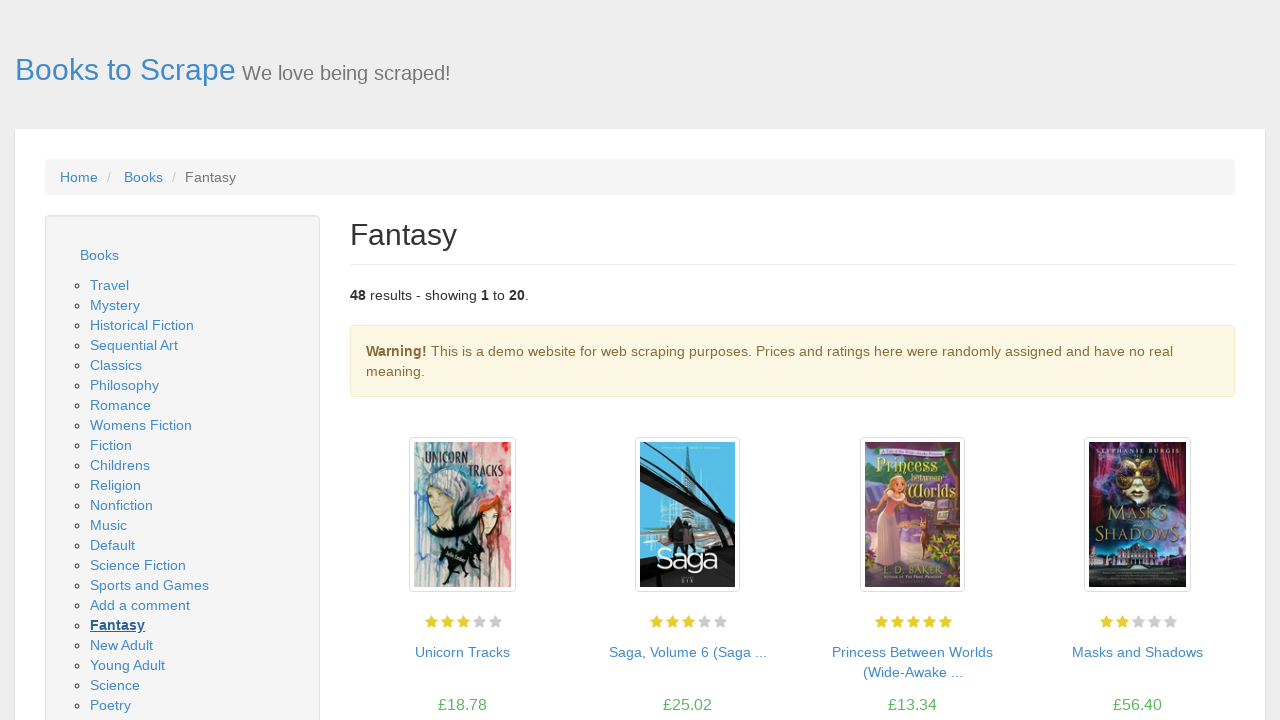

Product description loaded for book 9
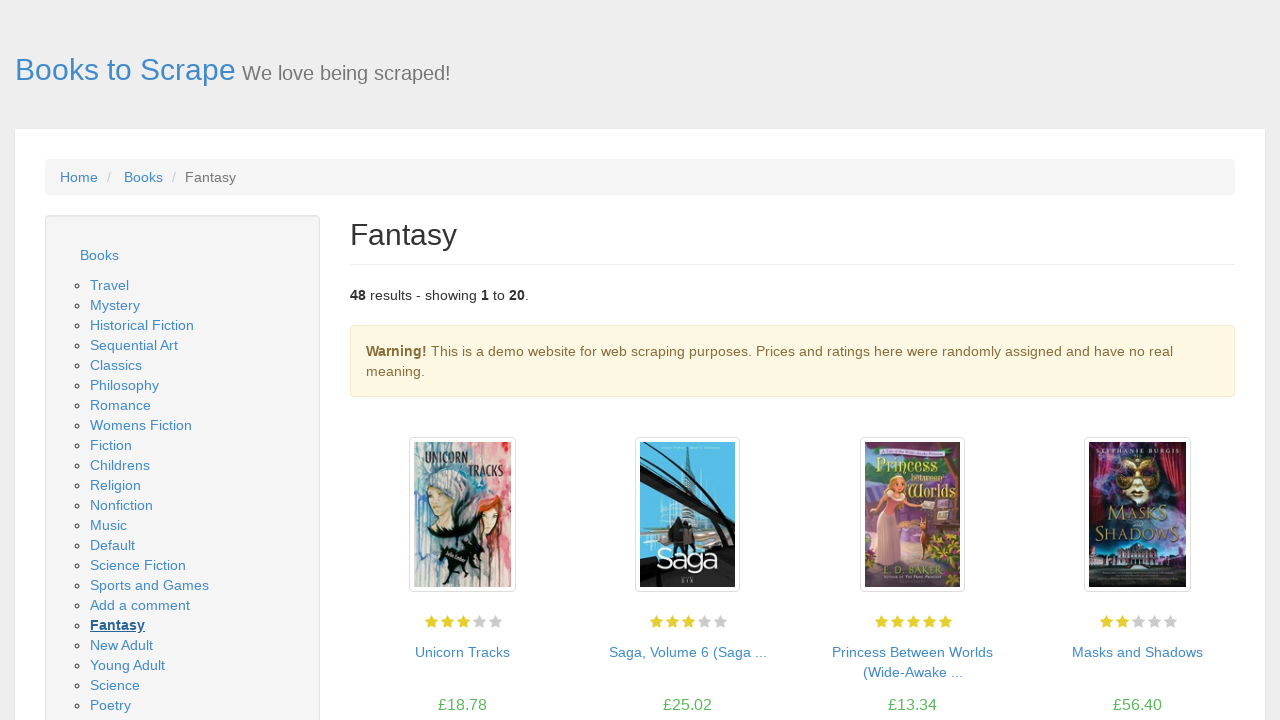

Retrieved link for book 10: ../../../hollow-city-miss-peregrines-peculiar-children-2_813/index.html
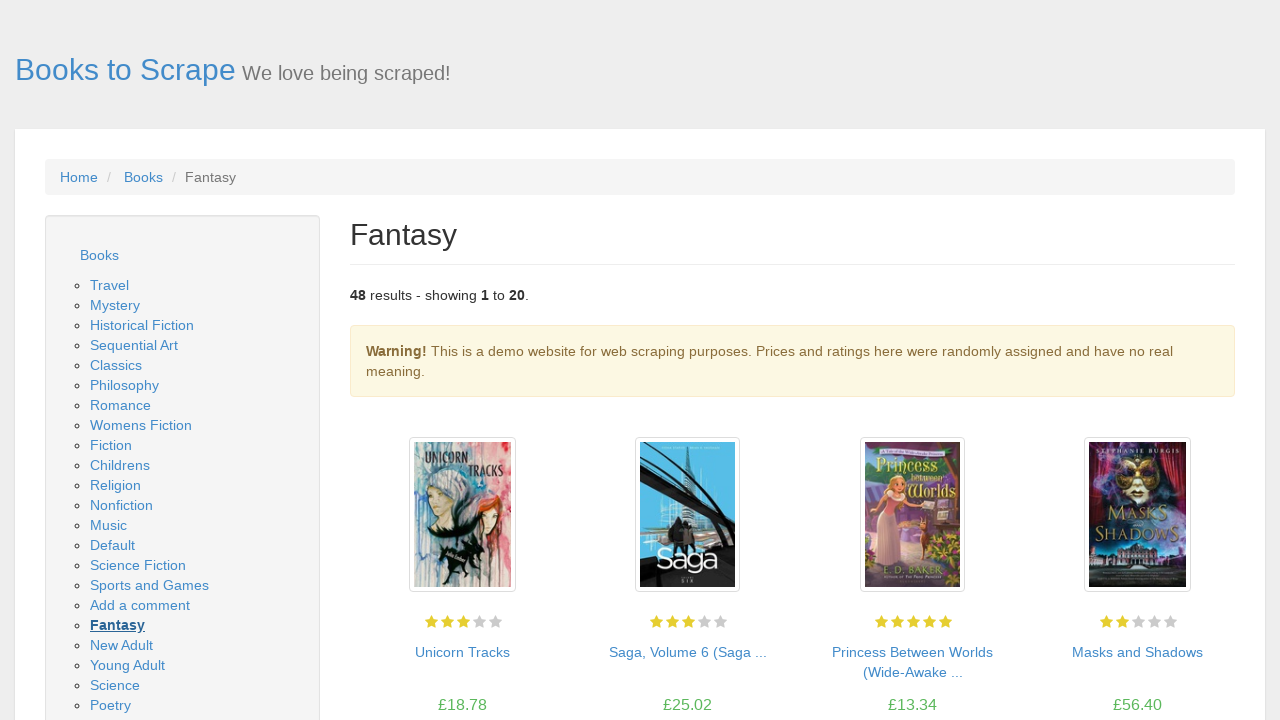

Opened detail page for book 10
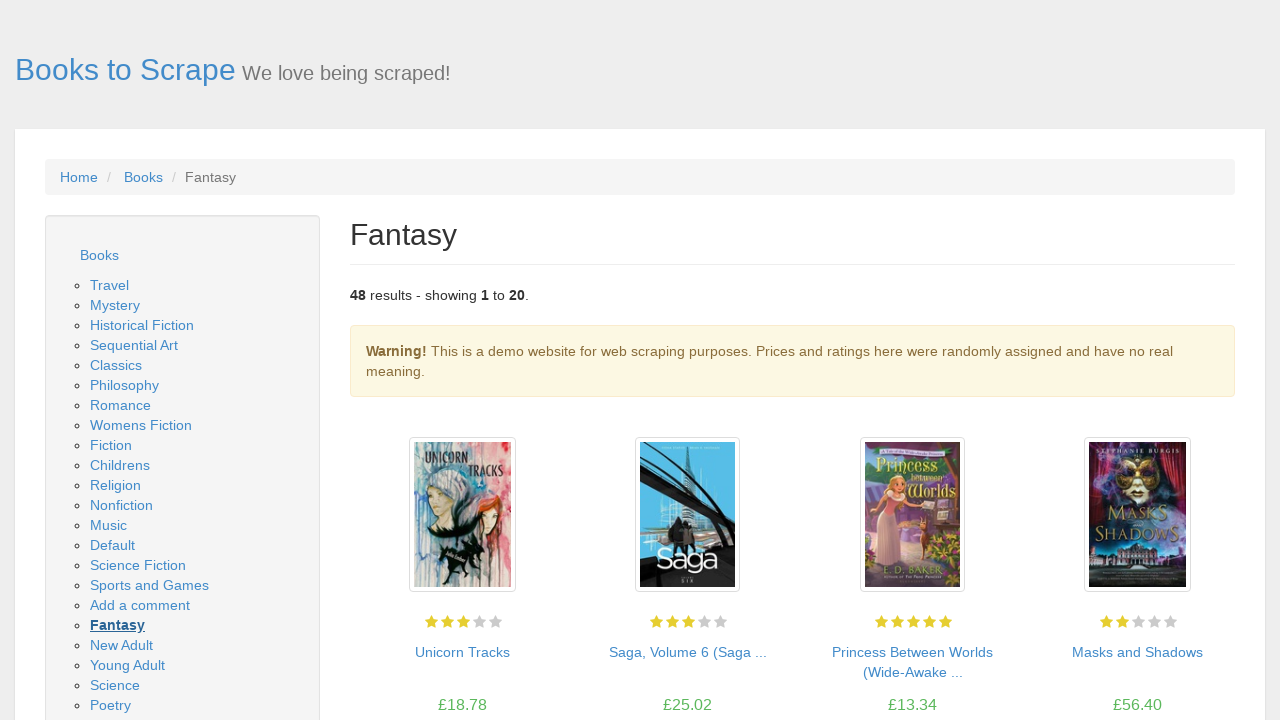

Book title (h1) loaded for book 10
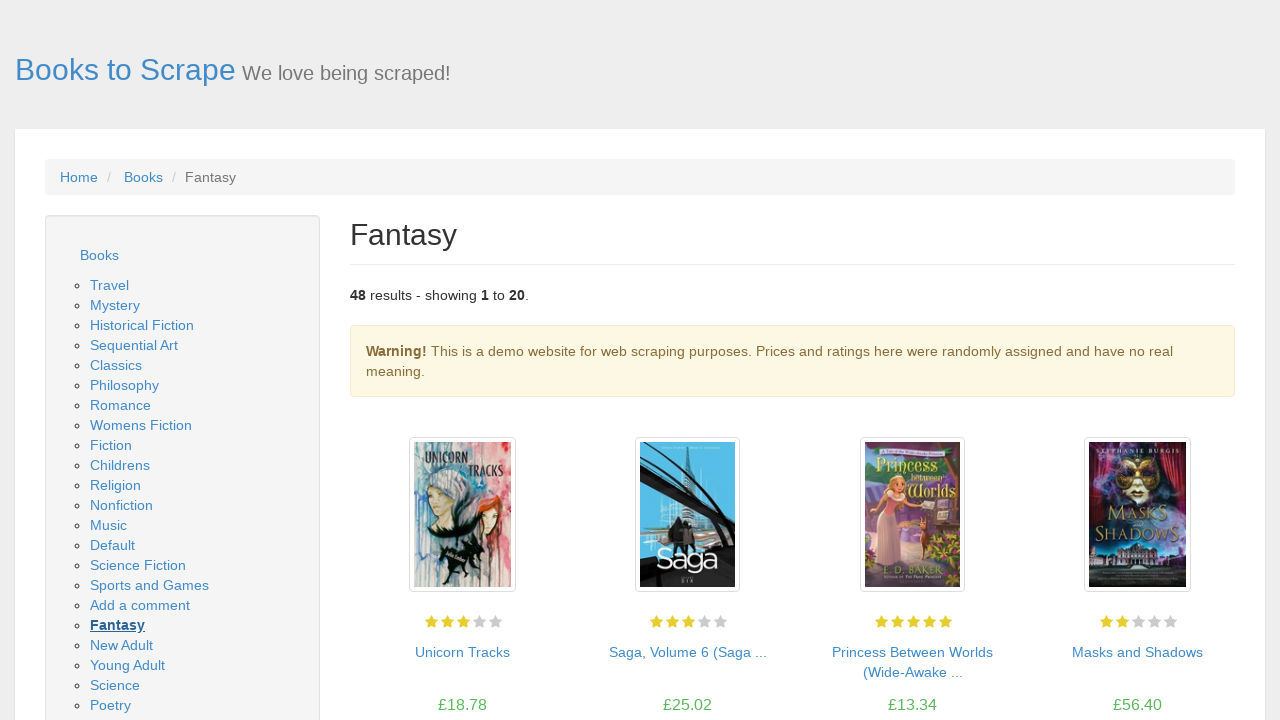

Price element loaded for book 10
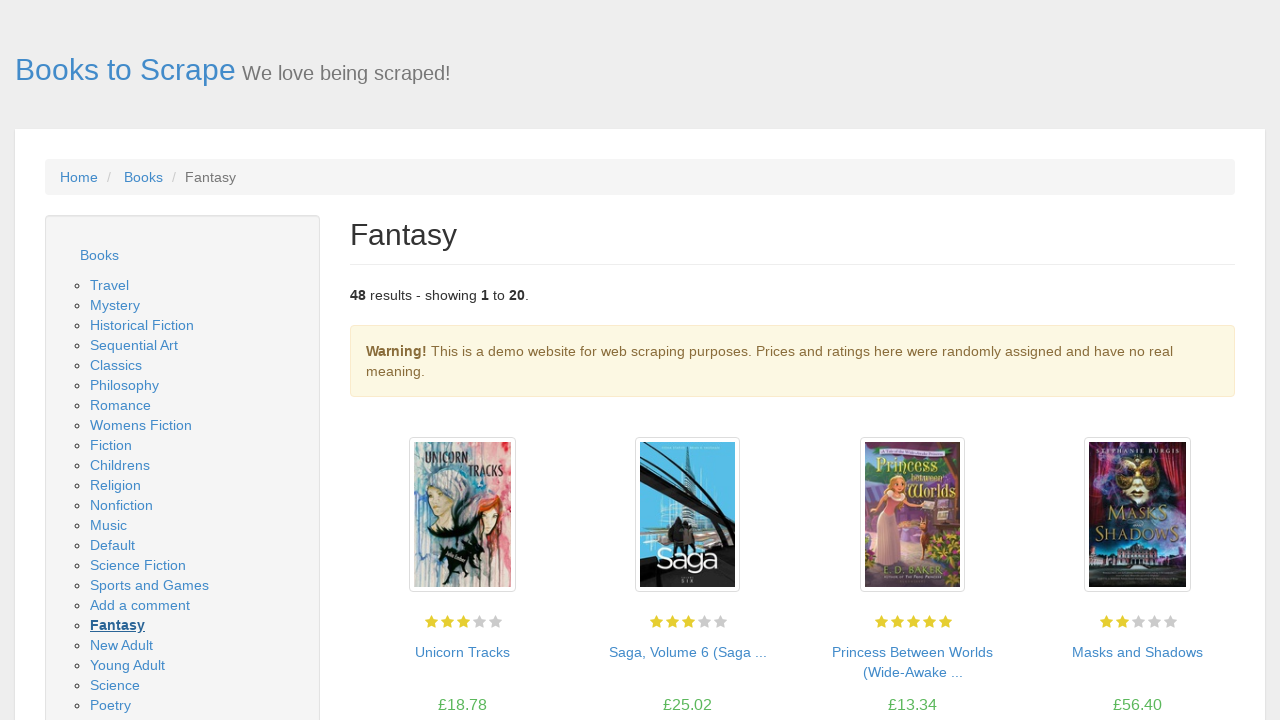

Product description loaded for book 10
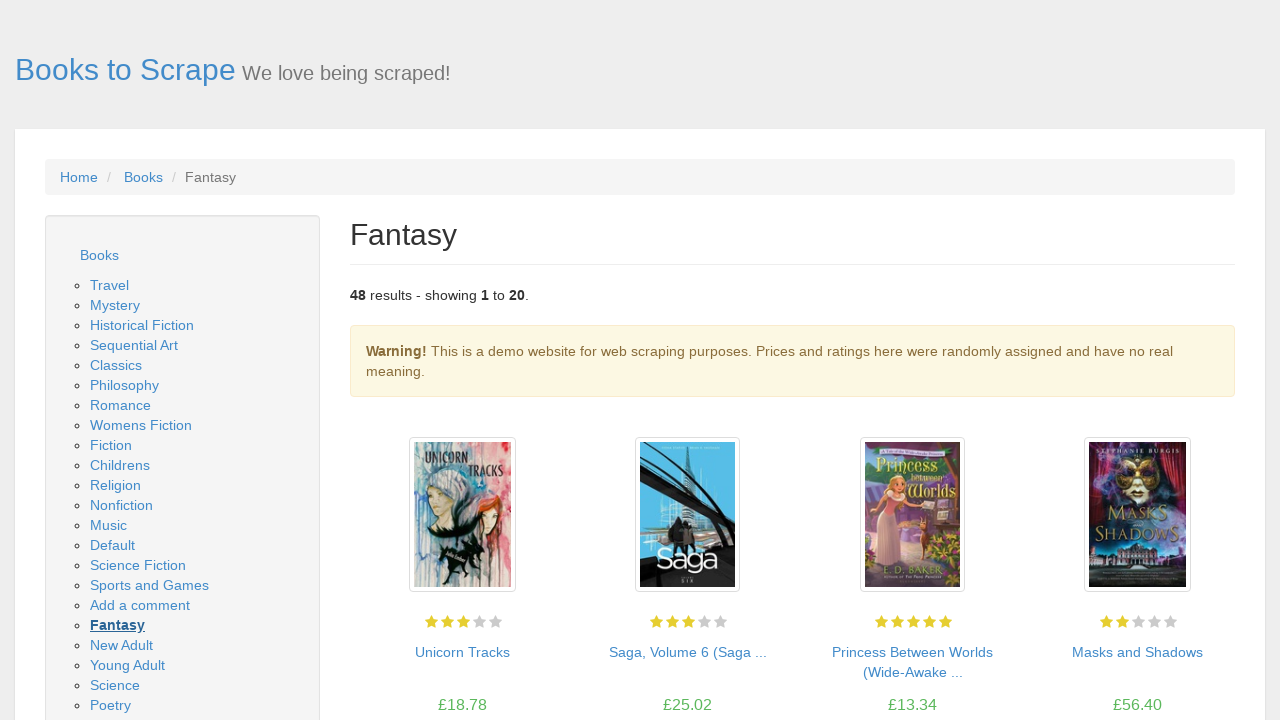

Retrieved link for book 11: ../../../the-star-touched-queen_764/index.html
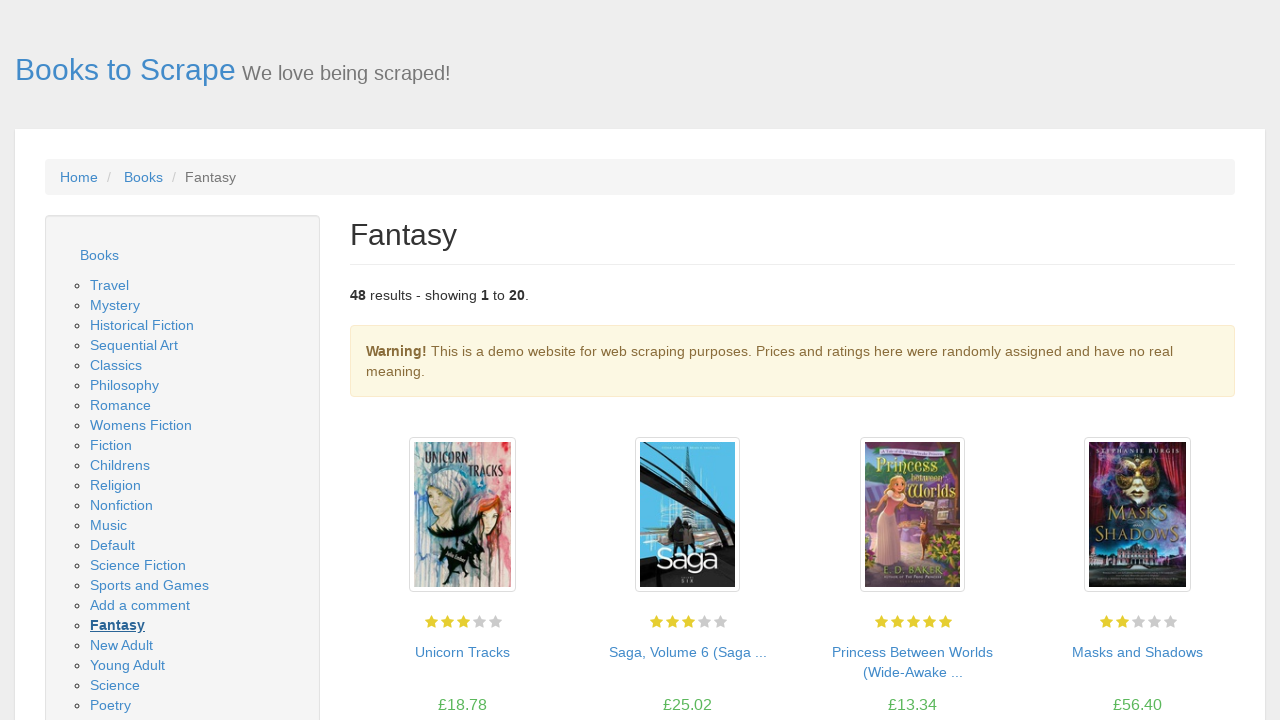

Opened detail page for book 11
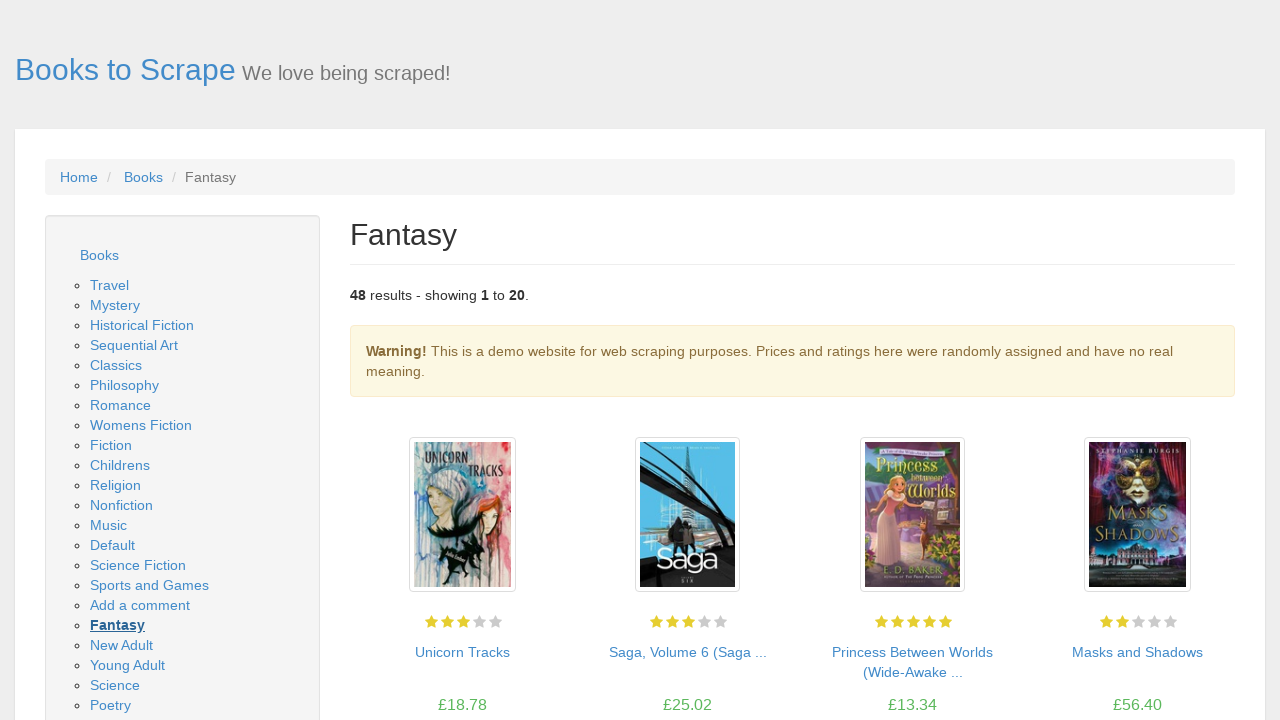

Book title (h1) loaded for book 11
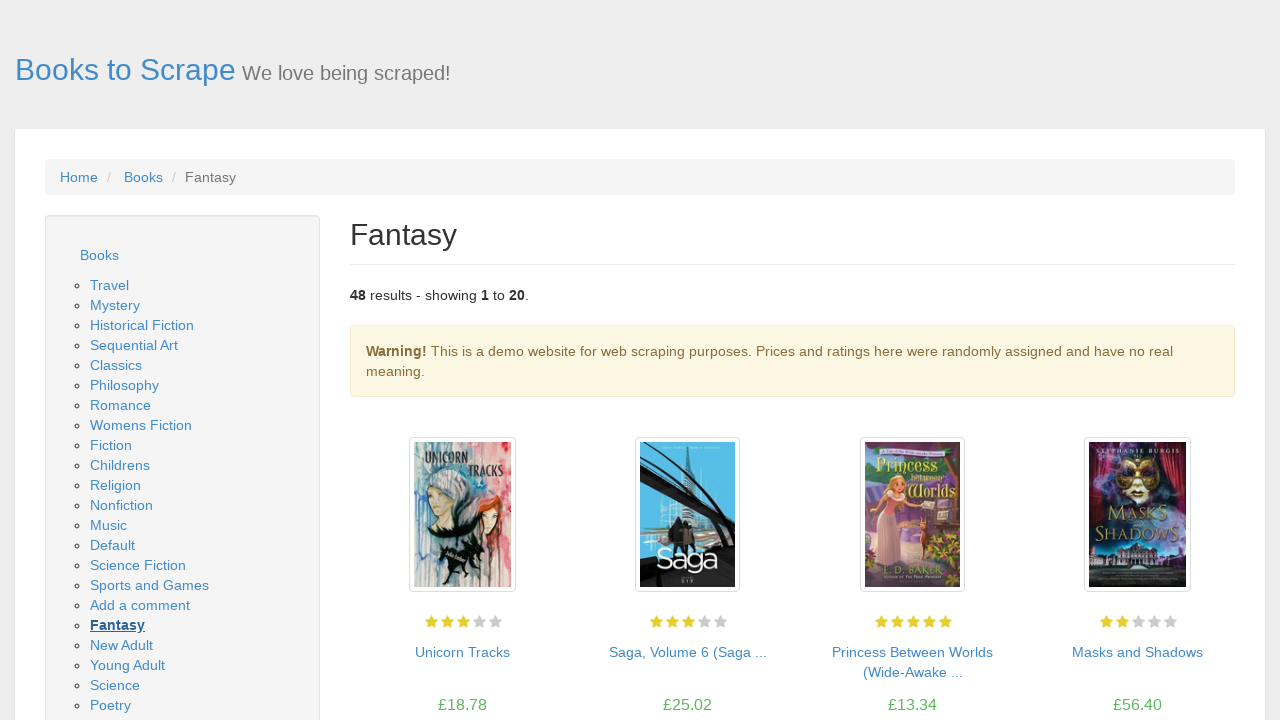

Price element loaded for book 11
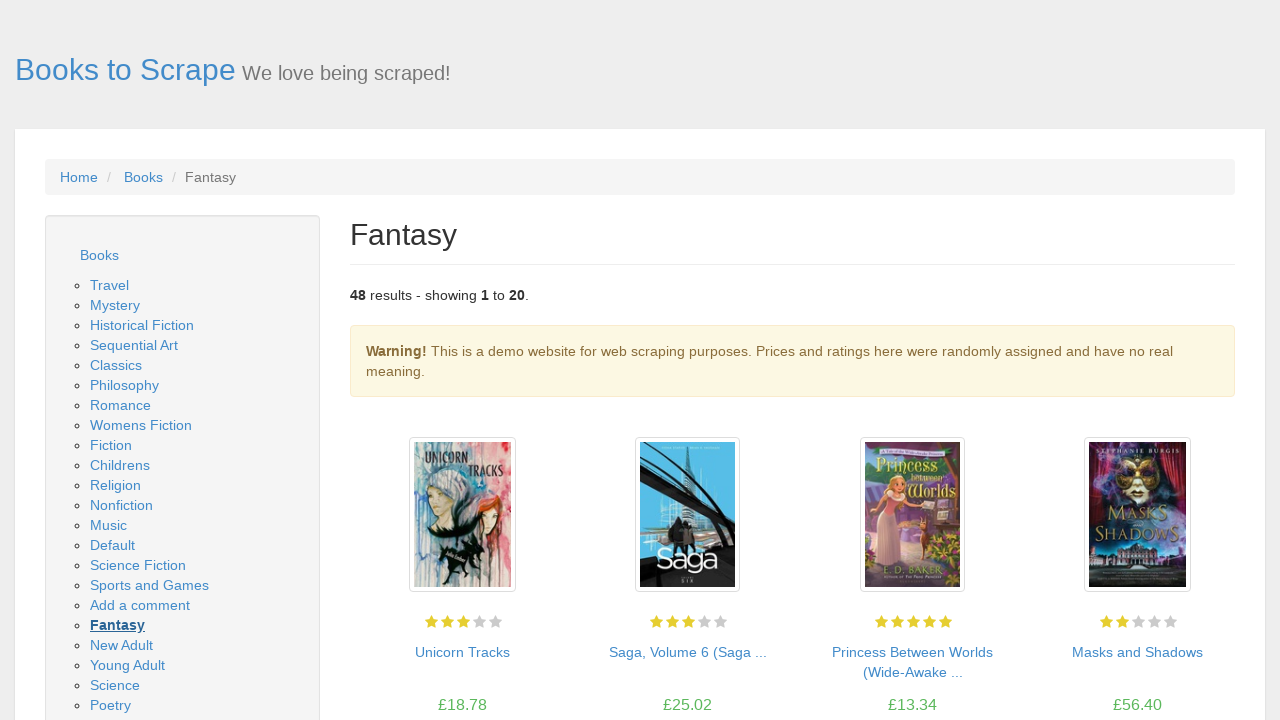

Product description loaded for book 11
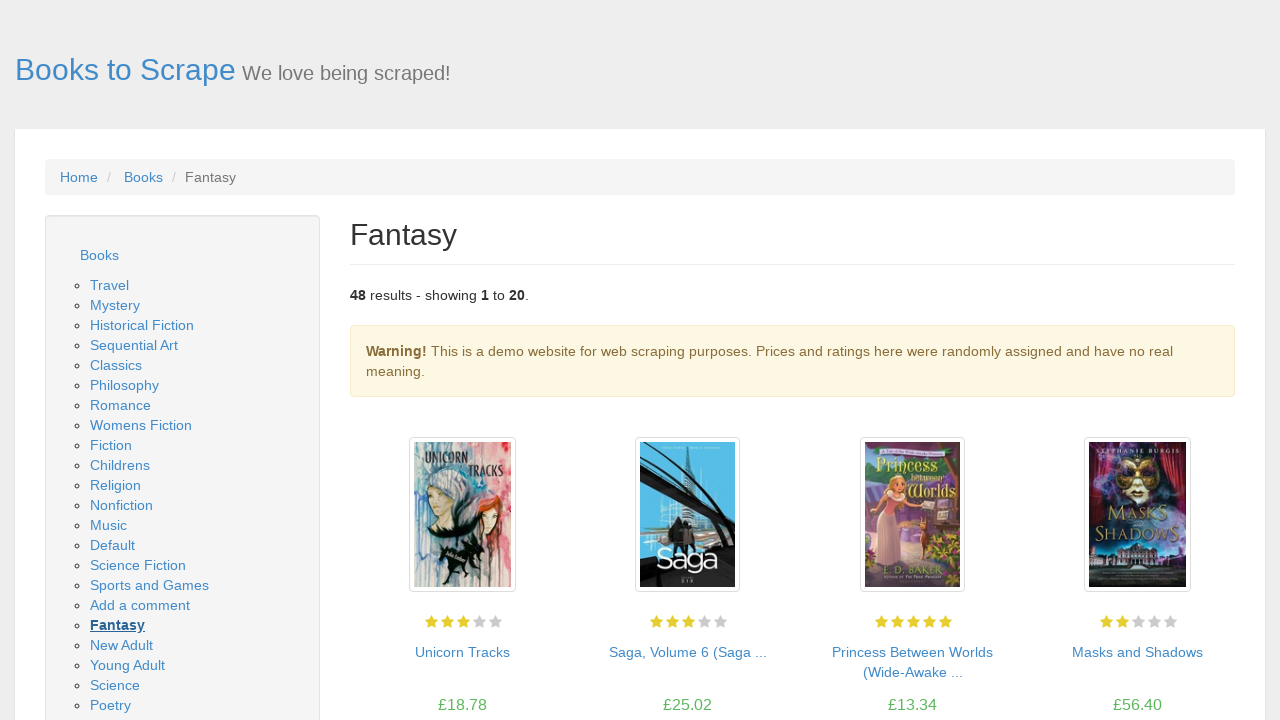

Retrieved link for book 12: ../../../the-hidden-oracle-the-trials-of-apollo-1_752/index.html
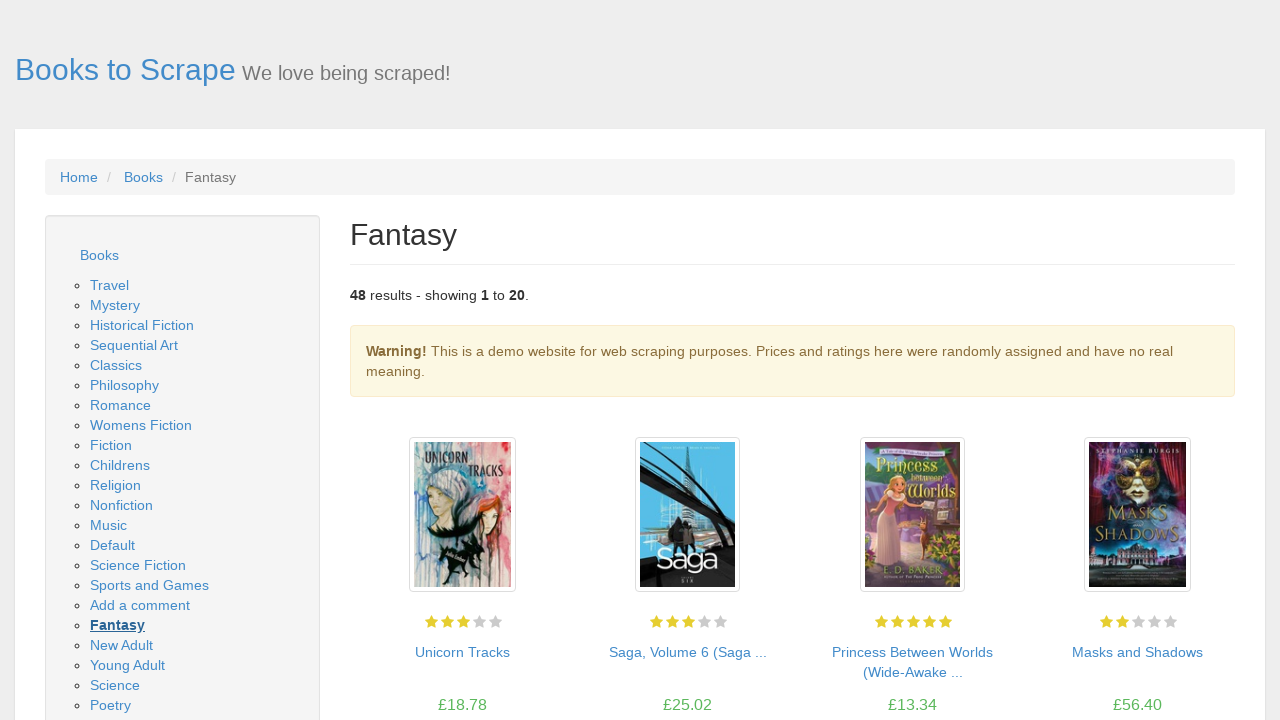

Opened detail page for book 12
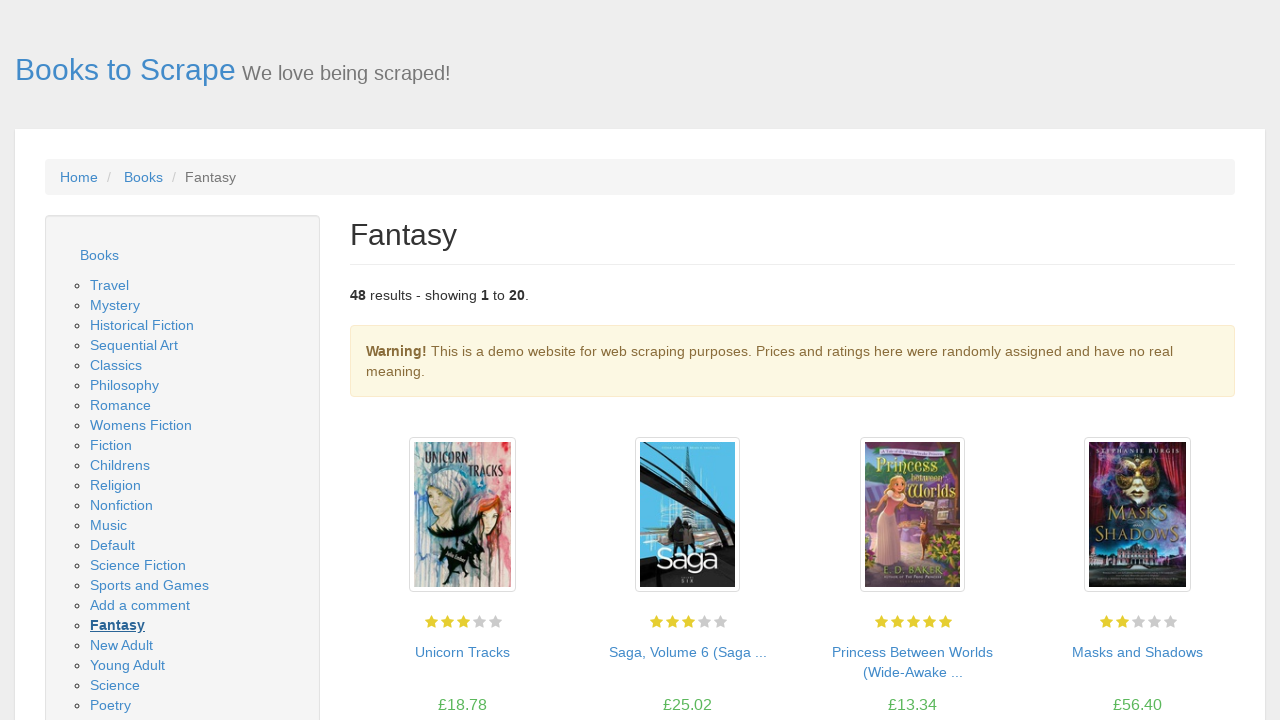

Book title (h1) loaded for book 12
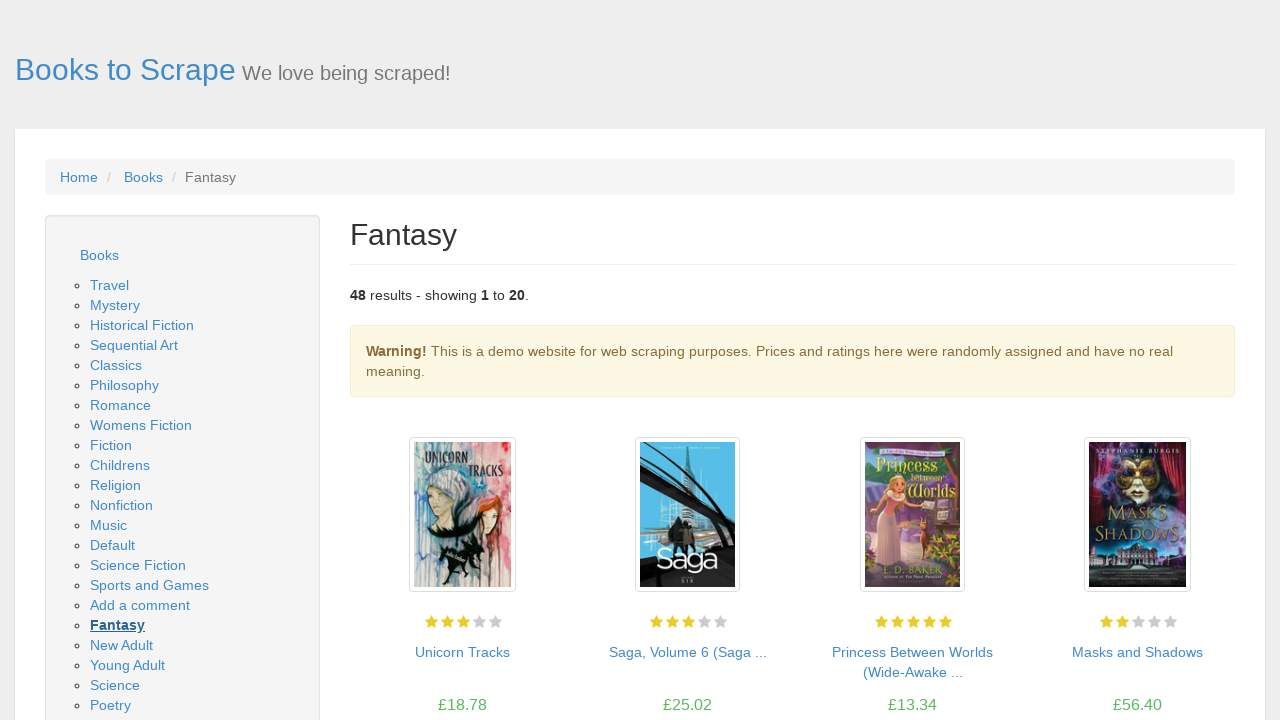

Price element loaded for book 12
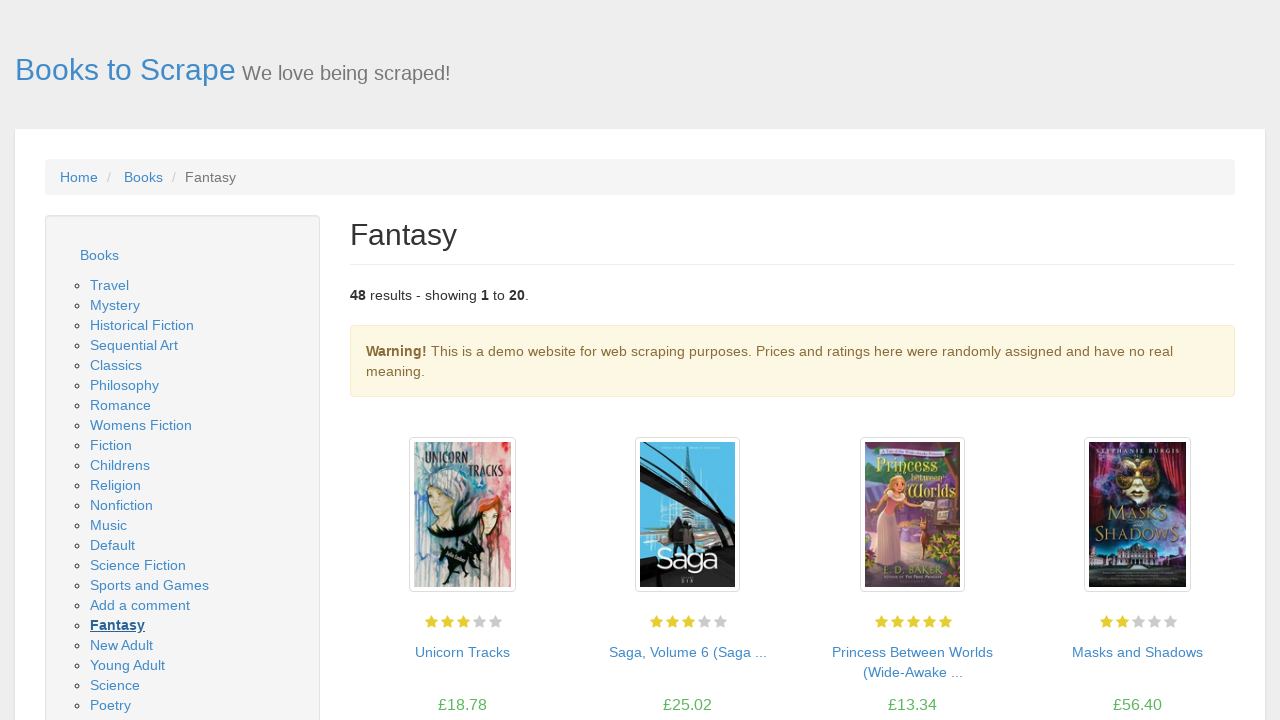

Product description loaded for book 12
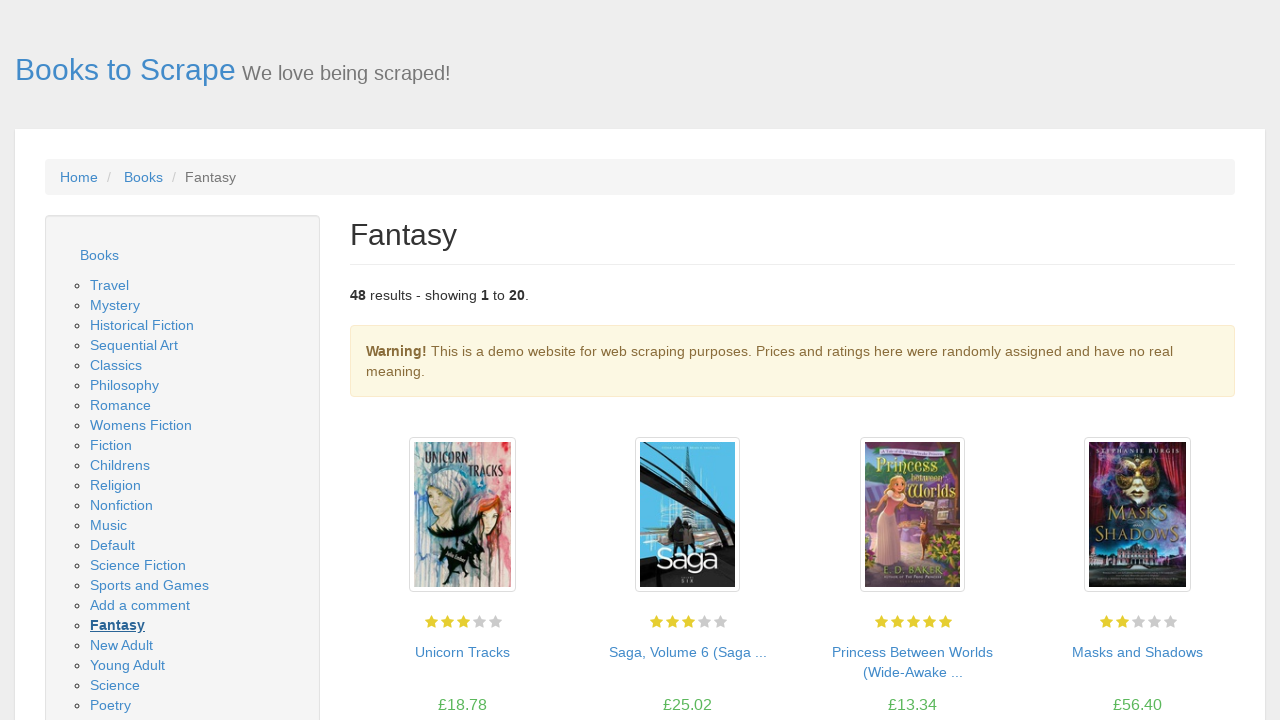

Retrieved link for book 13: ../../../the-bane-chronicles-the-bane-chronicles-1-11_746/index.html
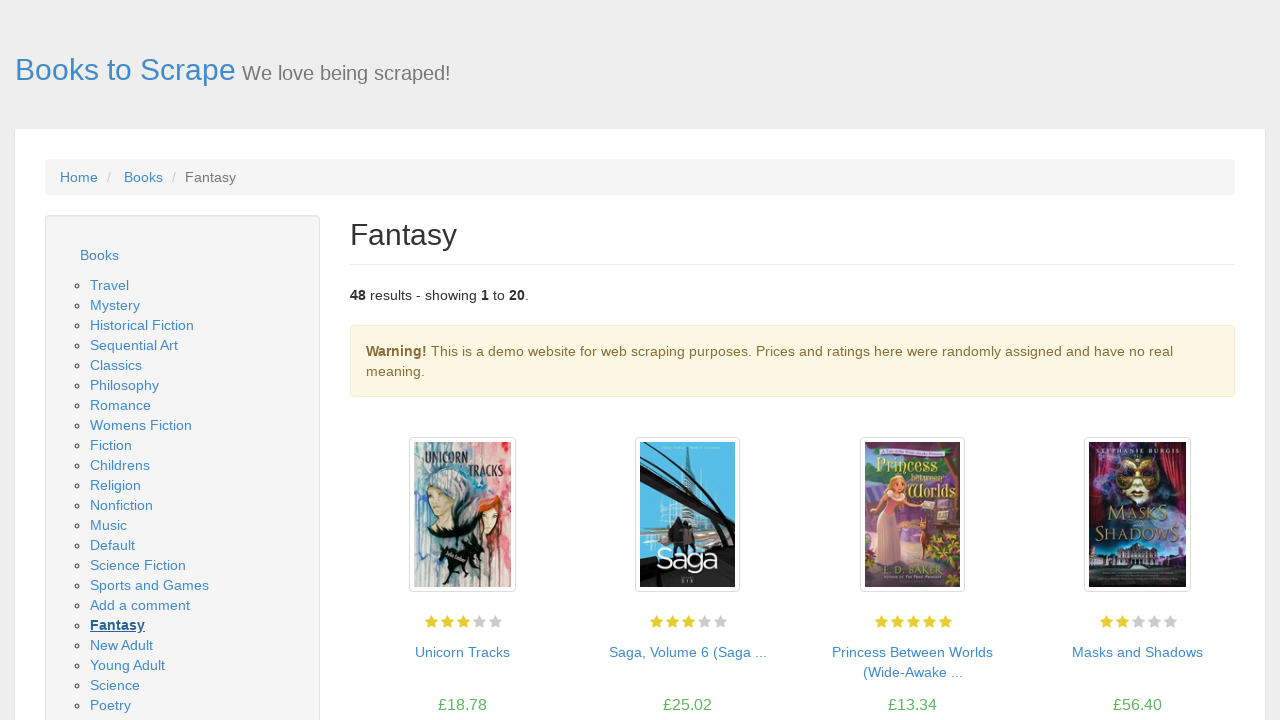

Opened detail page for book 13
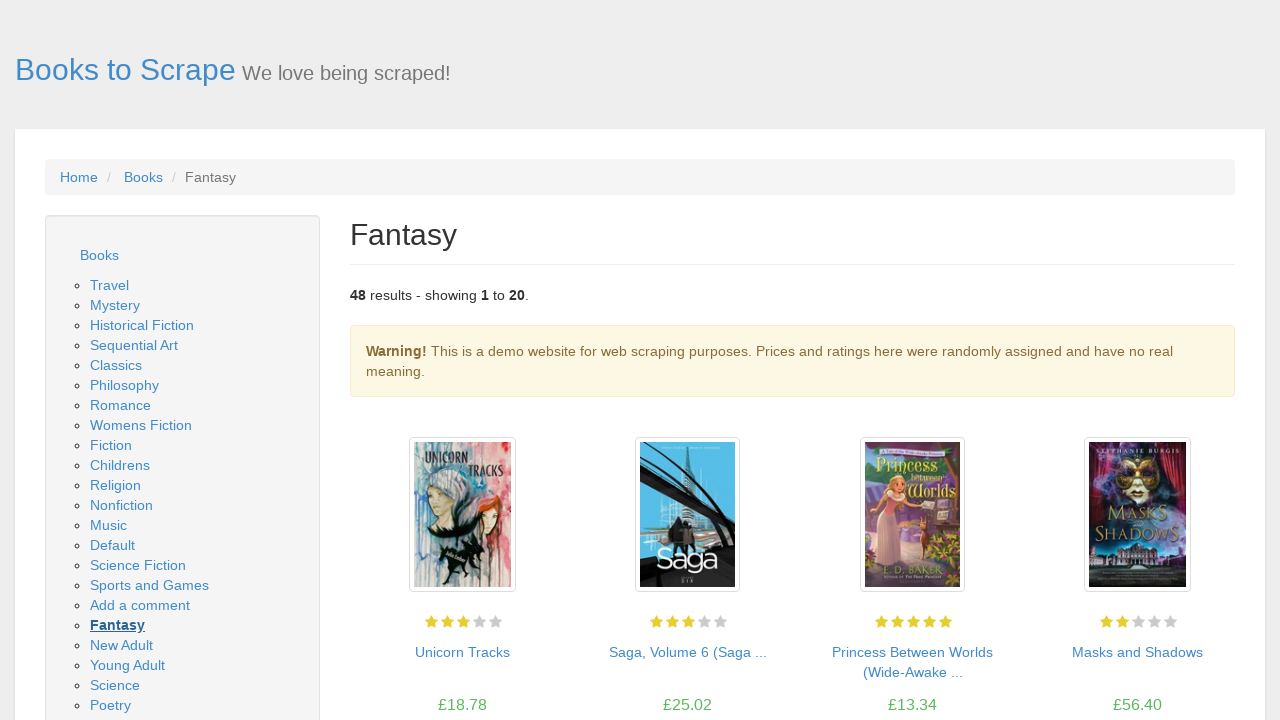

Book title (h1) loaded for book 13
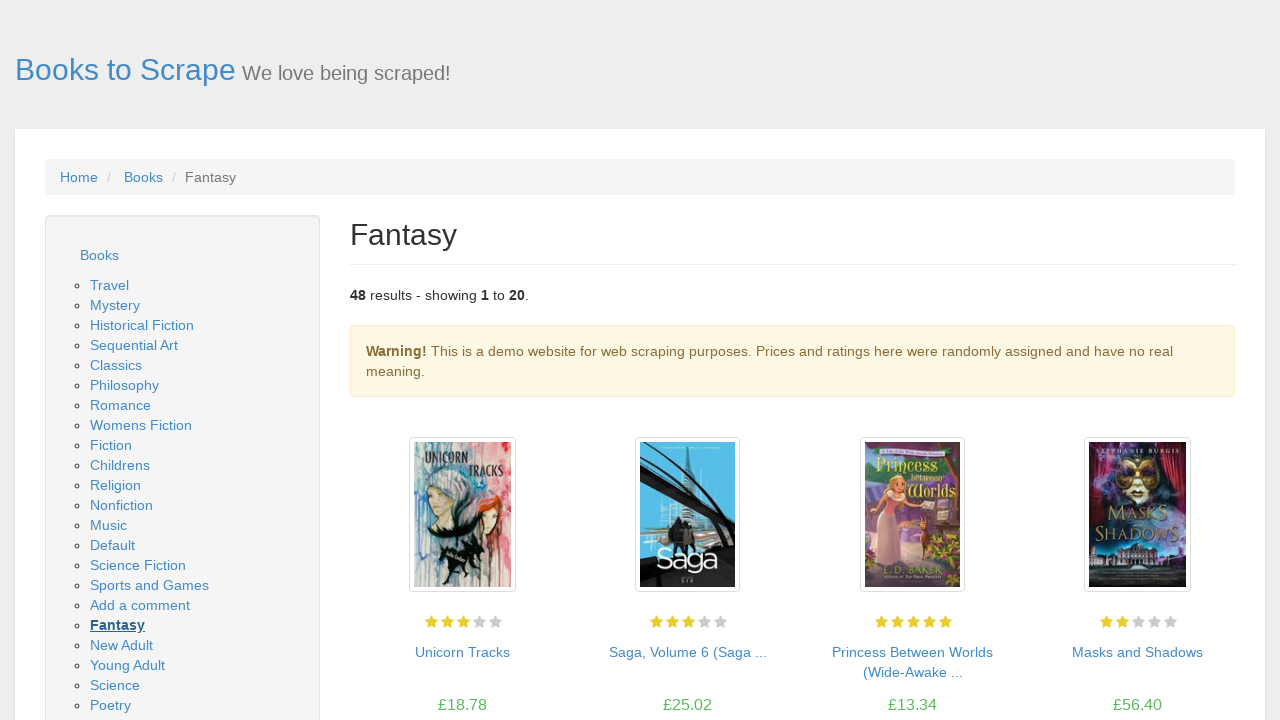

Price element loaded for book 13
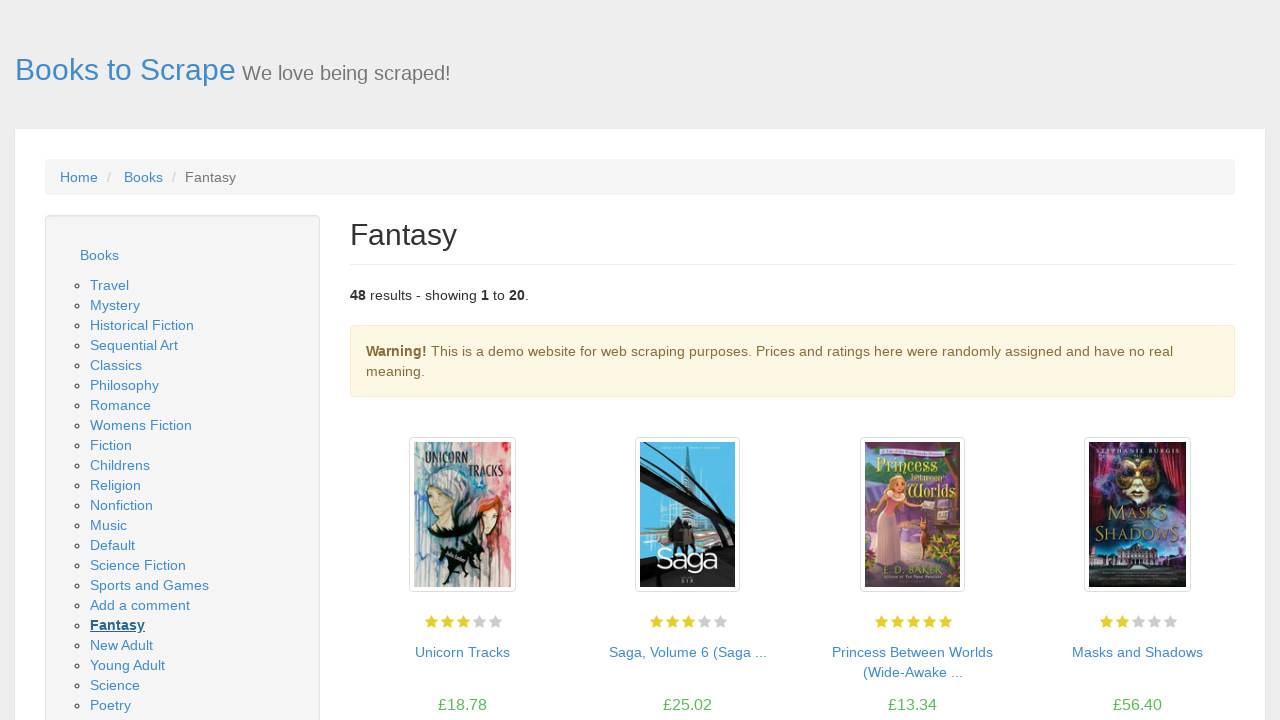

Product description loaded for book 13
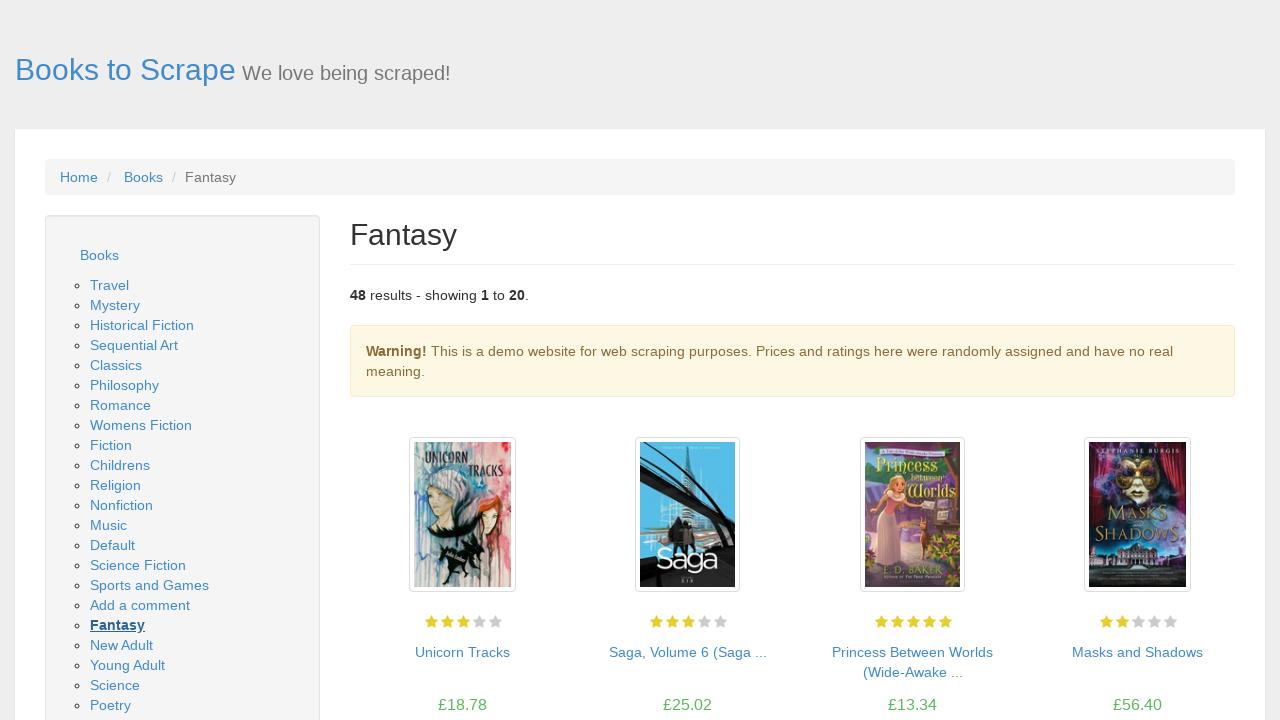

Retrieved link for book 14: ../../../island-of-dragons-unwanteds-7_705/index.html
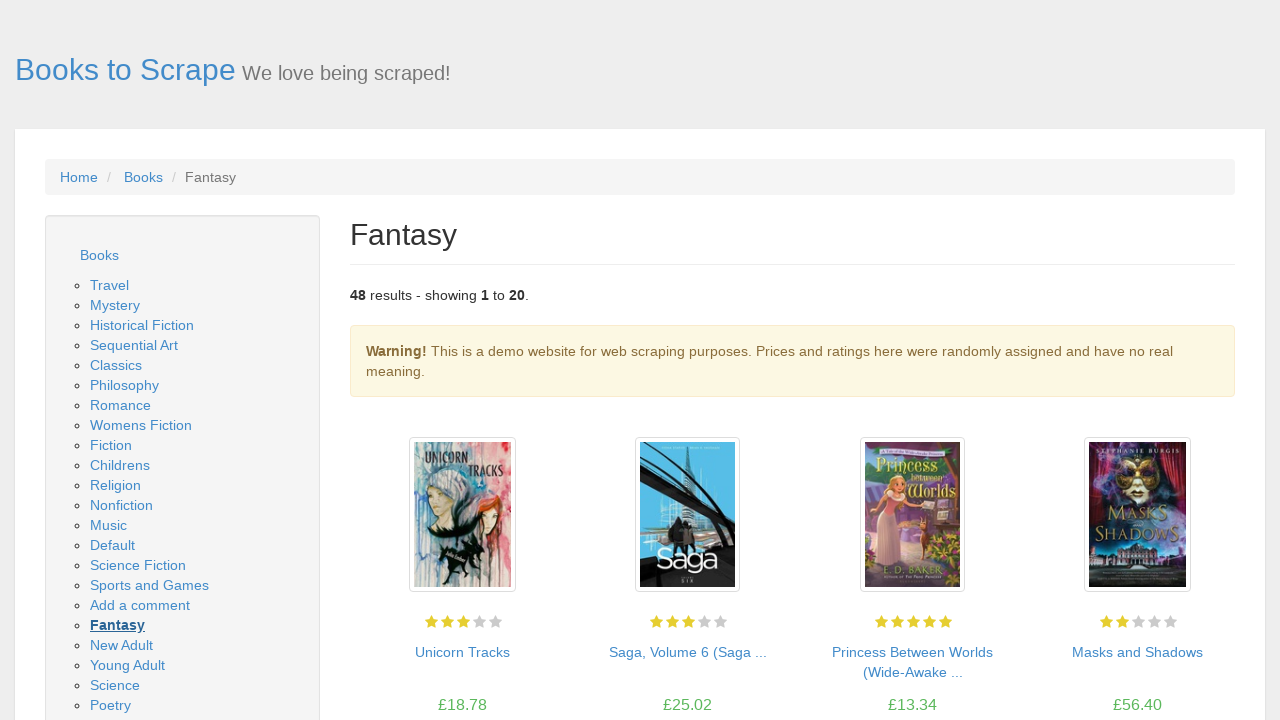

Opened detail page for book 14
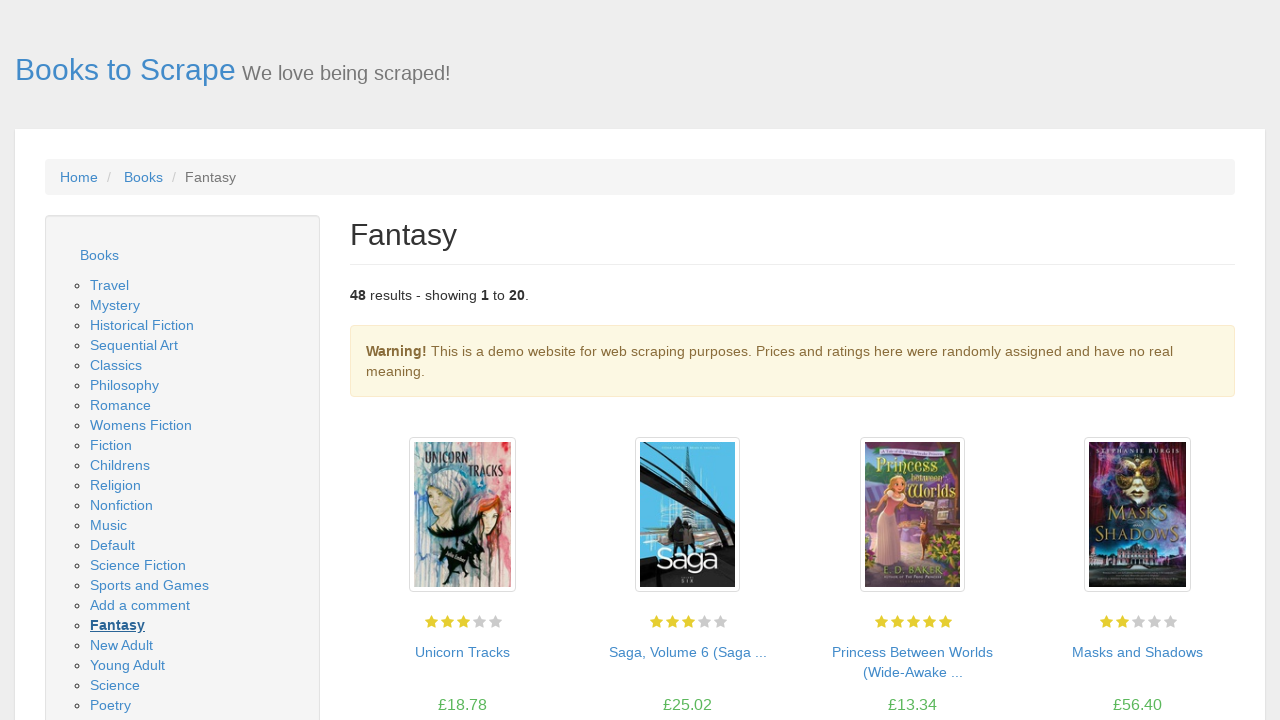

Book title (h1) loaded for book 14
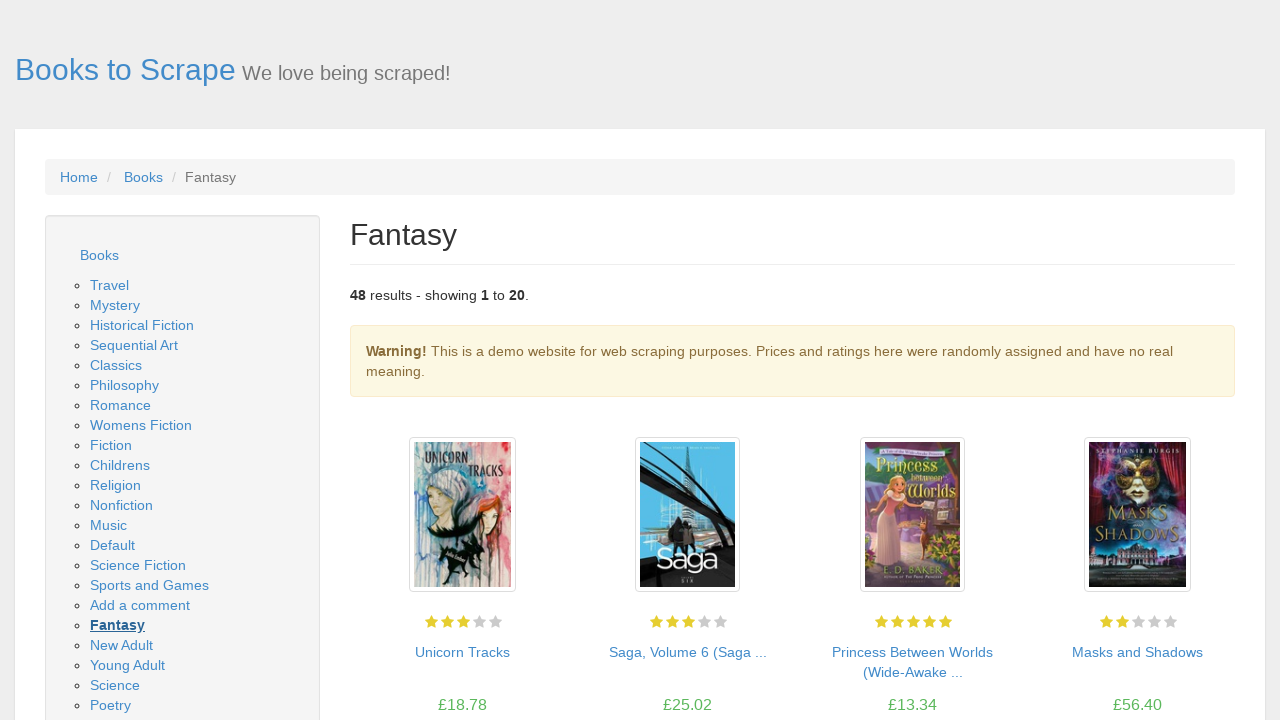

Price element loaded for book 14
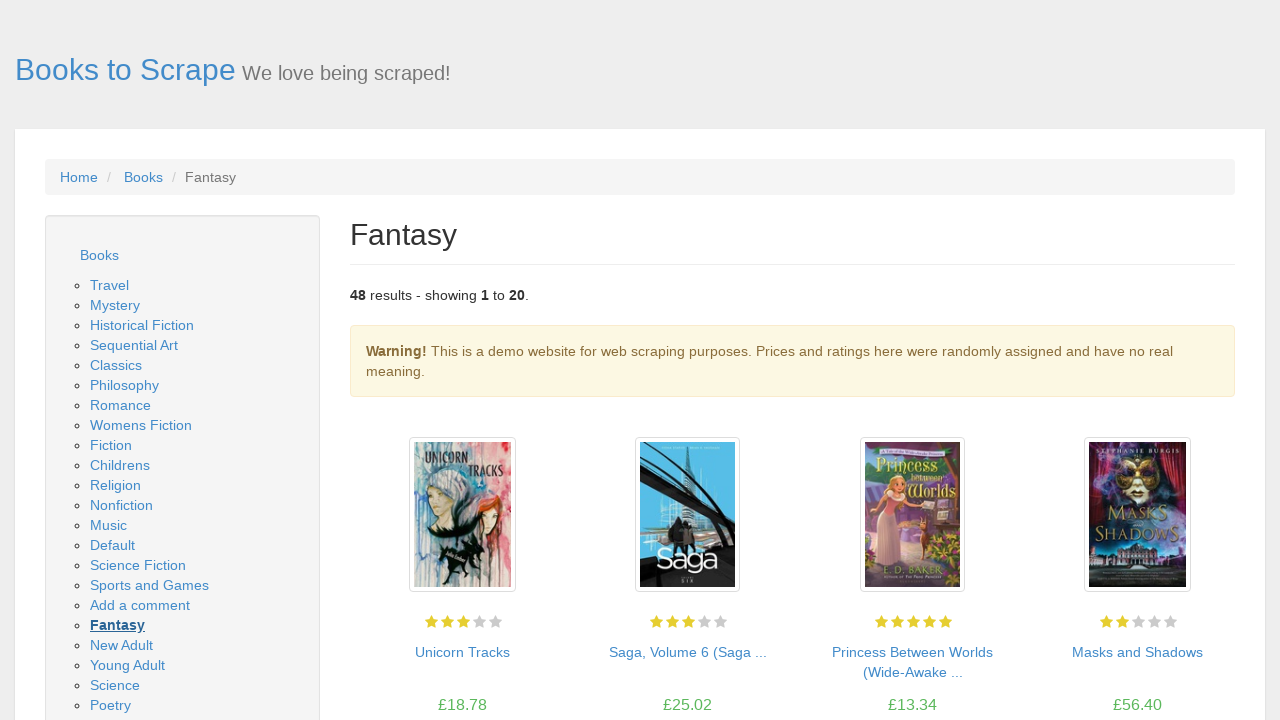

Product description loaded for book 14
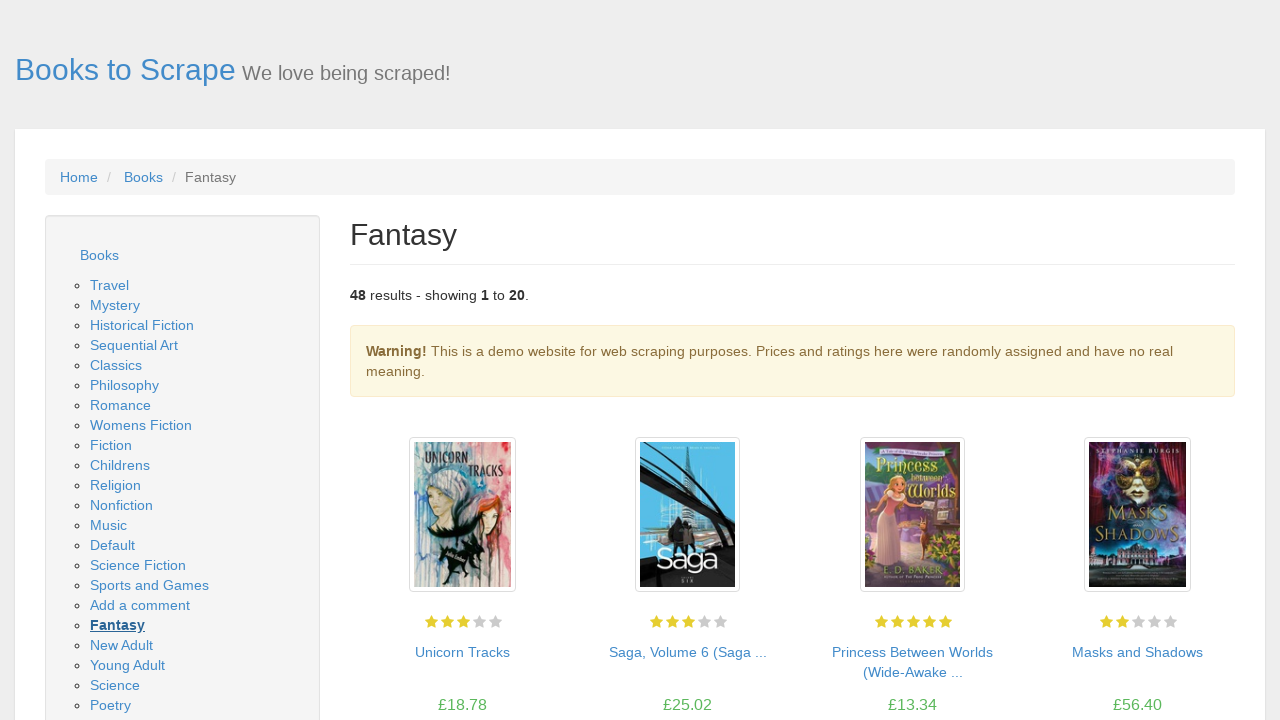

Retrieved link for book 15: ../../../demigods-magicians-percy-and-annabeth-meet-the-kanes-percy-jackson-kane-chronicles-crossover-1-3_685/index.html
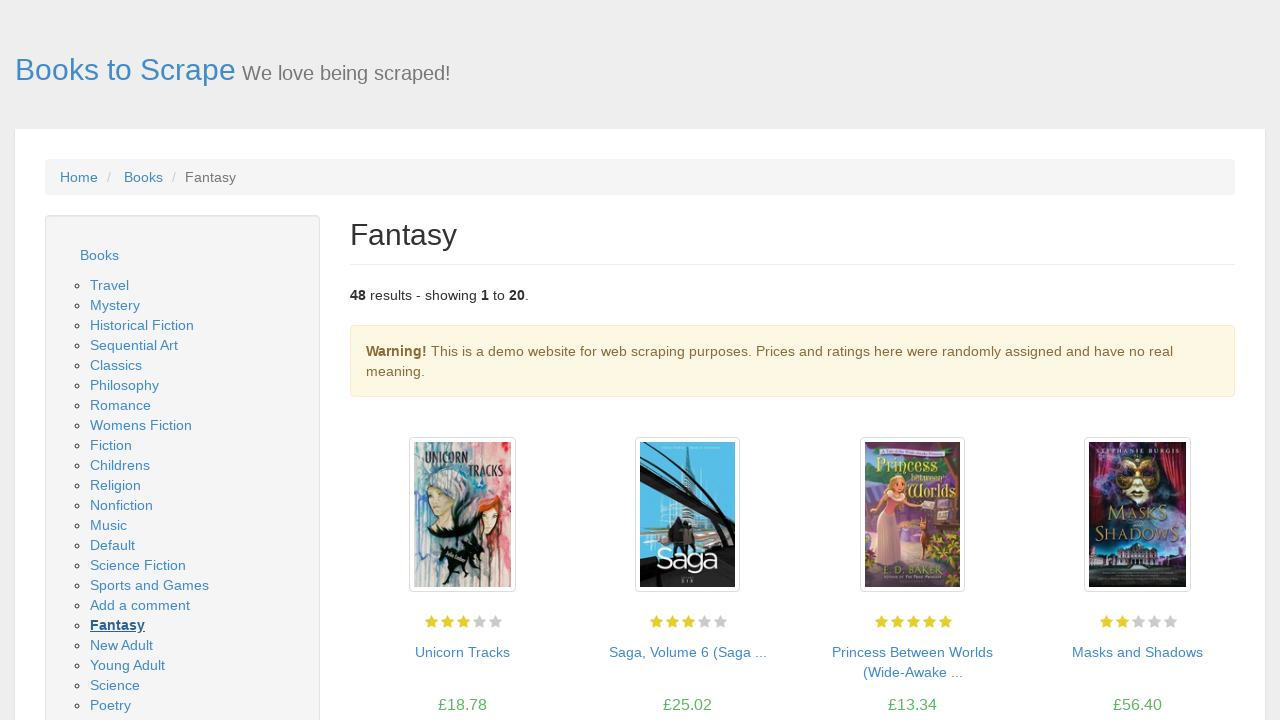

Opened detail page for book 15
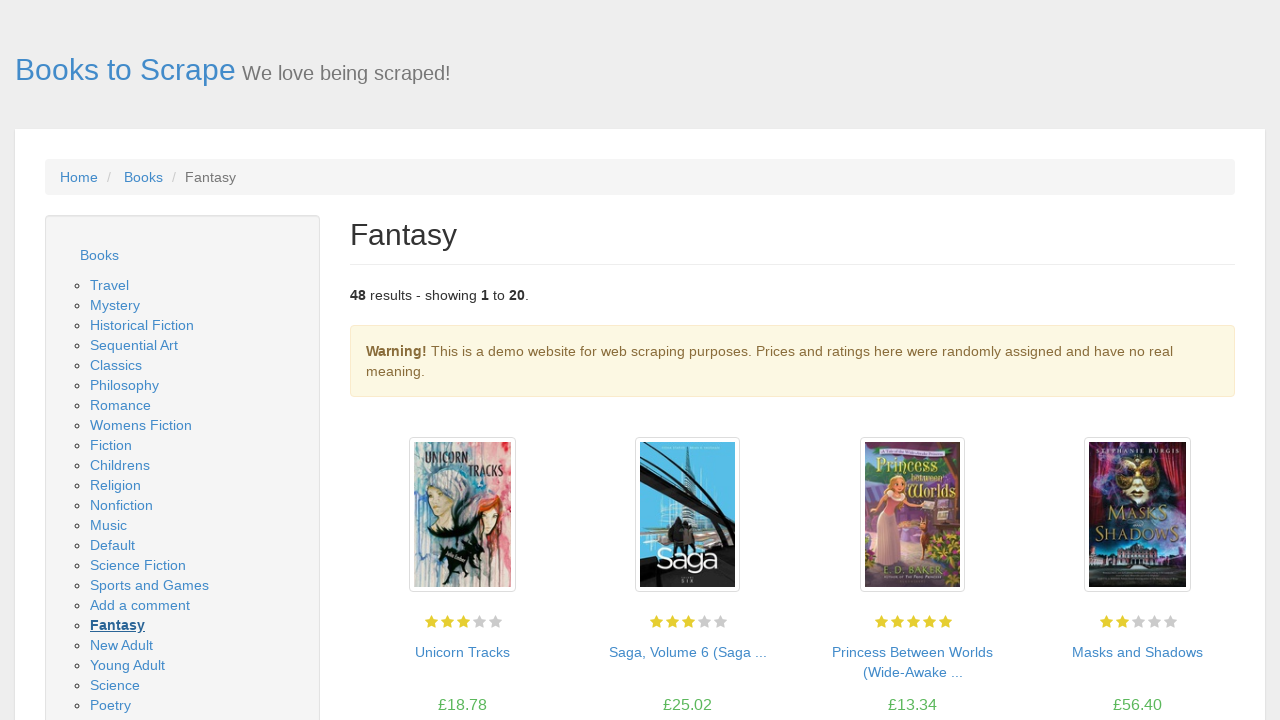

Book title (h1) loaded for book 15
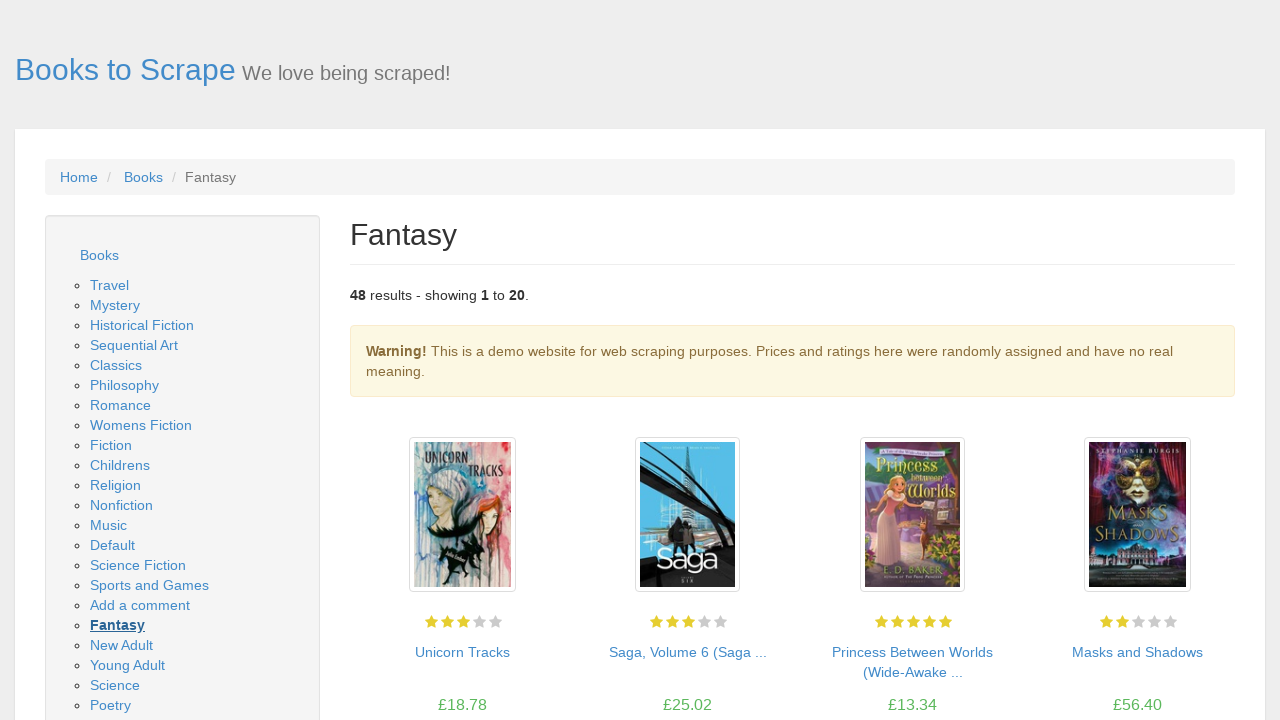

Price element loaded for book 15
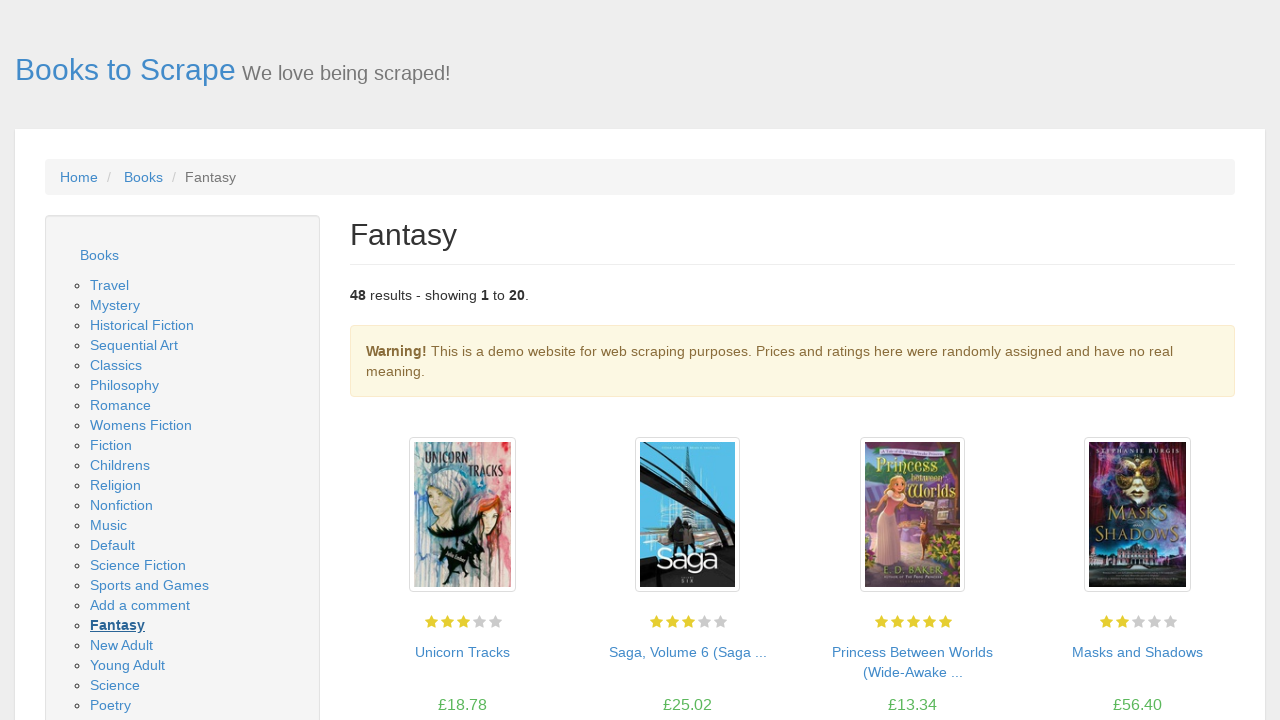

Product description loaded for book 15
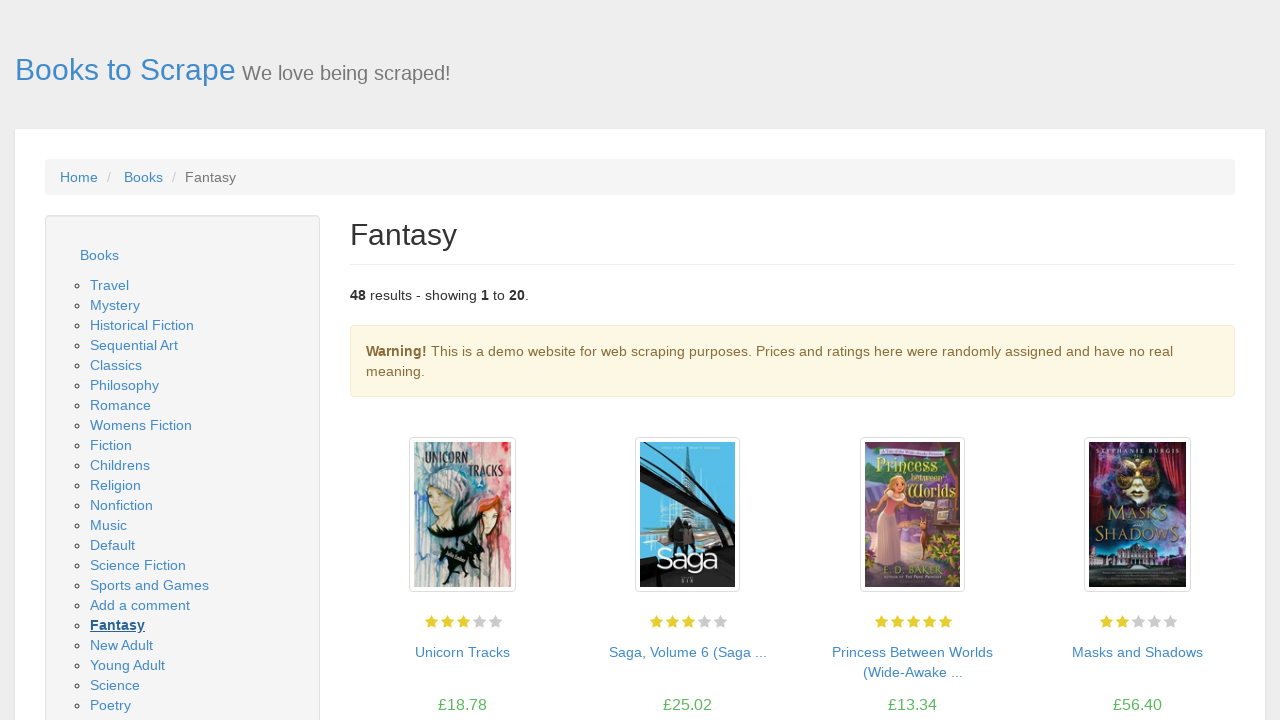

Retrieved link for book 16: ../../../city-of-glass-the-mortal-instruments-3_678/index.html
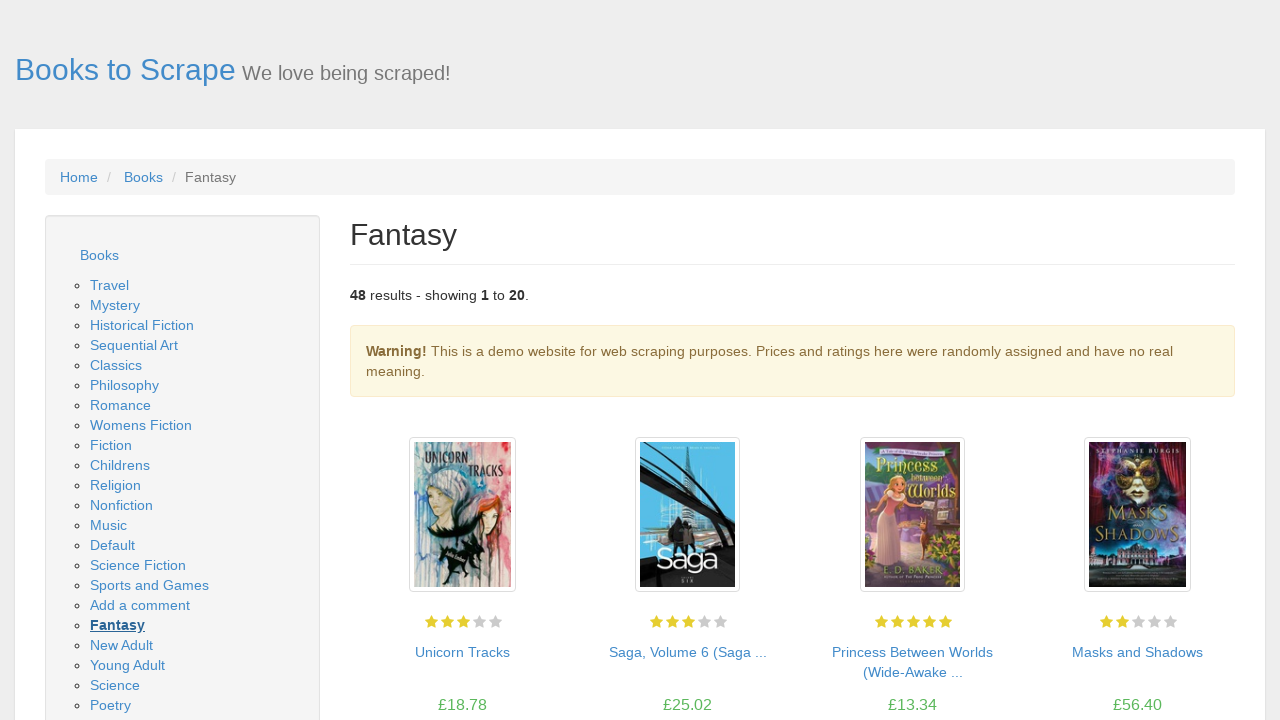

Opened detail page for book 16
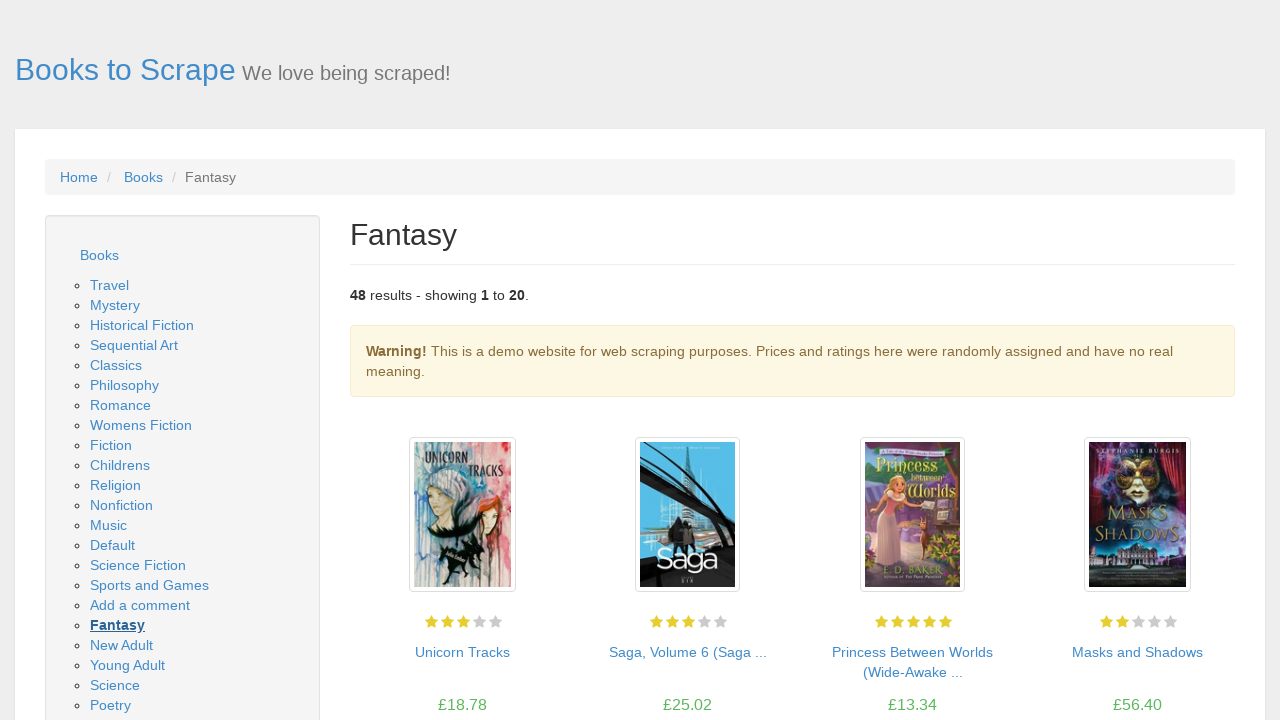

Book title (h1) loaded for book 16
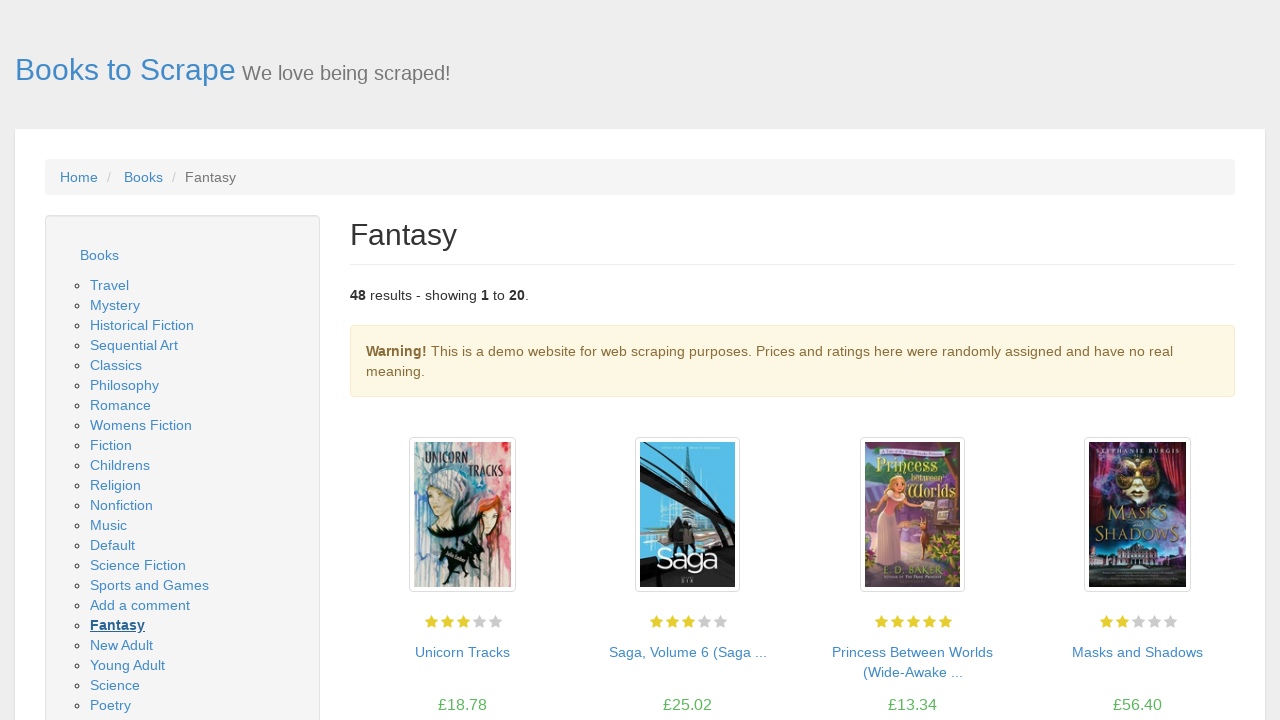

Price element loaded for book 16
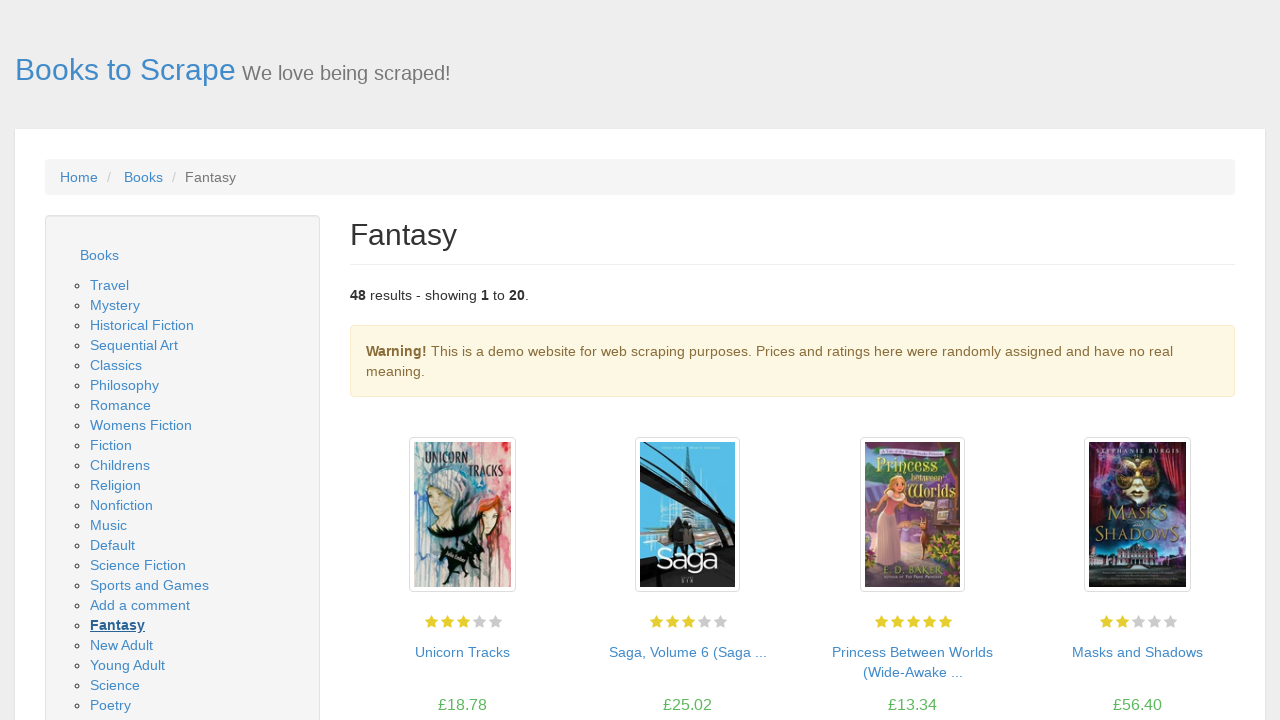

Product description loaded for book 16
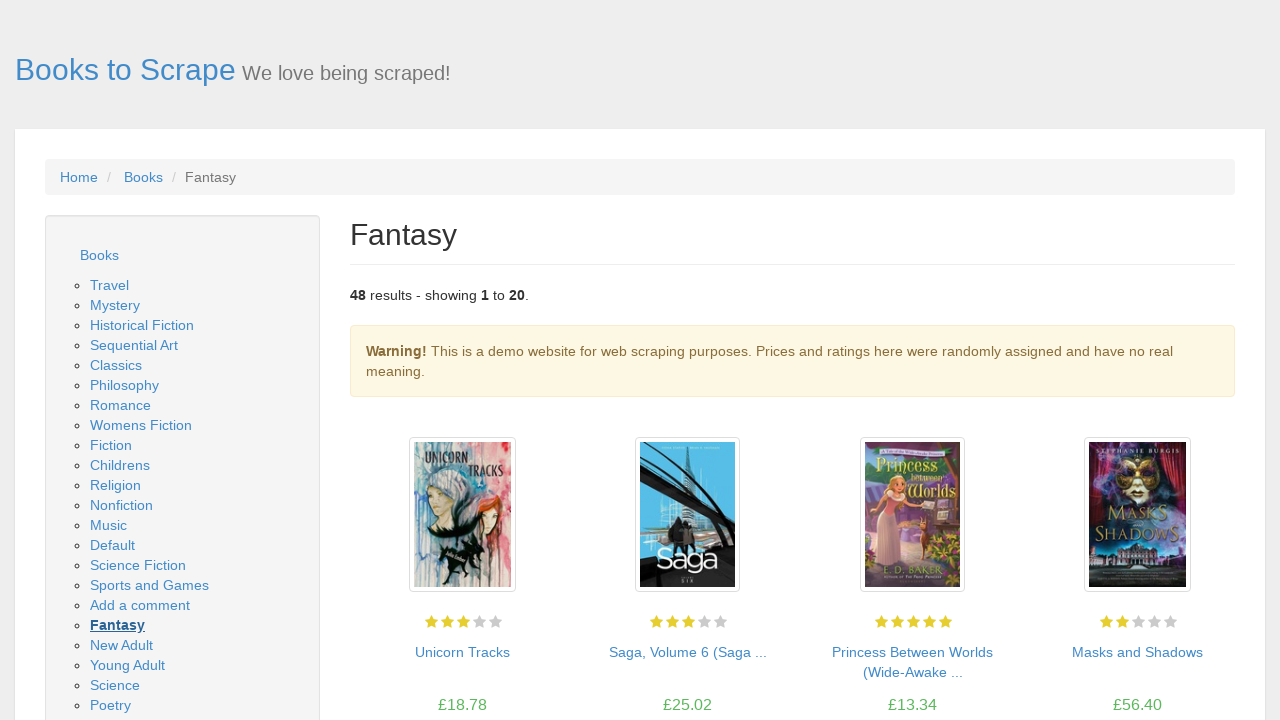

Retrieved link for book 17: ../../../searching-for-meaning-in-gailana_648/index.html
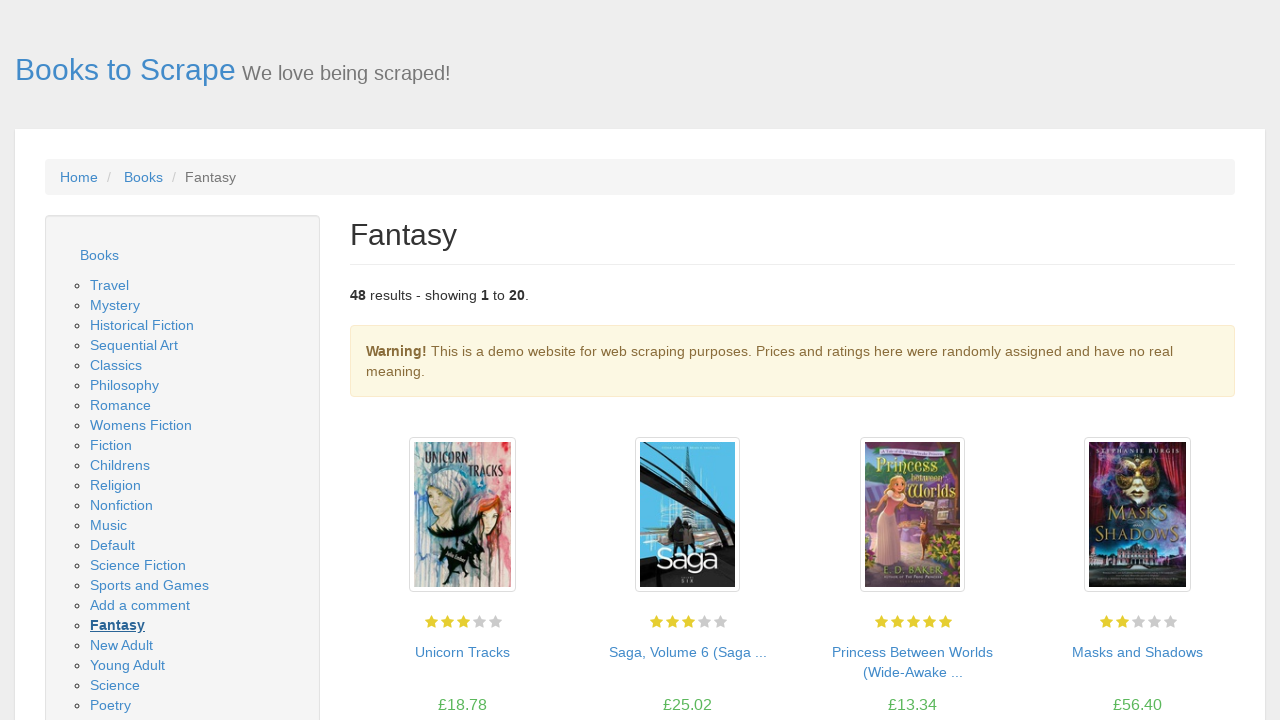

Opened detail page for book 17
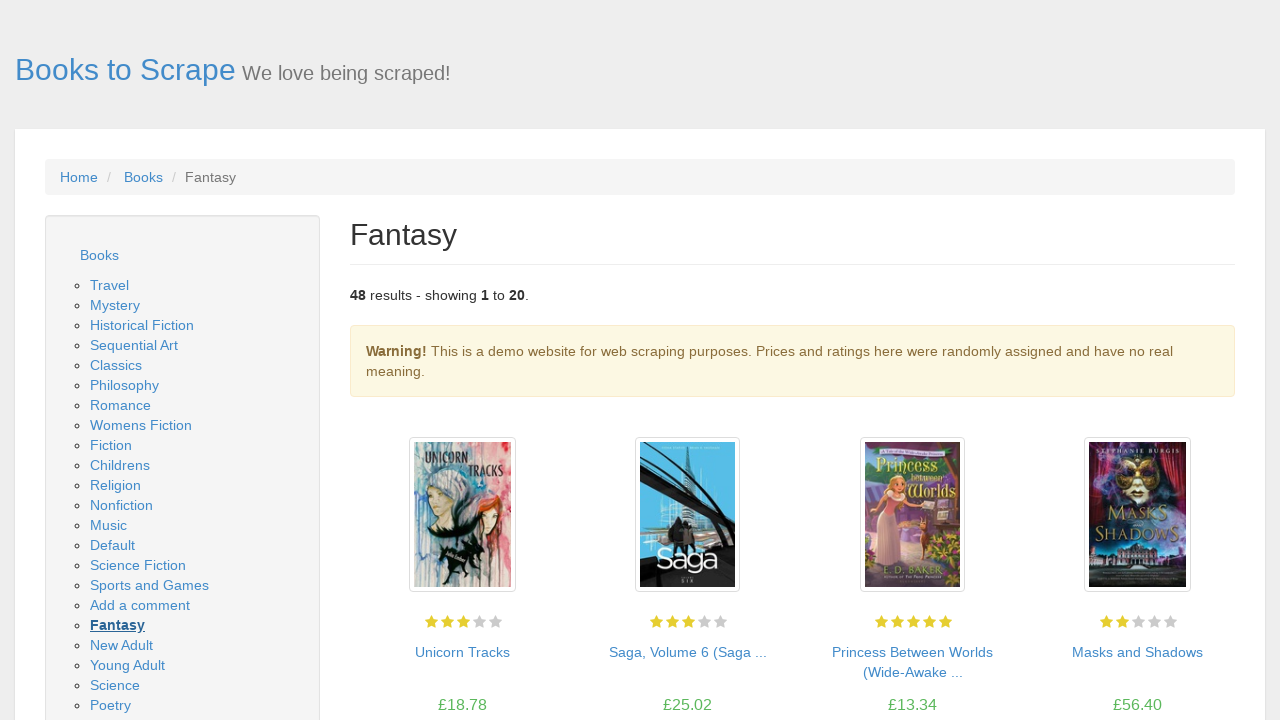

Book title (h1) loaded for book 17
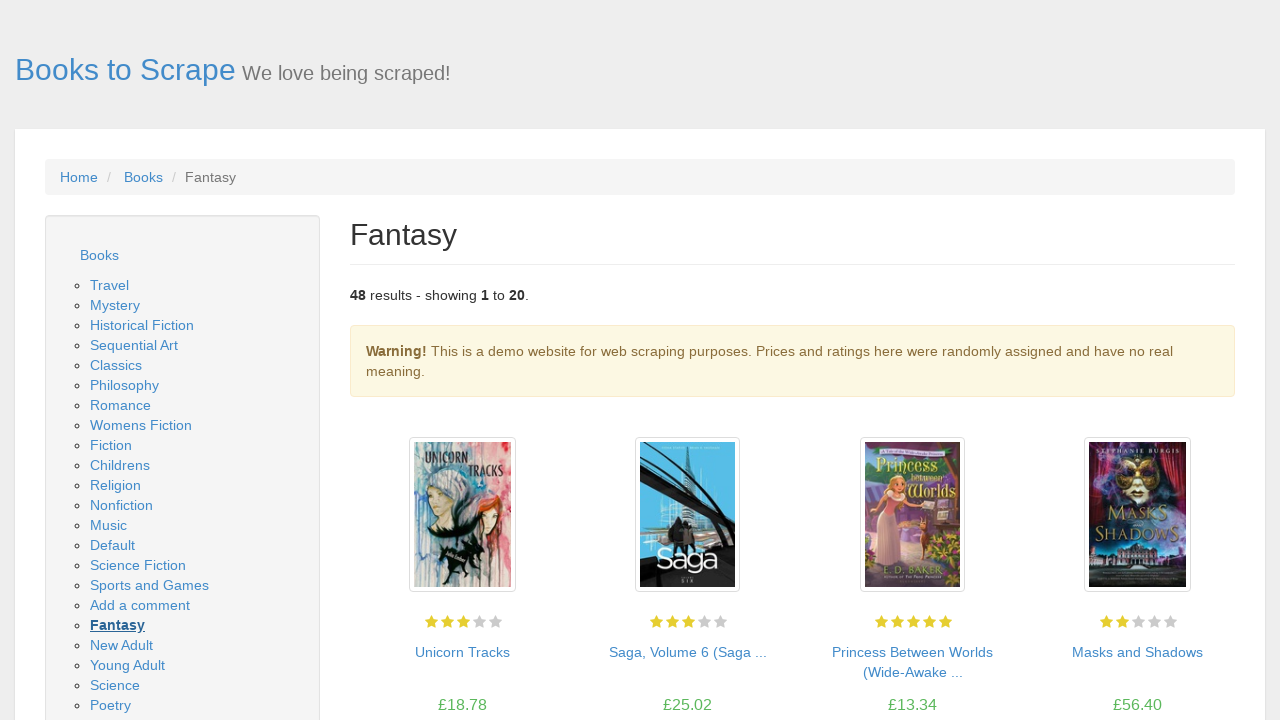

Price element loaded for book 17
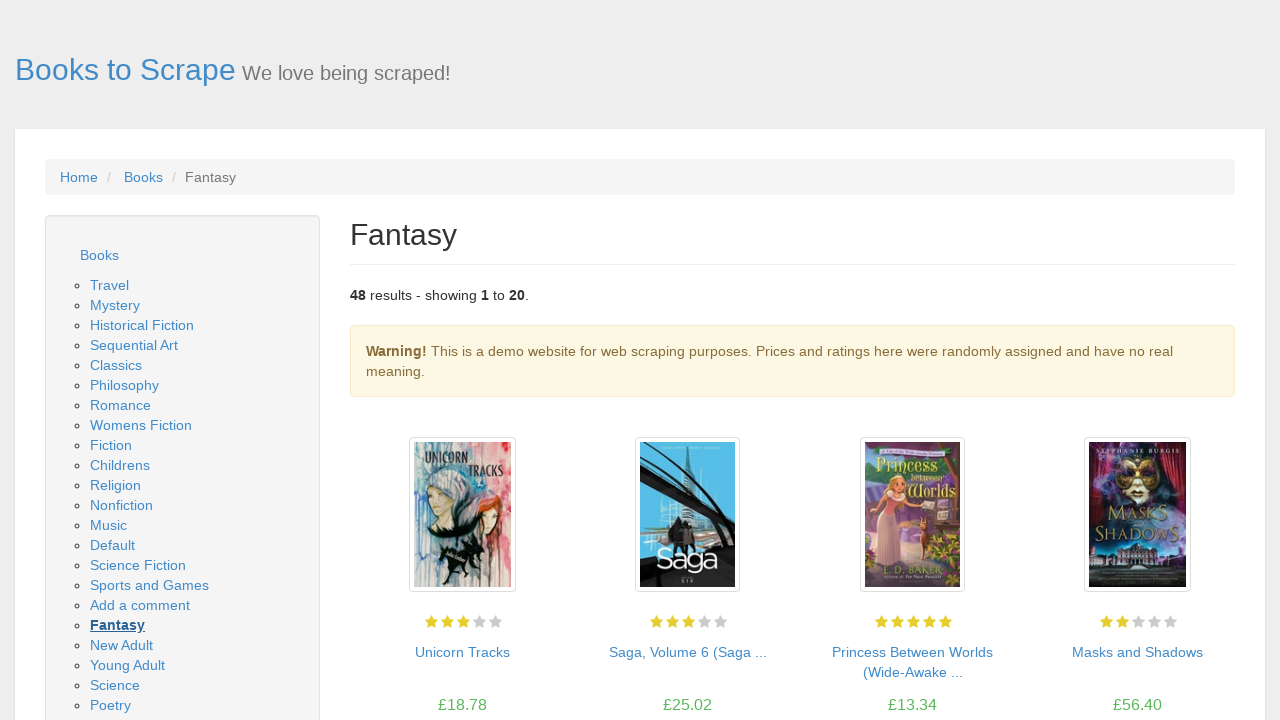

Product description loaded for book 17
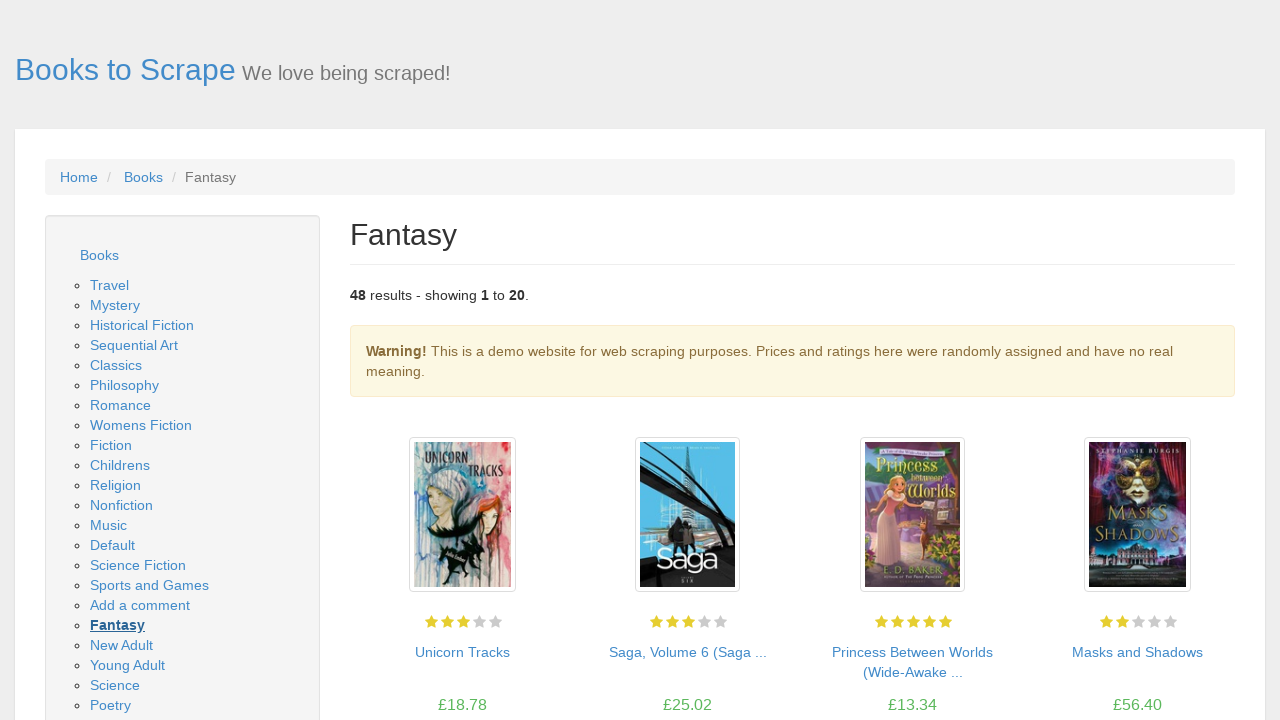

Retrieved link for book 18: ../../../the-star-touched-queen_642/index.html
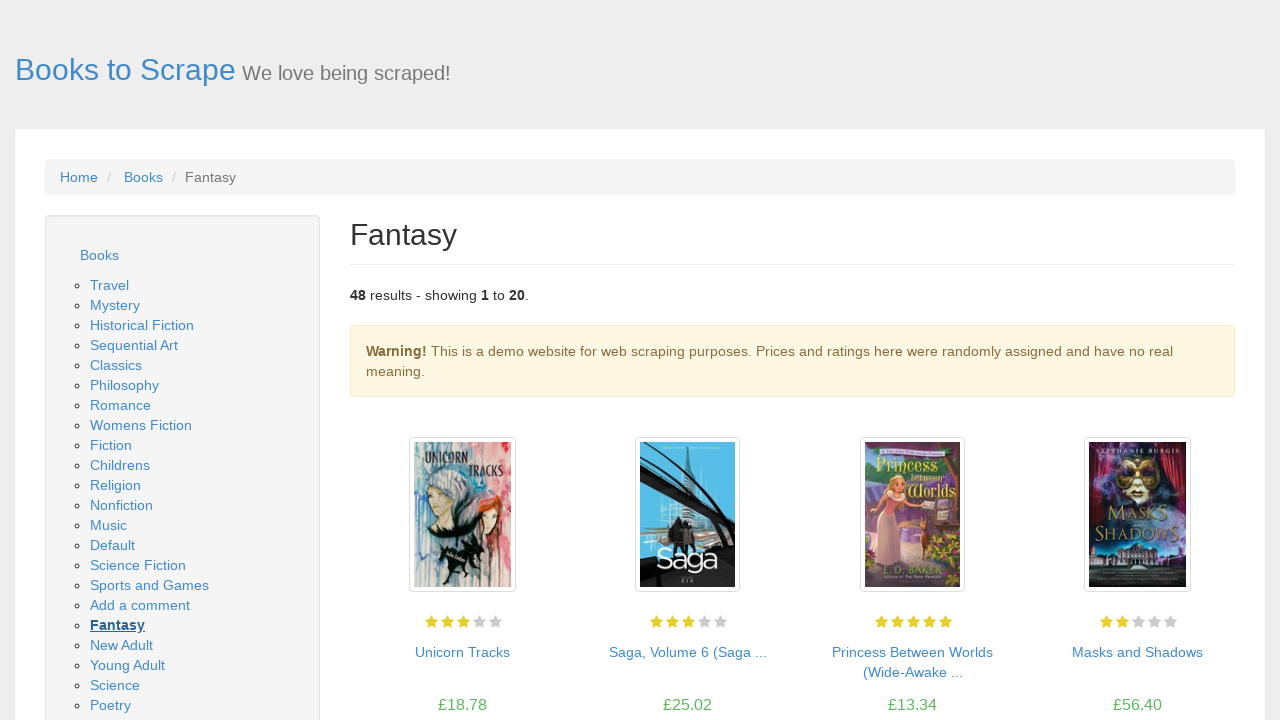

Opened detail page for book 18
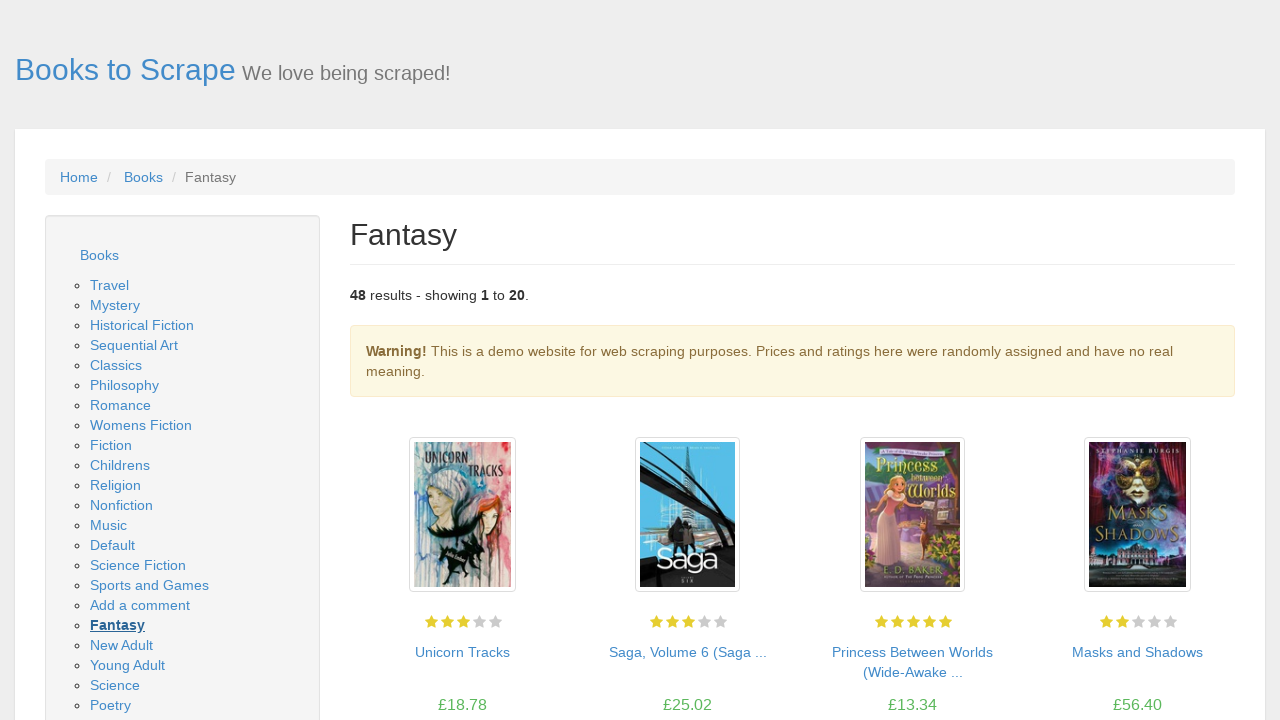

Book title (h1) loaded for book 18
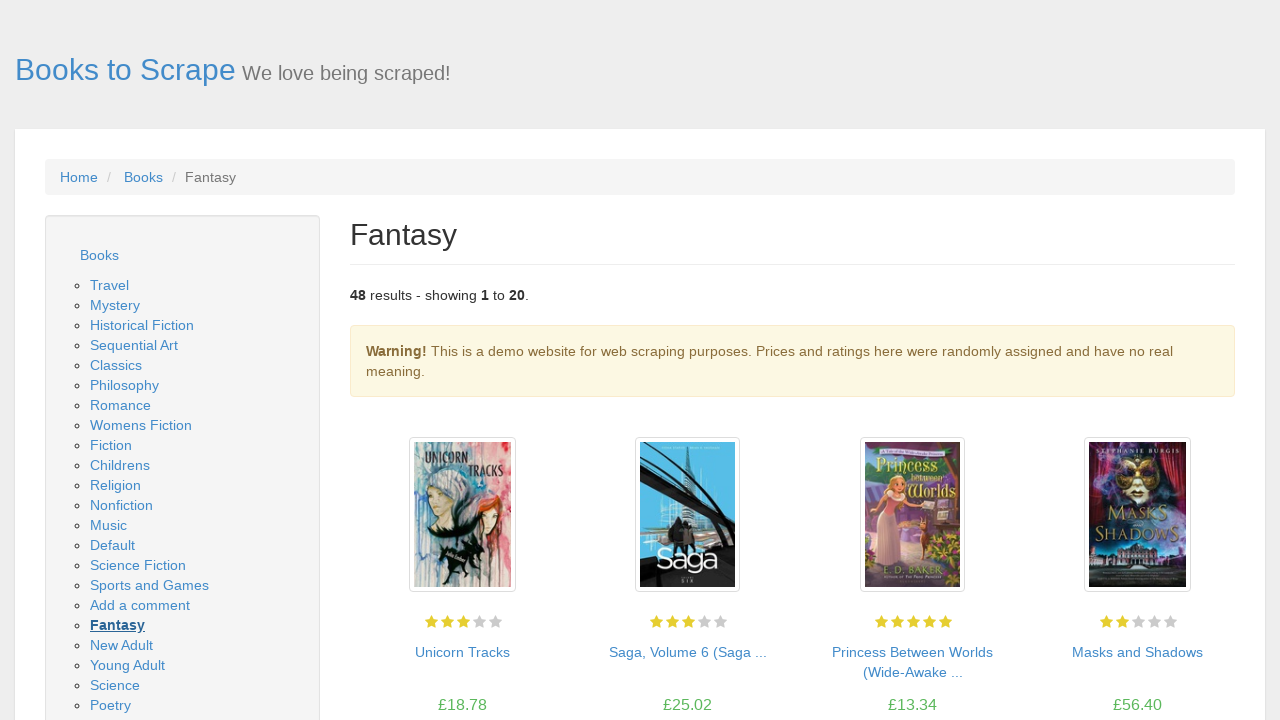

Price element loaded for book 18
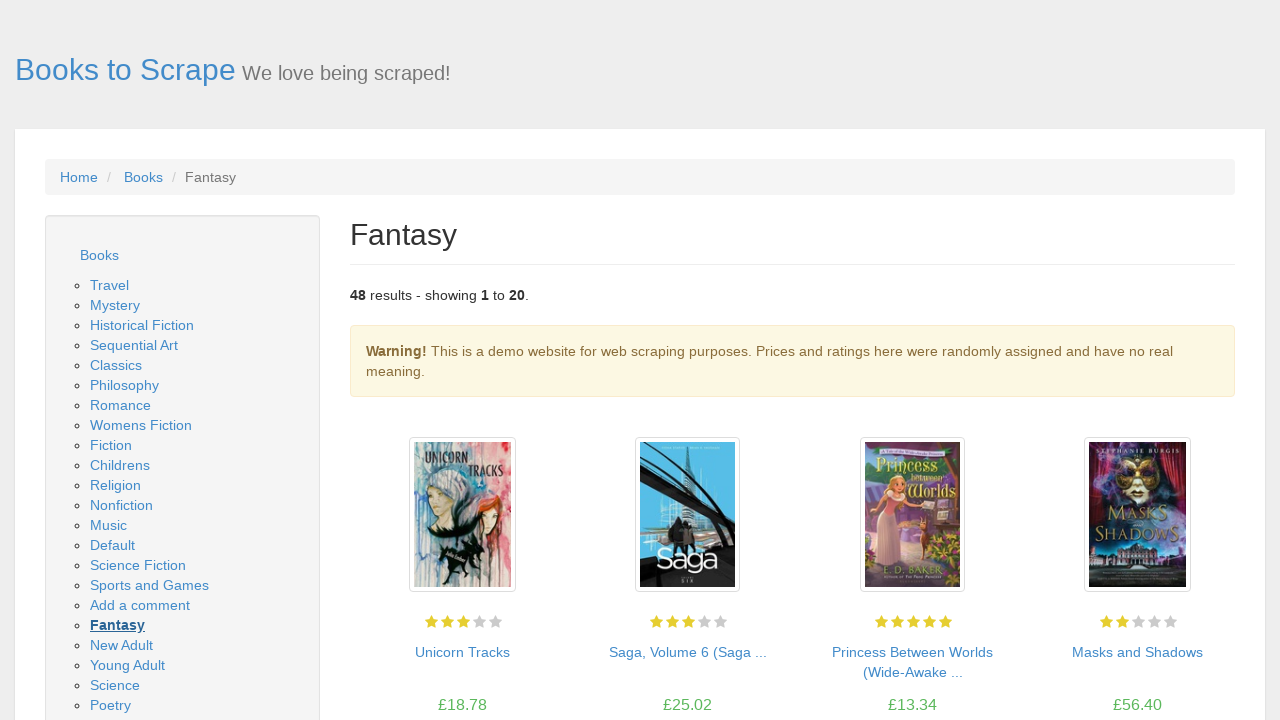

Product description loaded for book 18
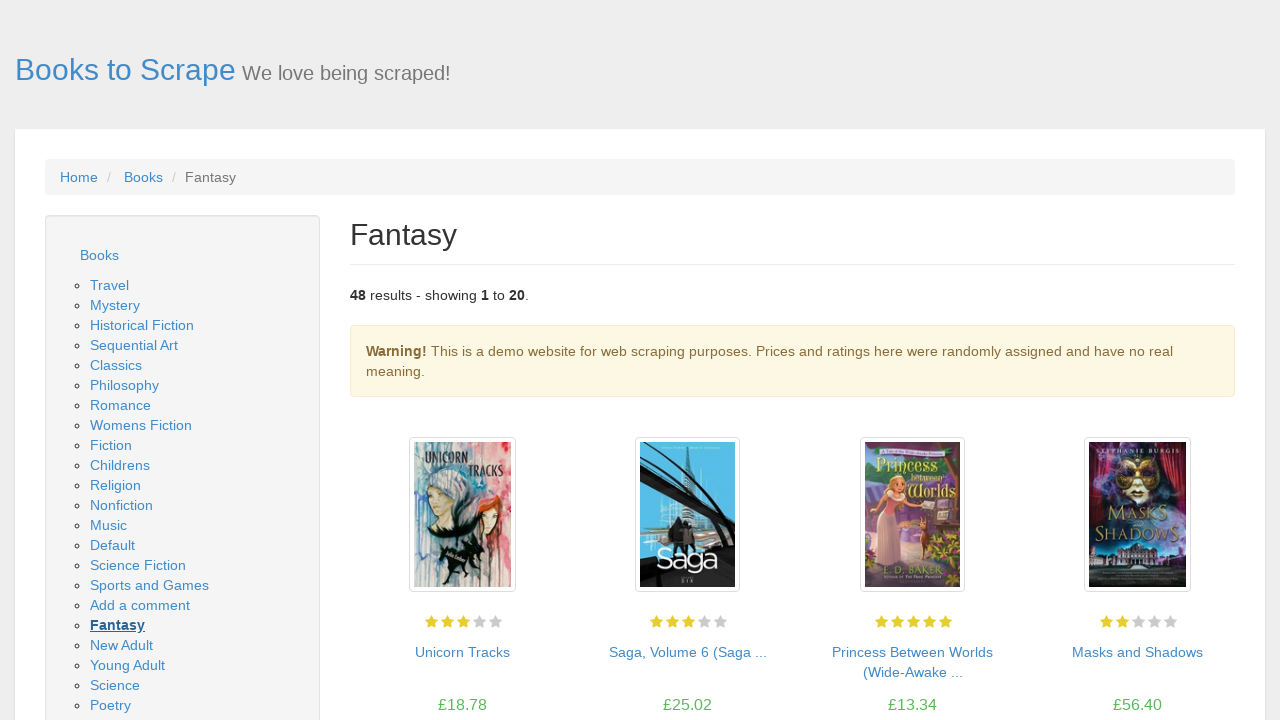

Retrieved link for book 19: ../../../a-shard-of-ice-the-black-symphony-saga-1_558/index.html
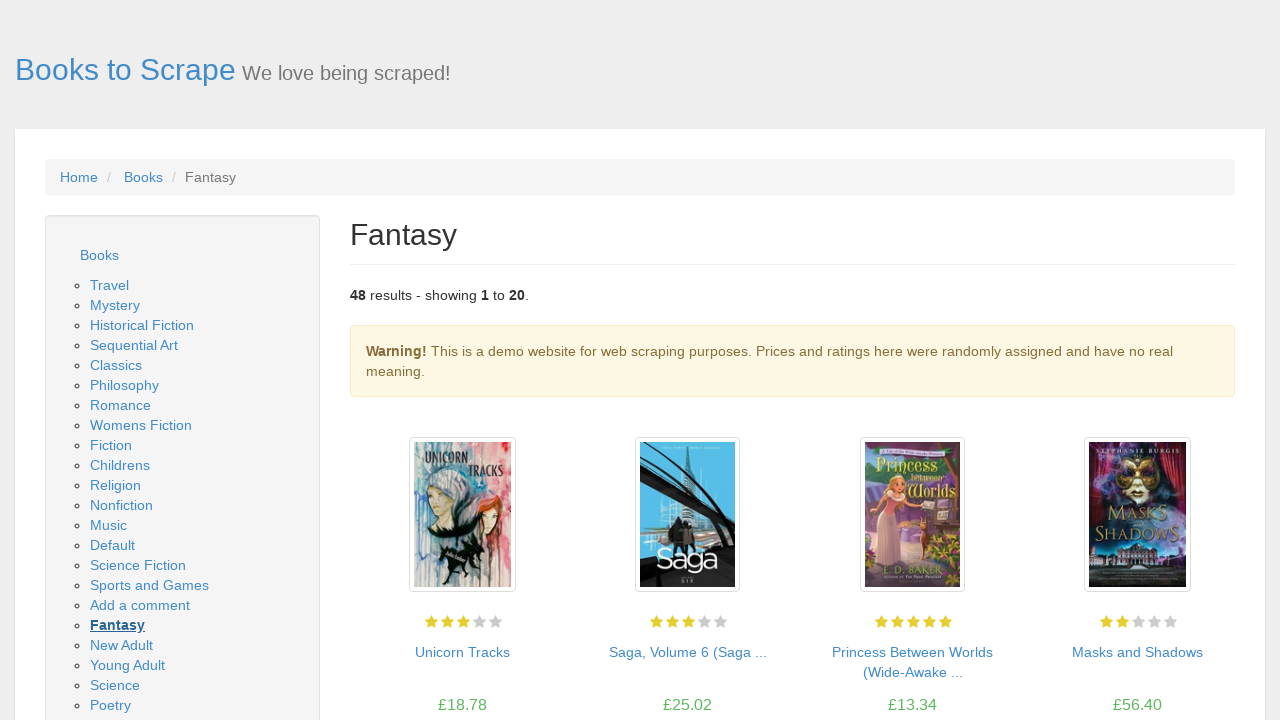

Opened detail page for book 19
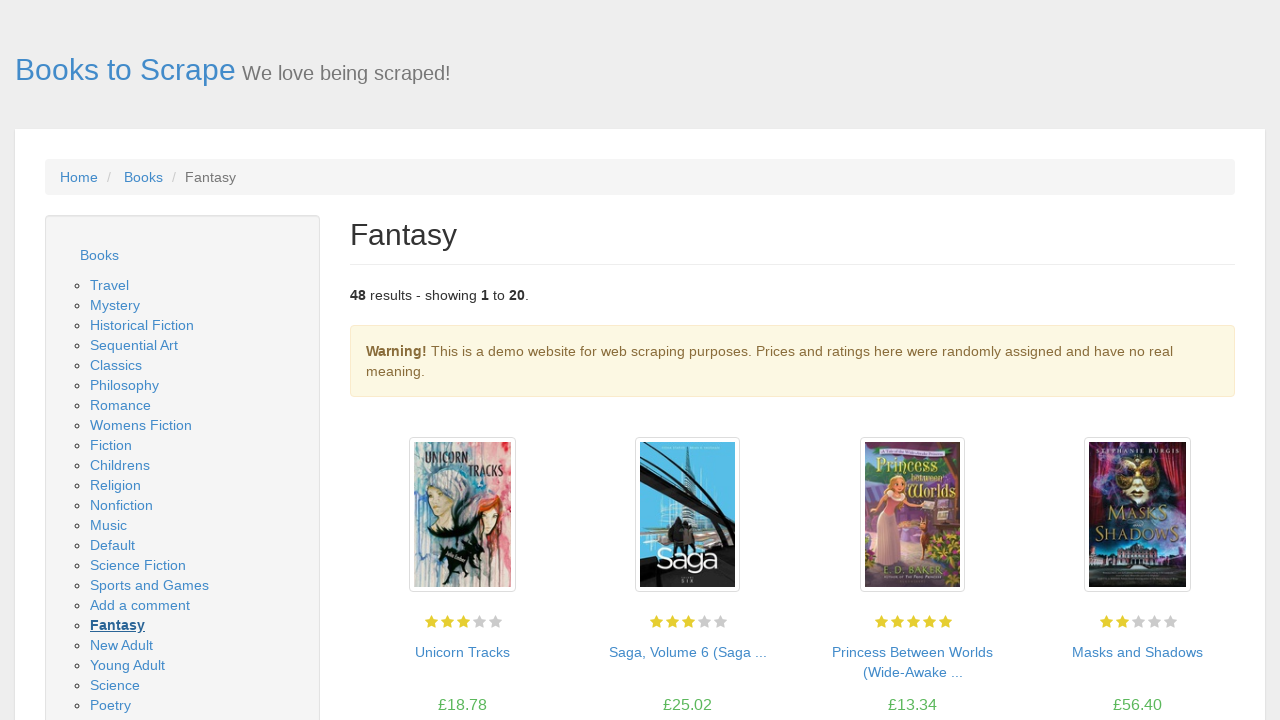

Book title (h1) loaded for book 19
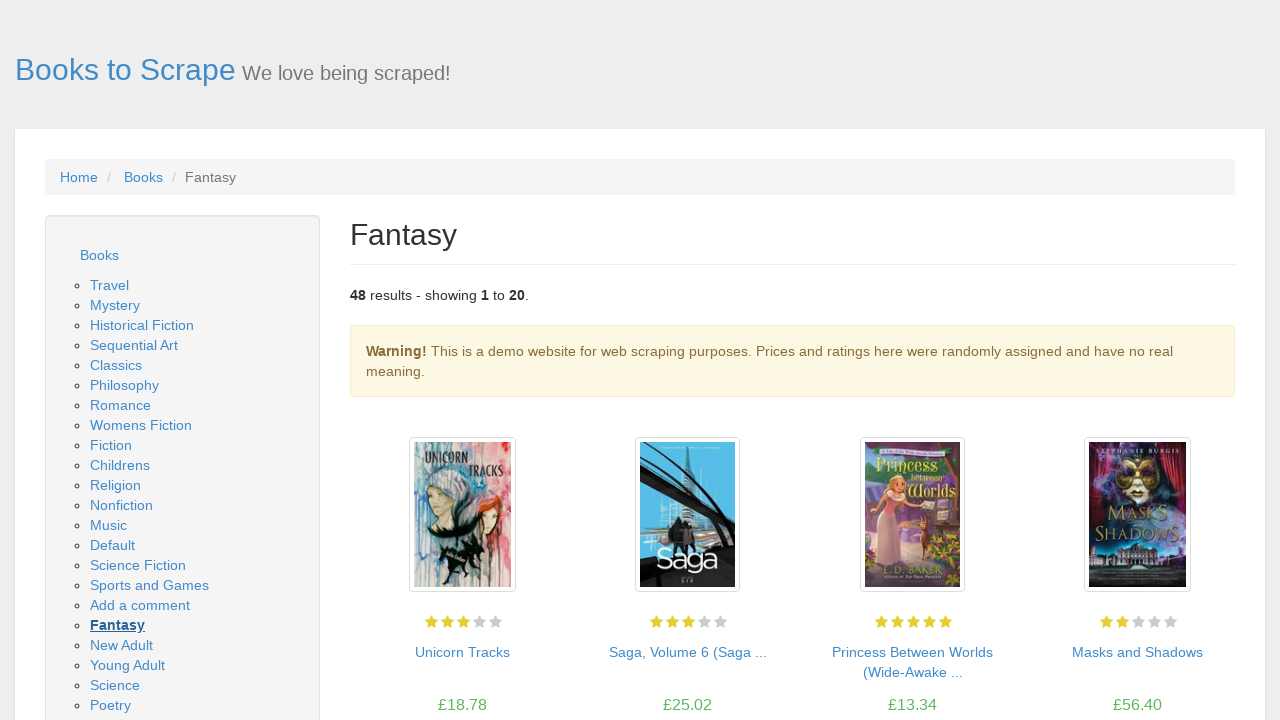

Price element loaded for book 19
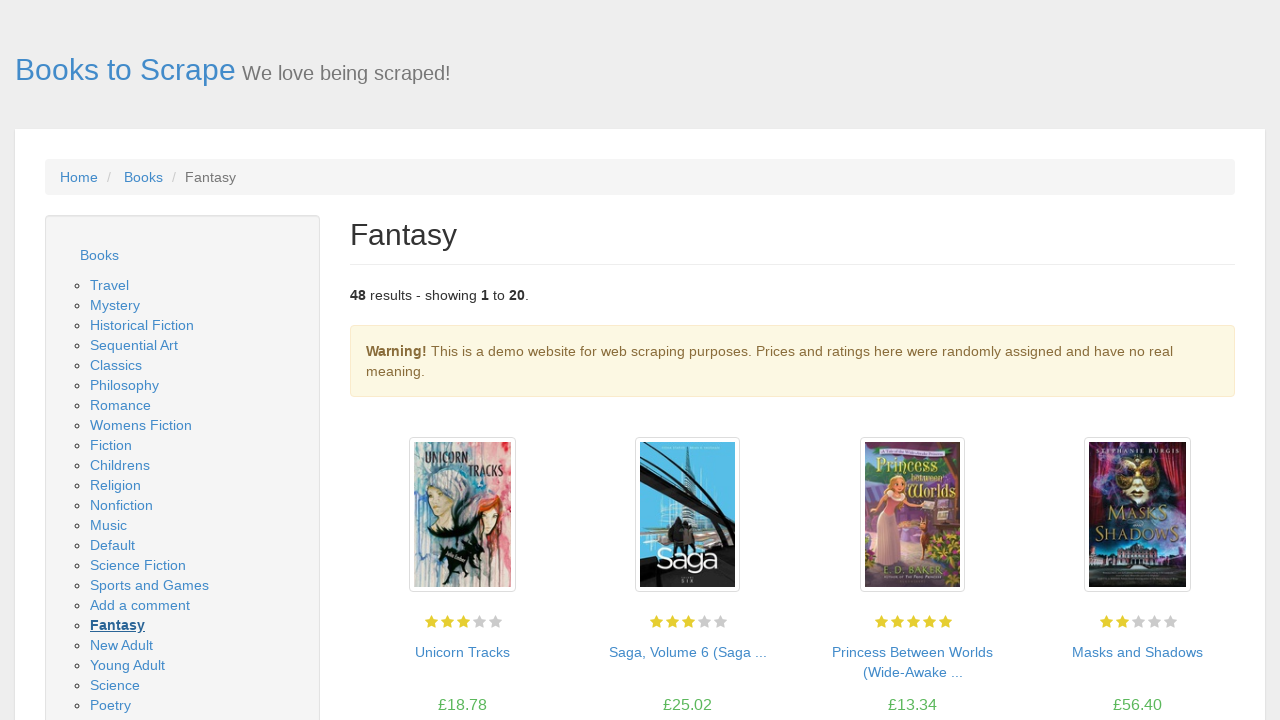

Product description loaded for book 19
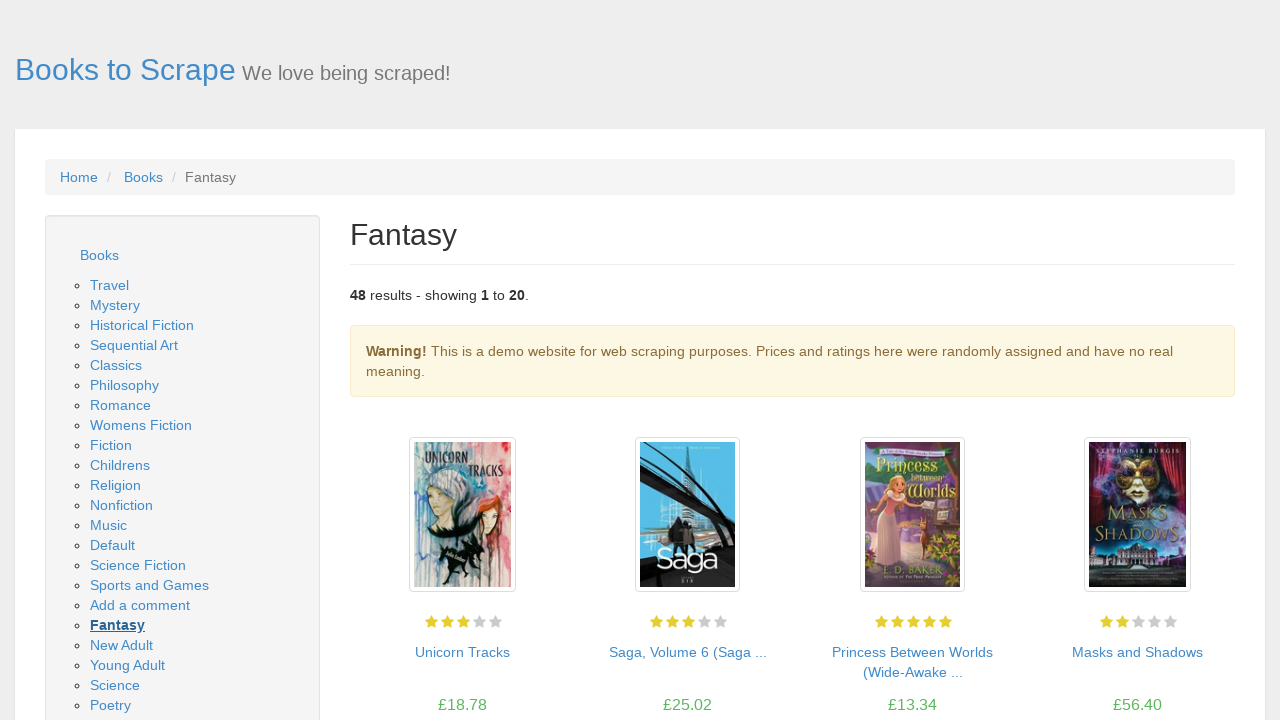

Retrieved link for book 20: ../../../kings-folly-the-kinsman-chronicles-1_473/index.html
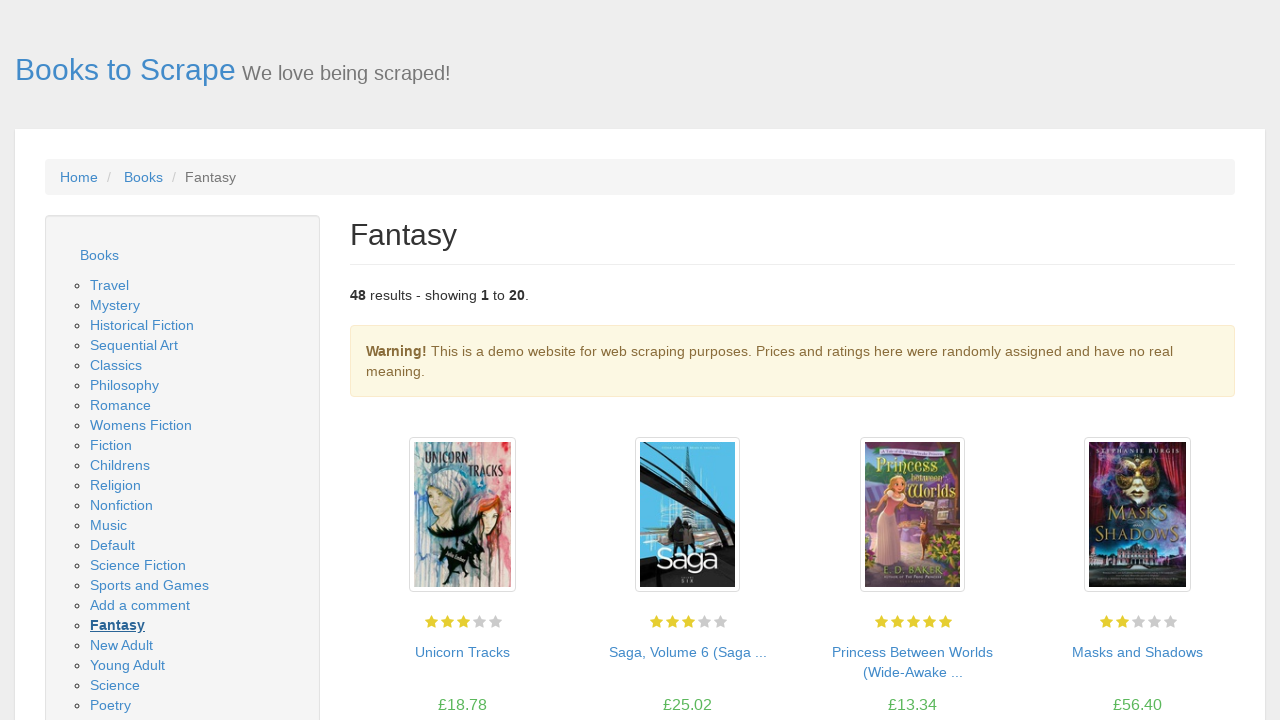

Opened detail page for book 20
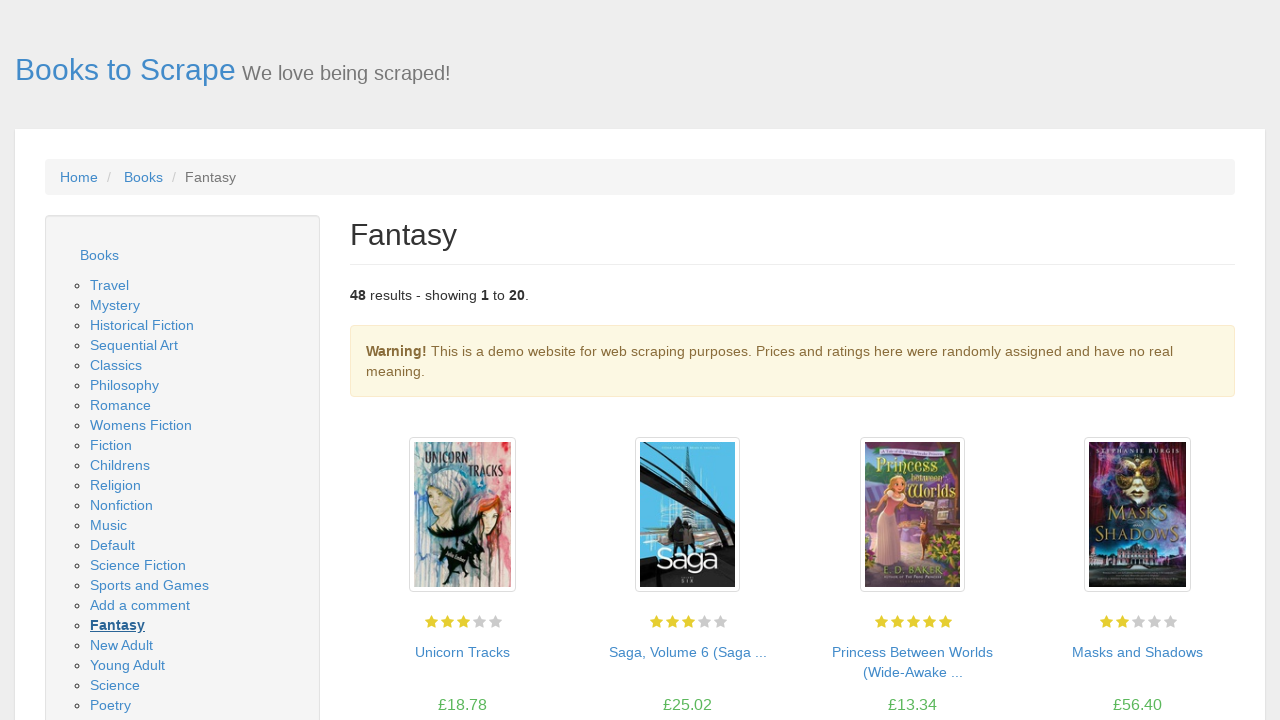

Book title (h1) loaded for book 20
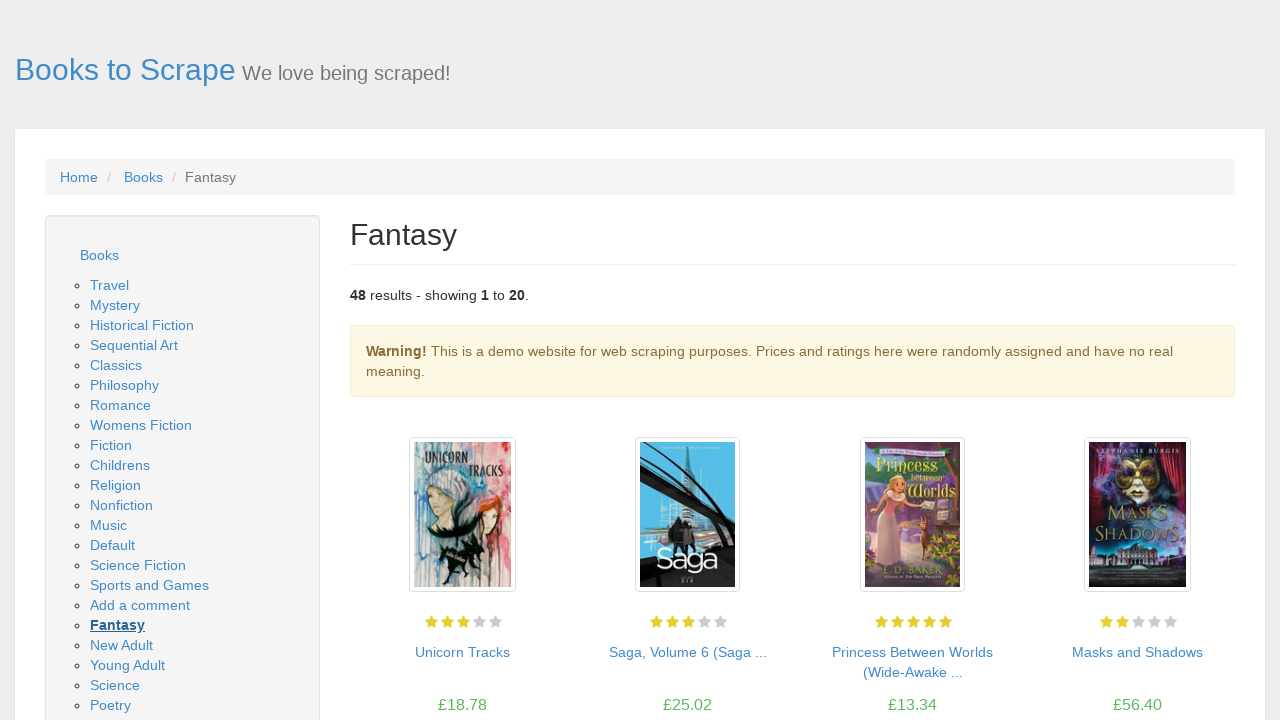

Price element loaded for book 20
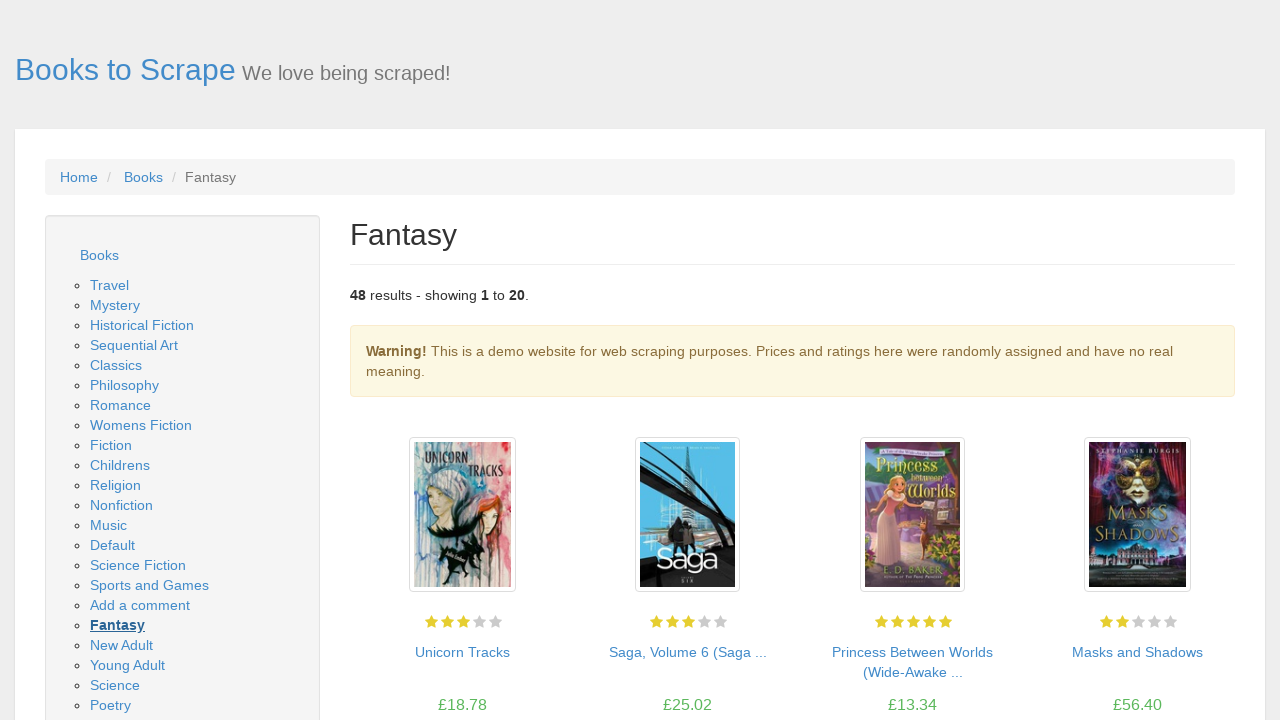

Product description loaded for book 20
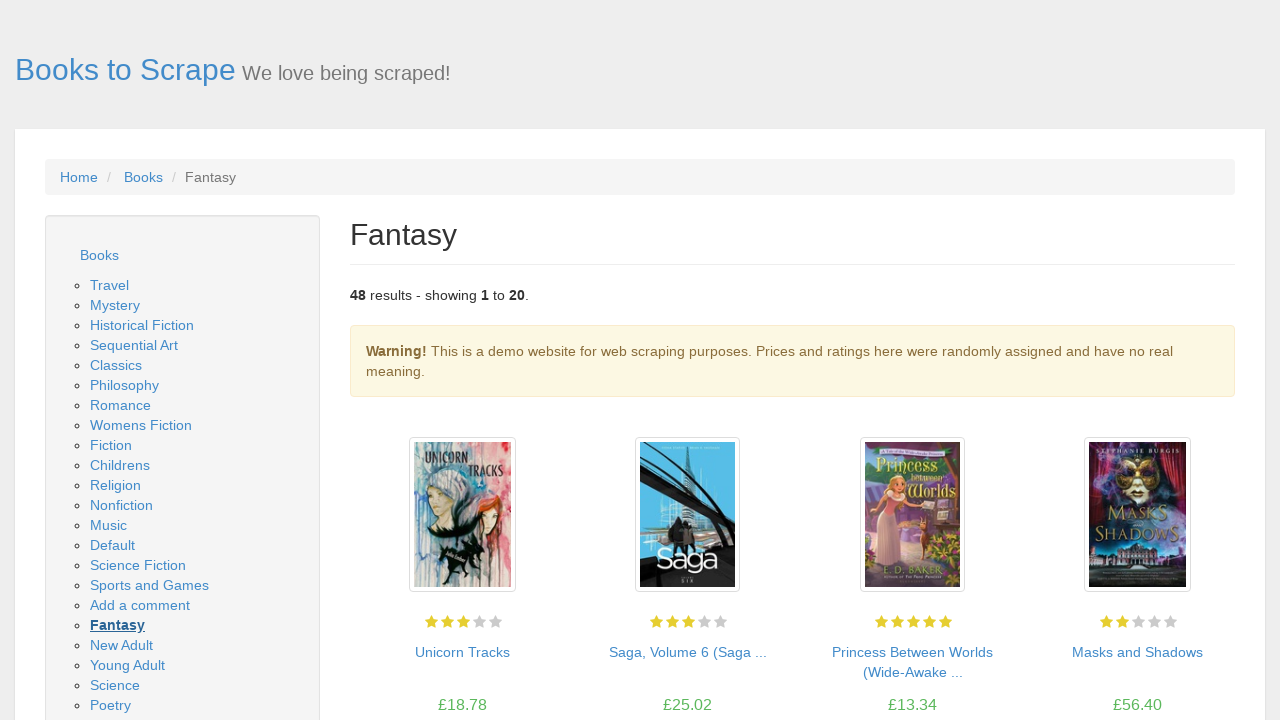

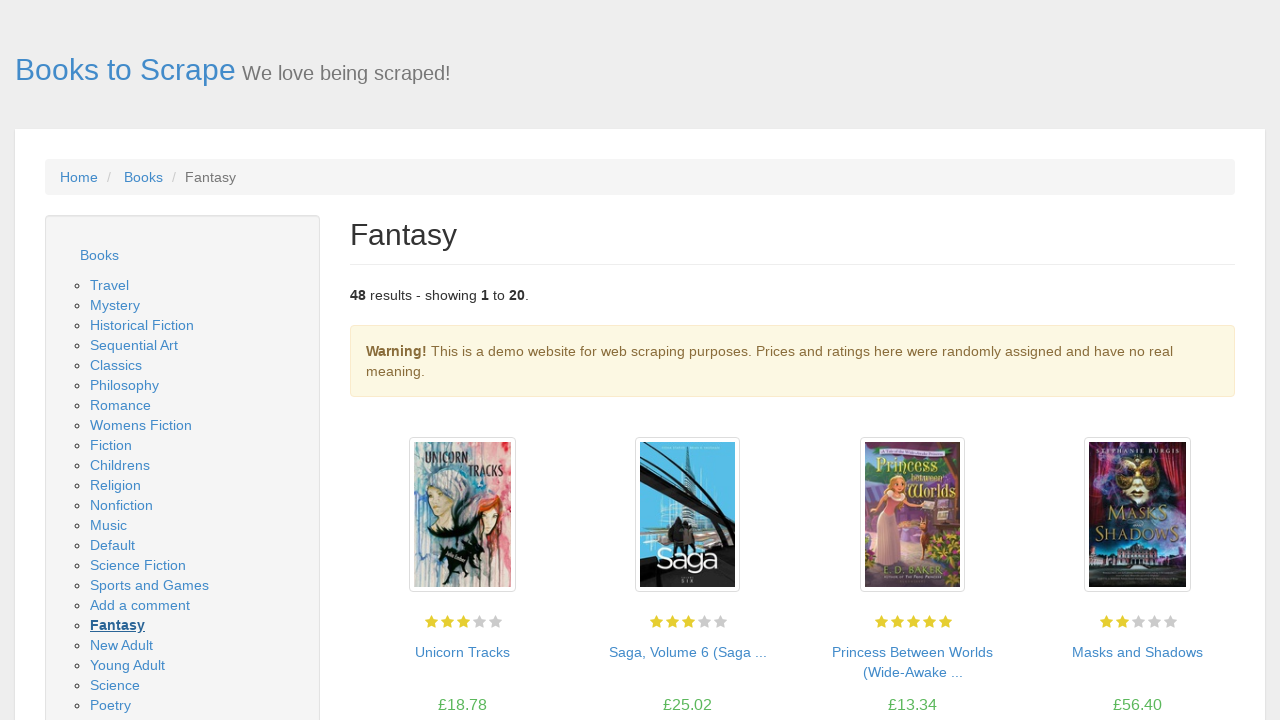